Tests jQuery UI datepicker functionality by navigating to a past date (January 25, 2021) using the calendar navigation controls and selecting the specific date

Starting URL: https://jqueryui.com/datepicker/

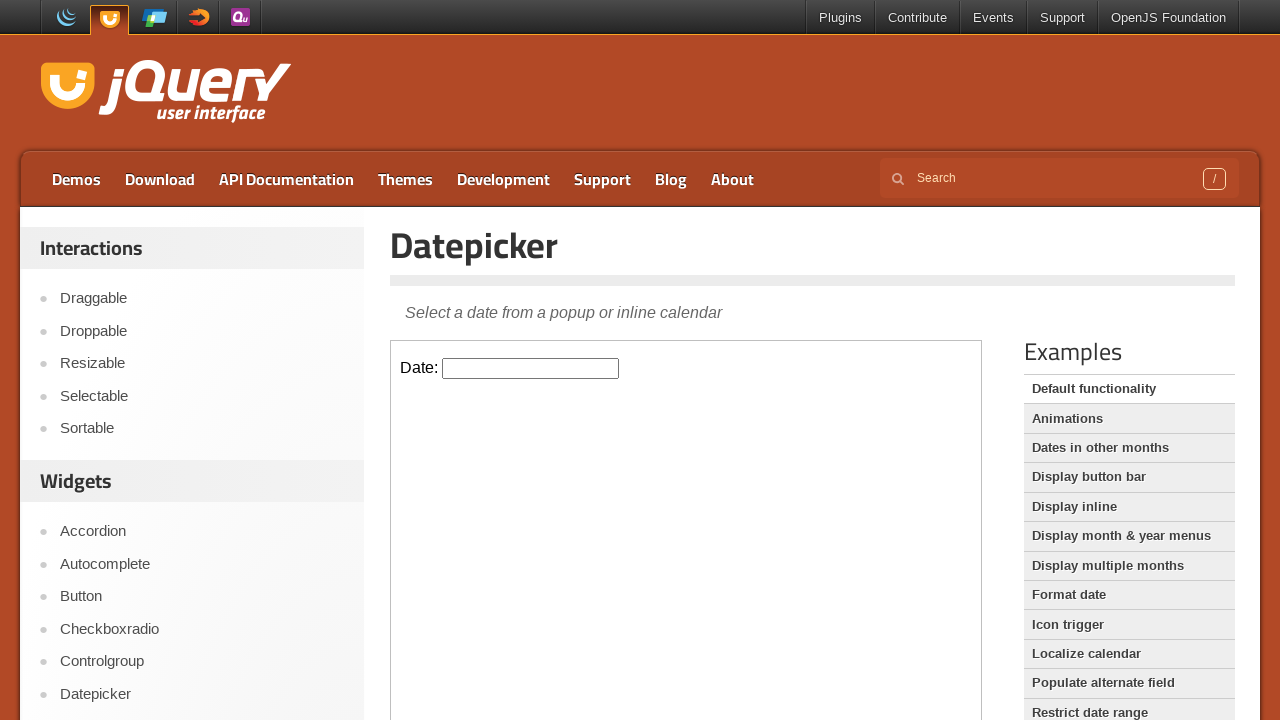

Located the iframe containing the datepicker
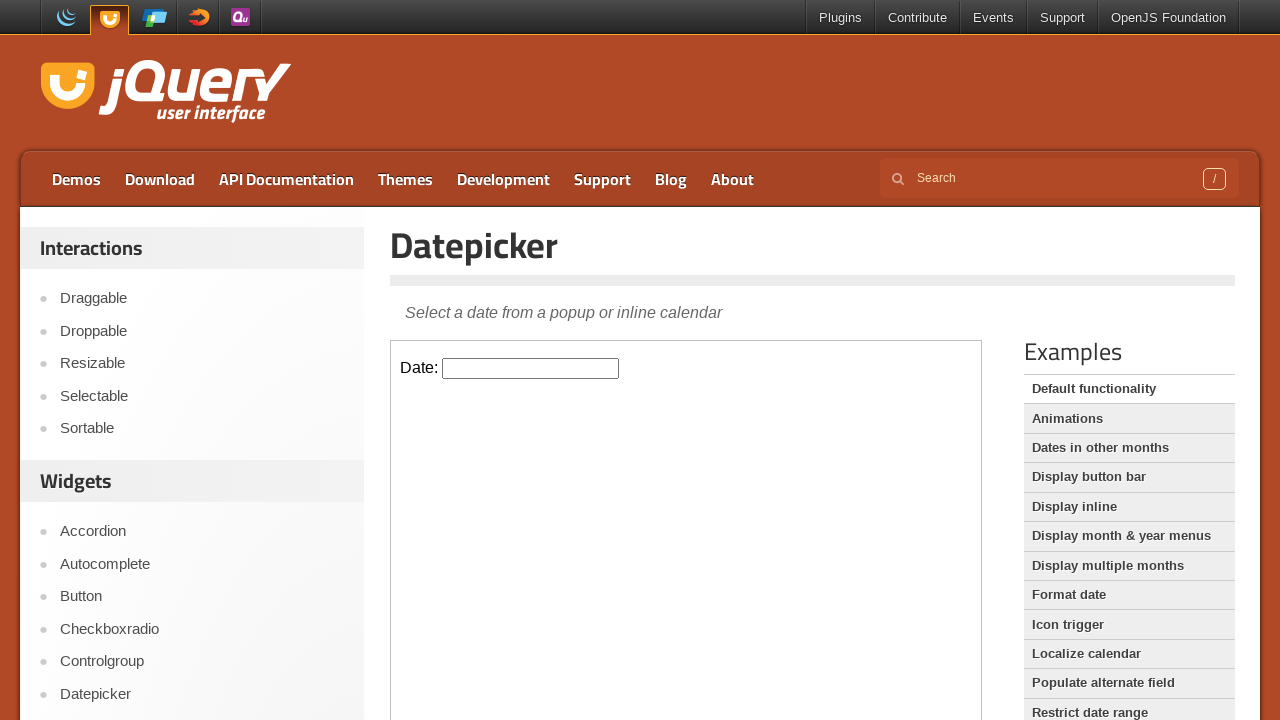

Located the datepicker input field
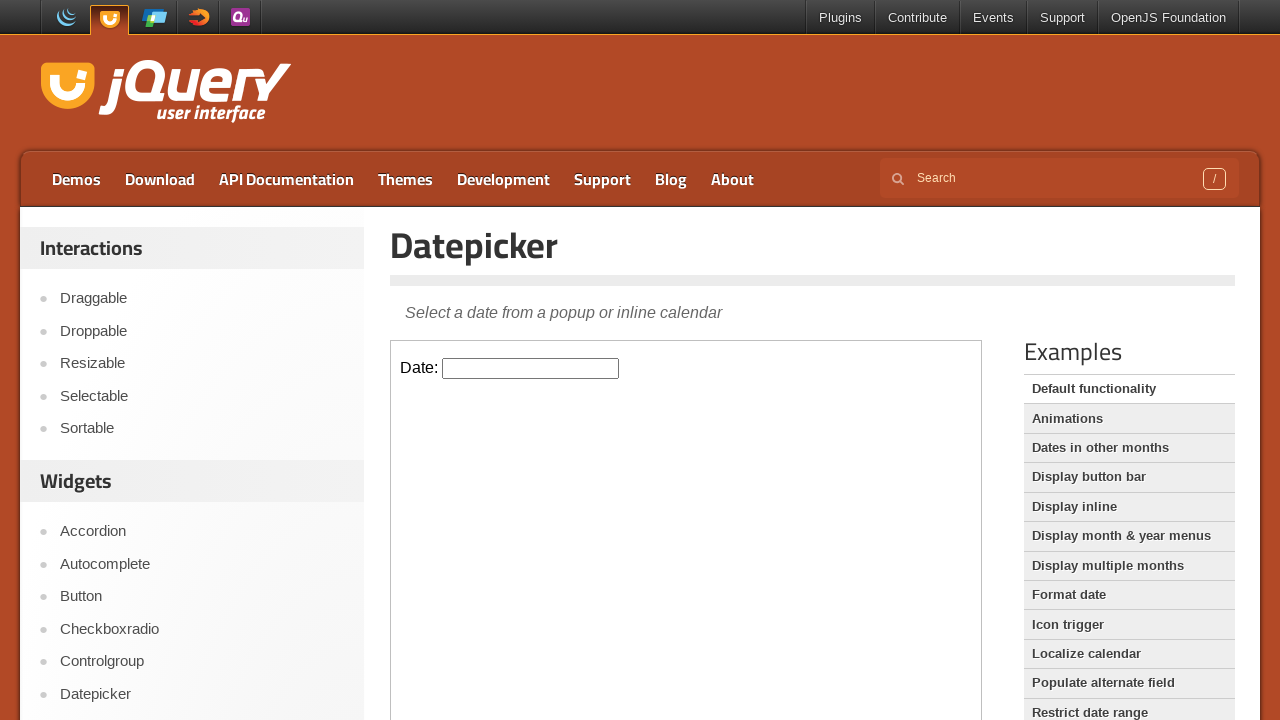

Clicked datepicker input to open calendar at (531, 368) on iframe >> nth=0 >> internal:control=enter-frame >> #datepicker
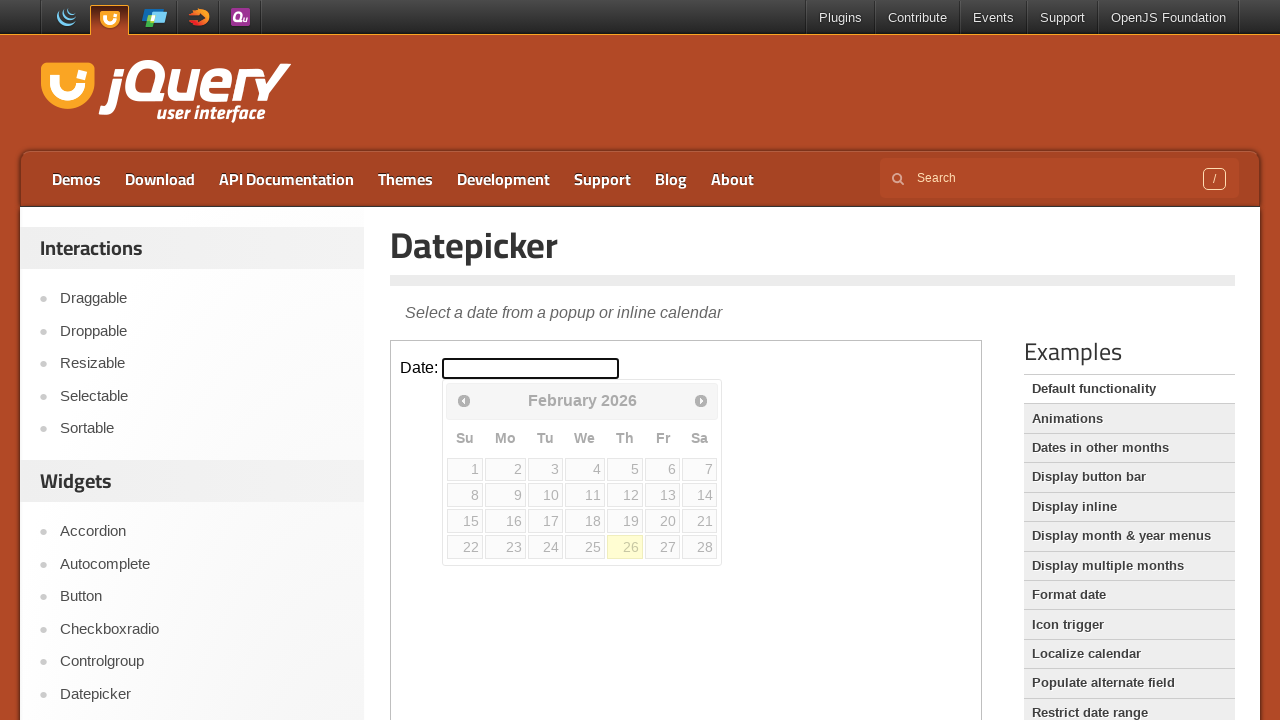

Checked current date: February 2026
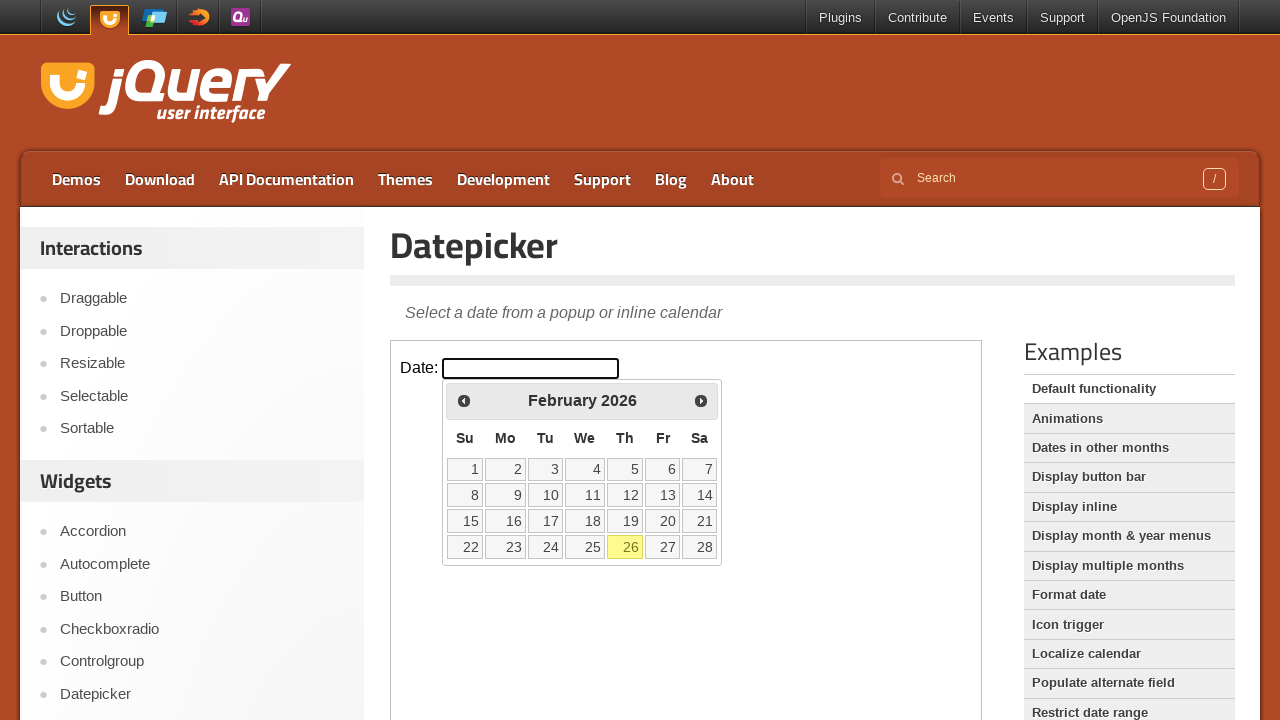

Clicked previous month navigation arrow at (464, 400) on iframe >> nth=0 >> internal:control=enter-frame >> span.ui-icon.ui-icon-circle-t
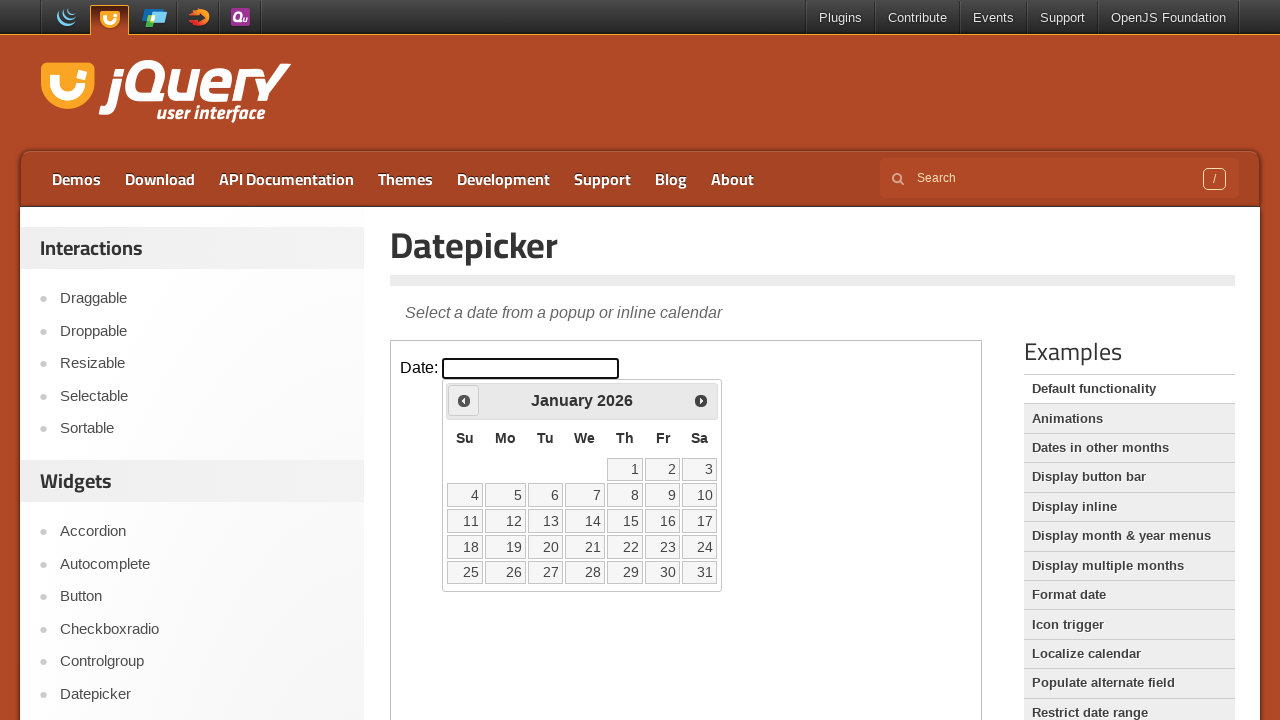

Checked current date: January 2026
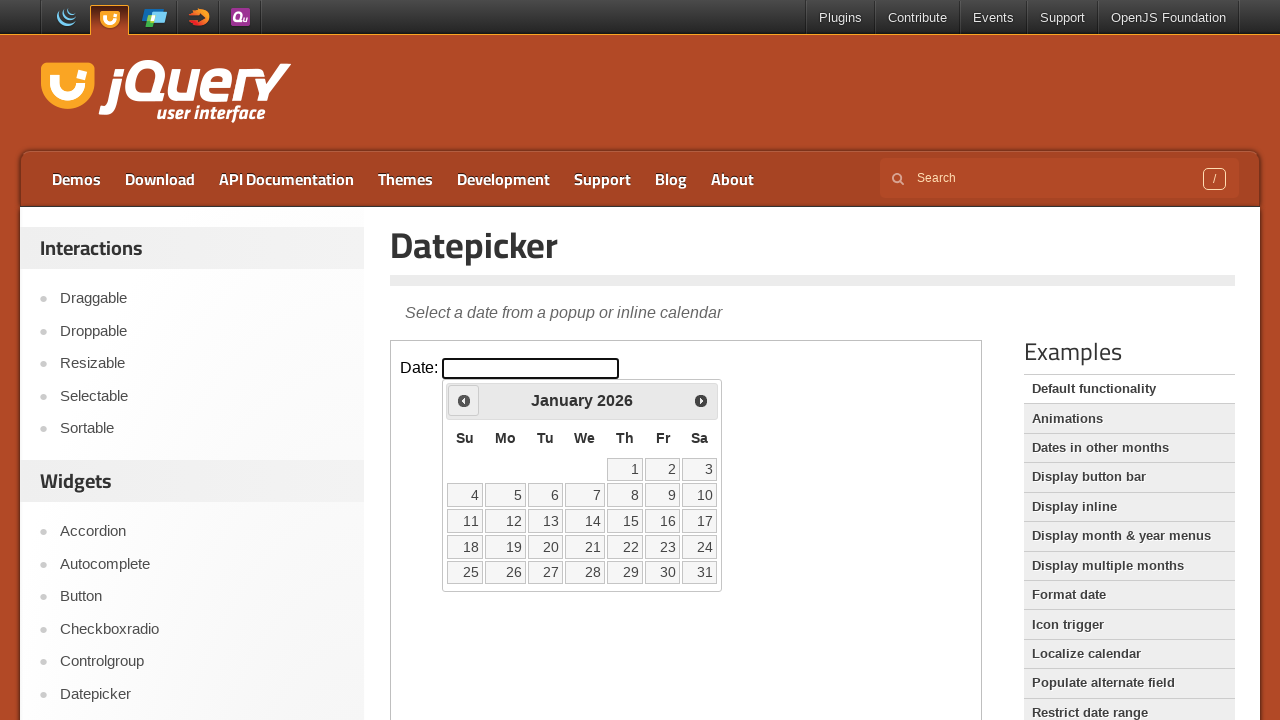

Clicked previous month navigation arrow at (464, 400) on iframe >> nth=0 >> internal:control=enter-frame >> span.ui-icon.ui-icon-circle-t
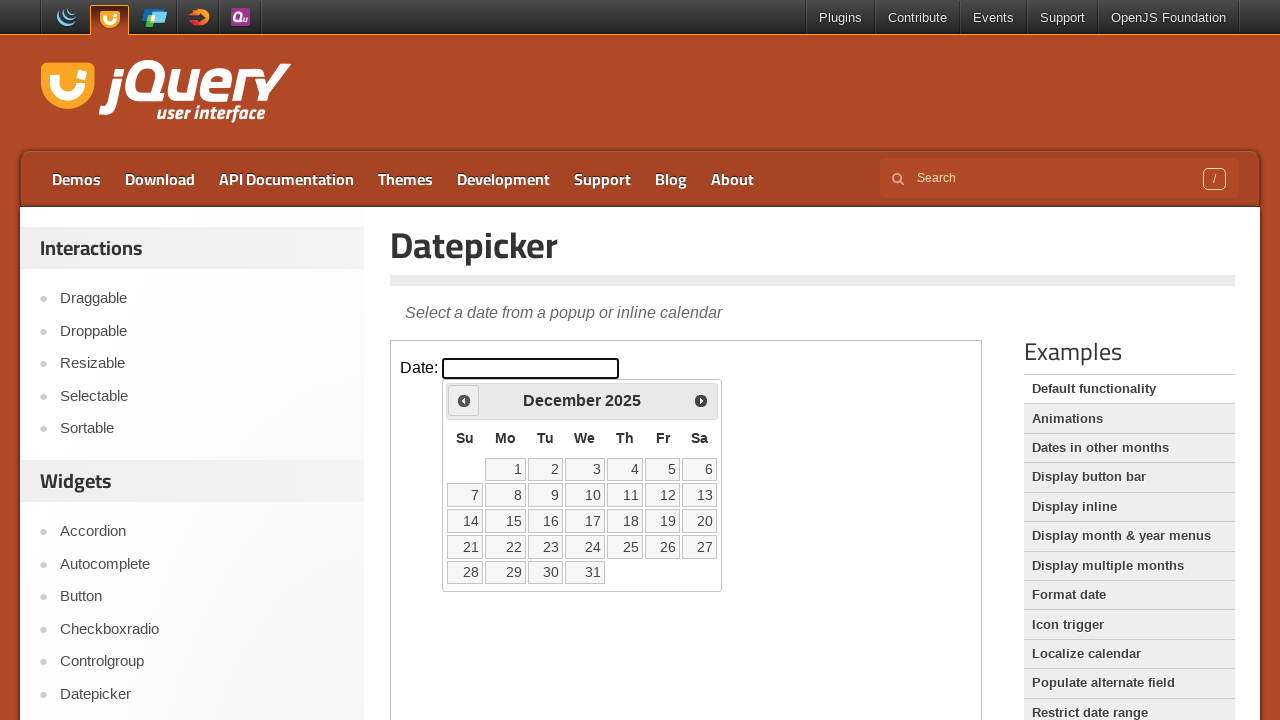

Checked current date: December 2025
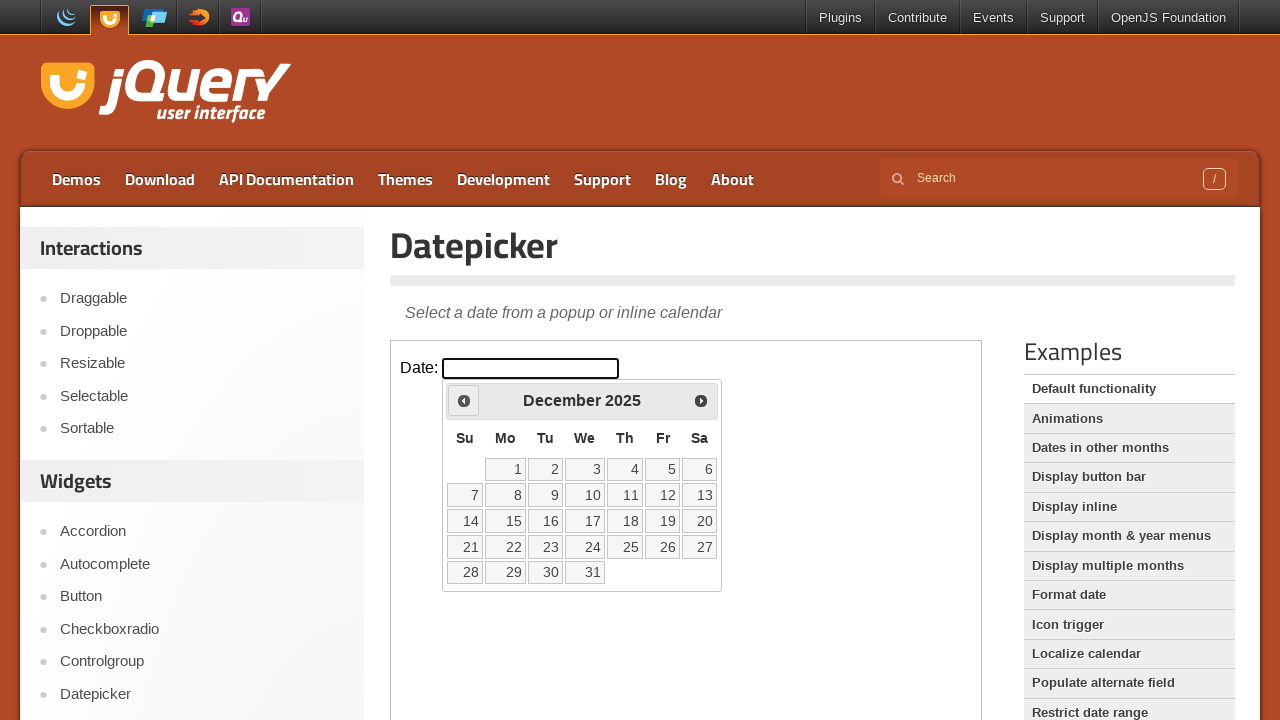

Clicked previous month navigation arrow at (464, 400) on iframe >> nth=0 >> internal:control=enter-frame >> span.ui-icon.ui-icon-circle-t
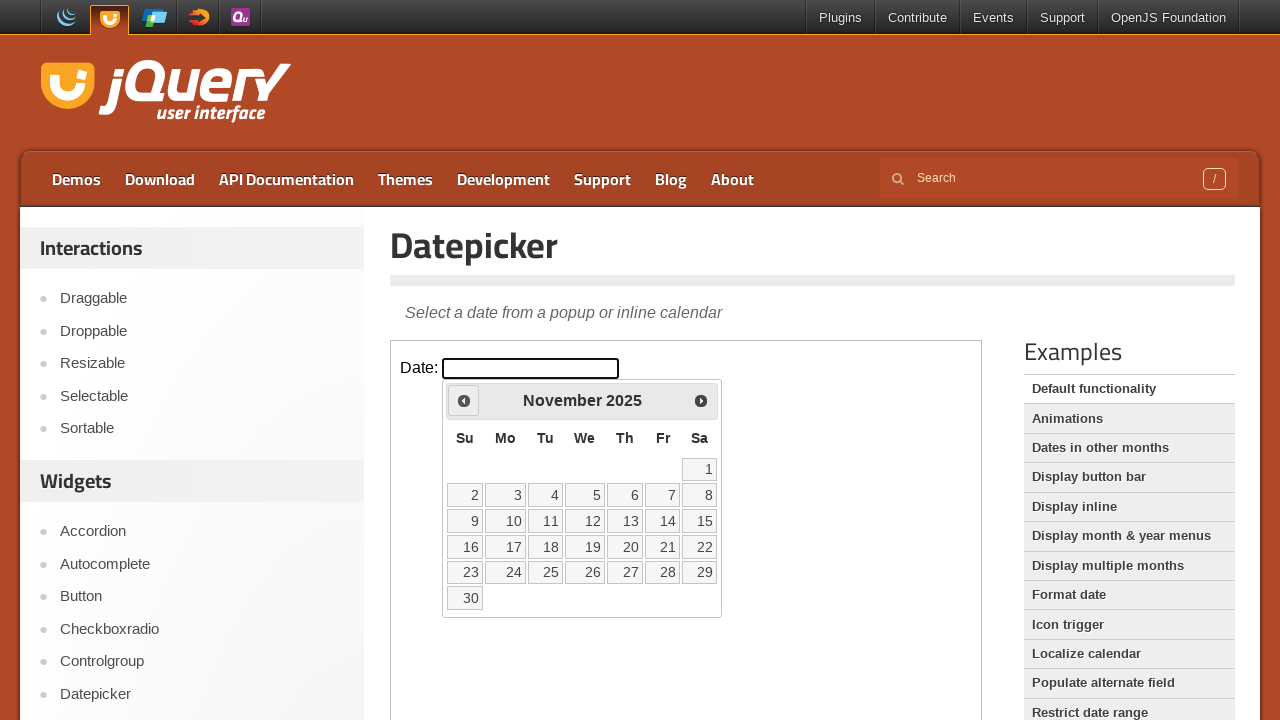

Checked current date: November 2025
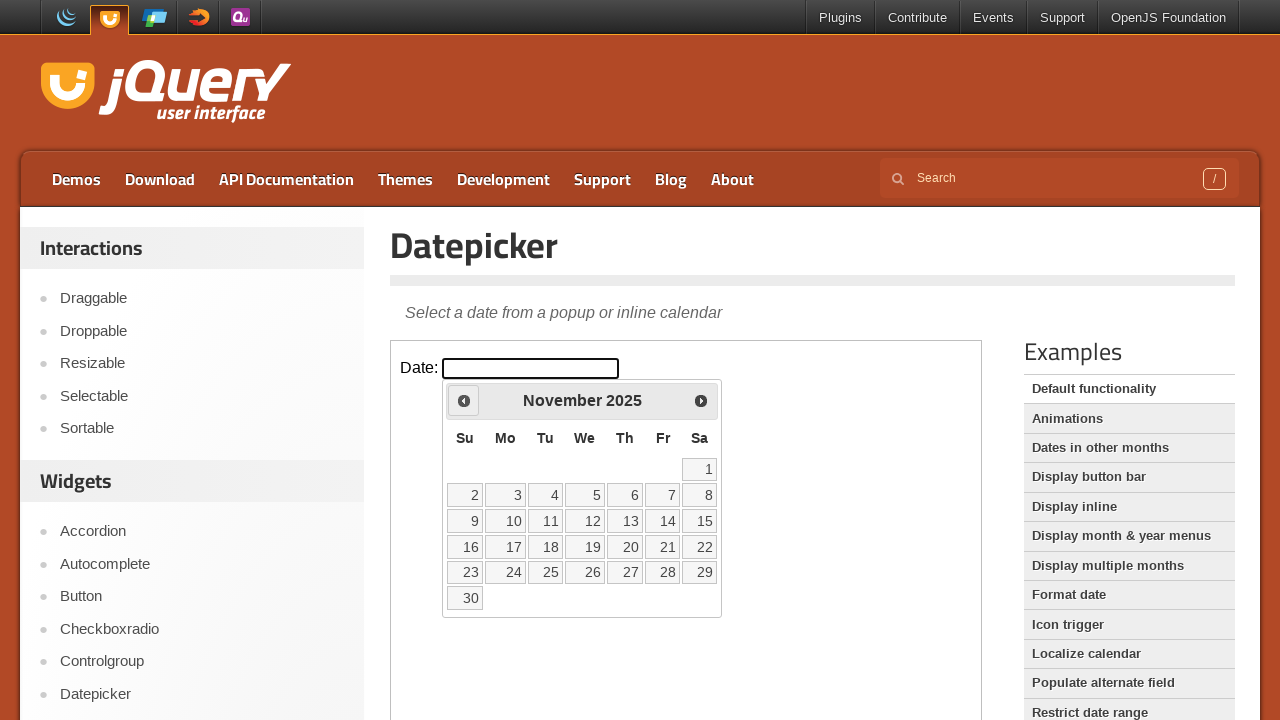

Clicked previous month navigation arrow at (464, 400) on iframe >> nth=0 >> internal:control=enter-frame >> span.ui-icon.ui-icon-circle-t
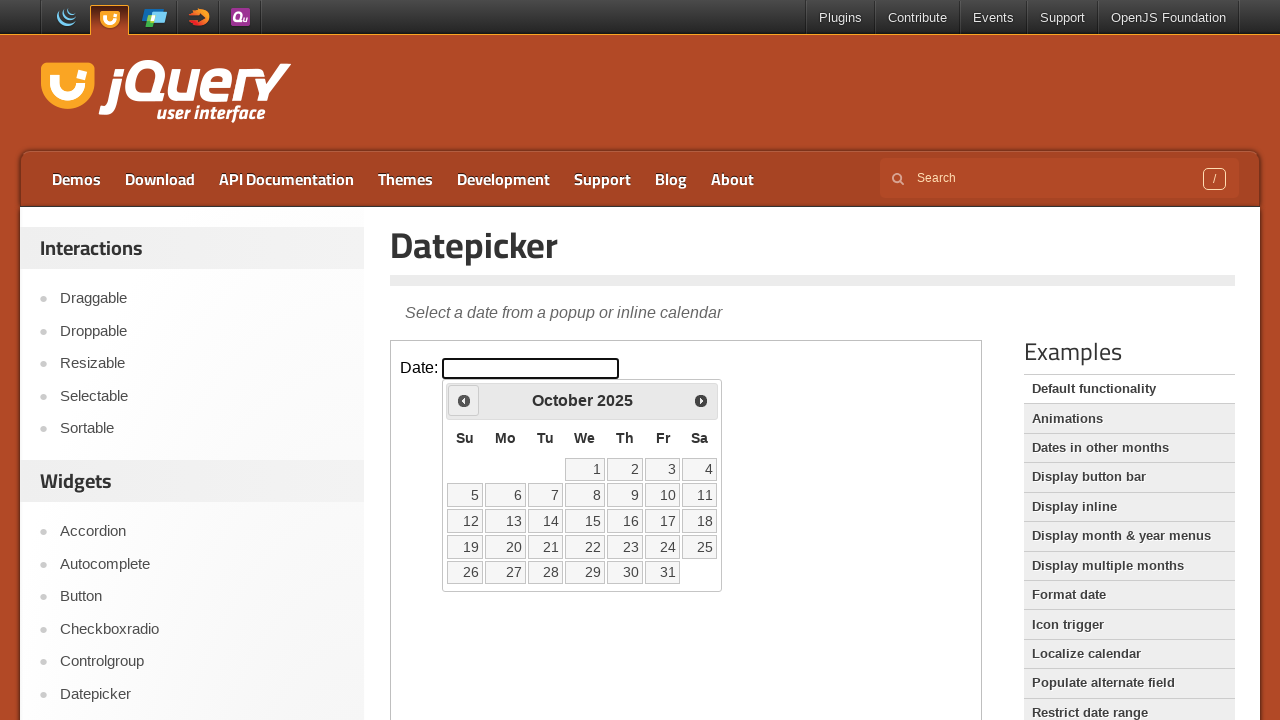

Checked current date: October 2025
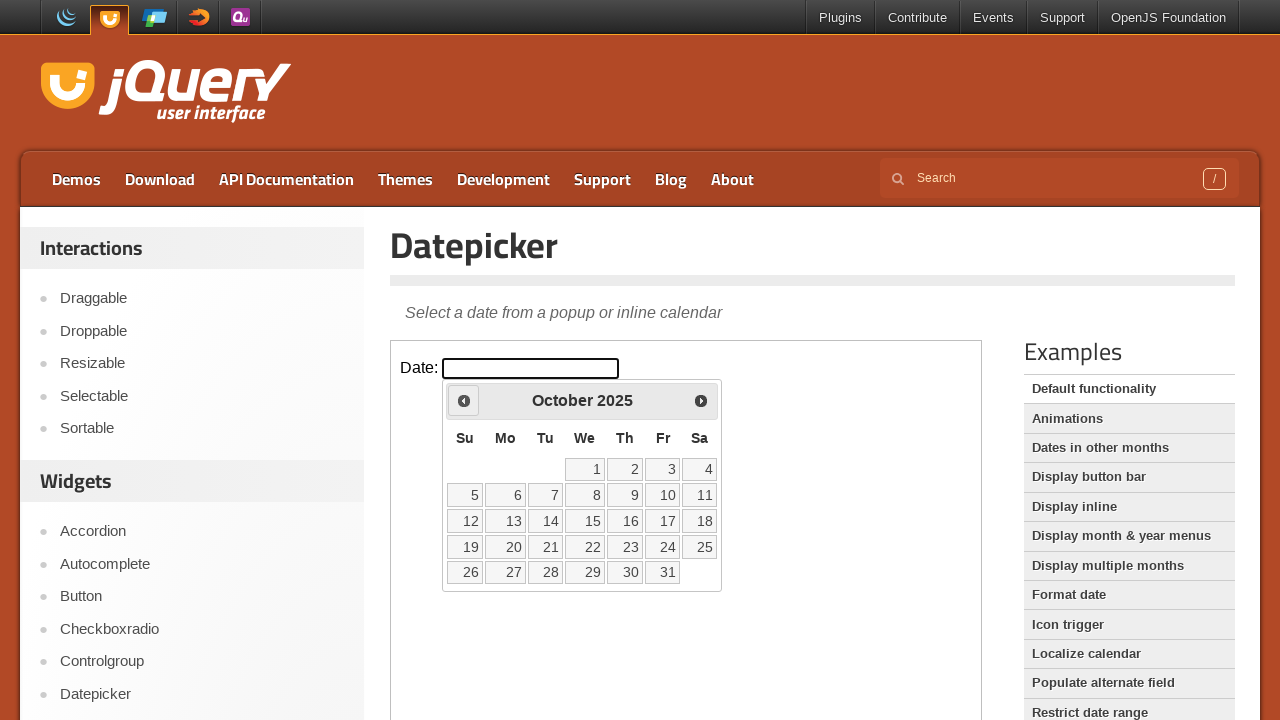

Clicked previous month navigation arrow at (464, 400) on iframe >> nth=0 >> internal:control=enter-frame >> span.ui-icon.ui-icon-circle-t
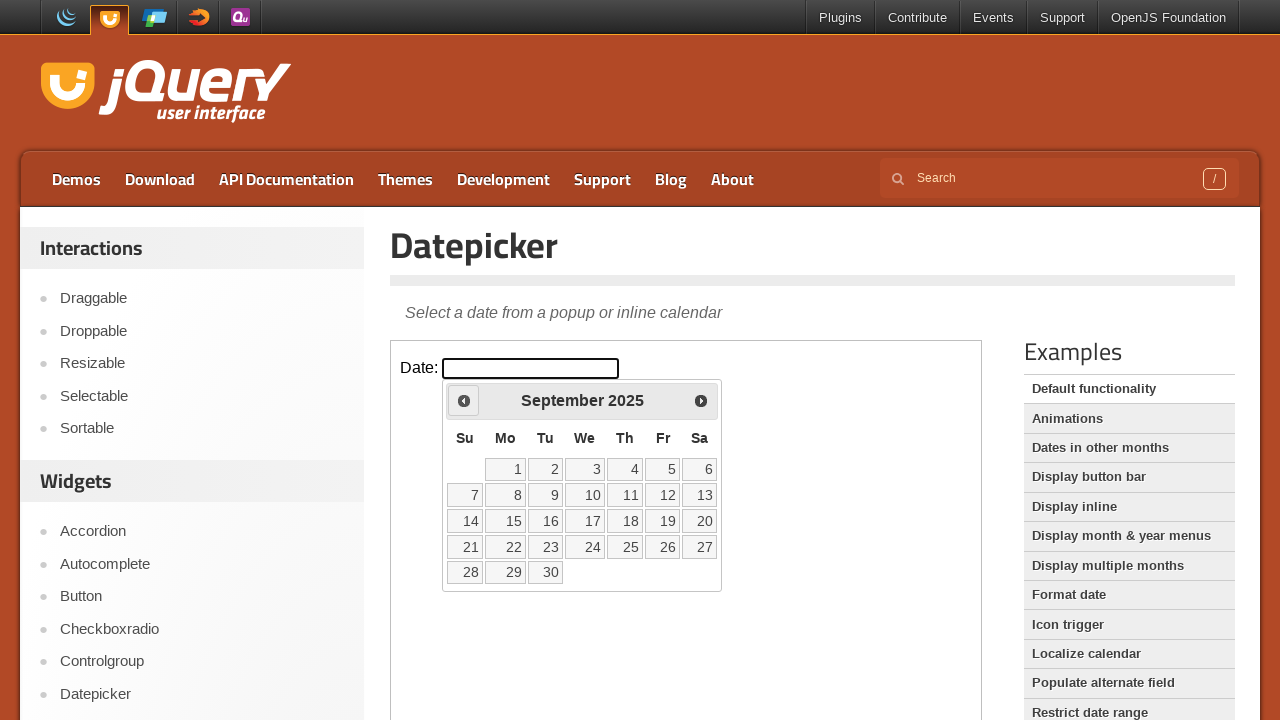

Checked current date: September 2025
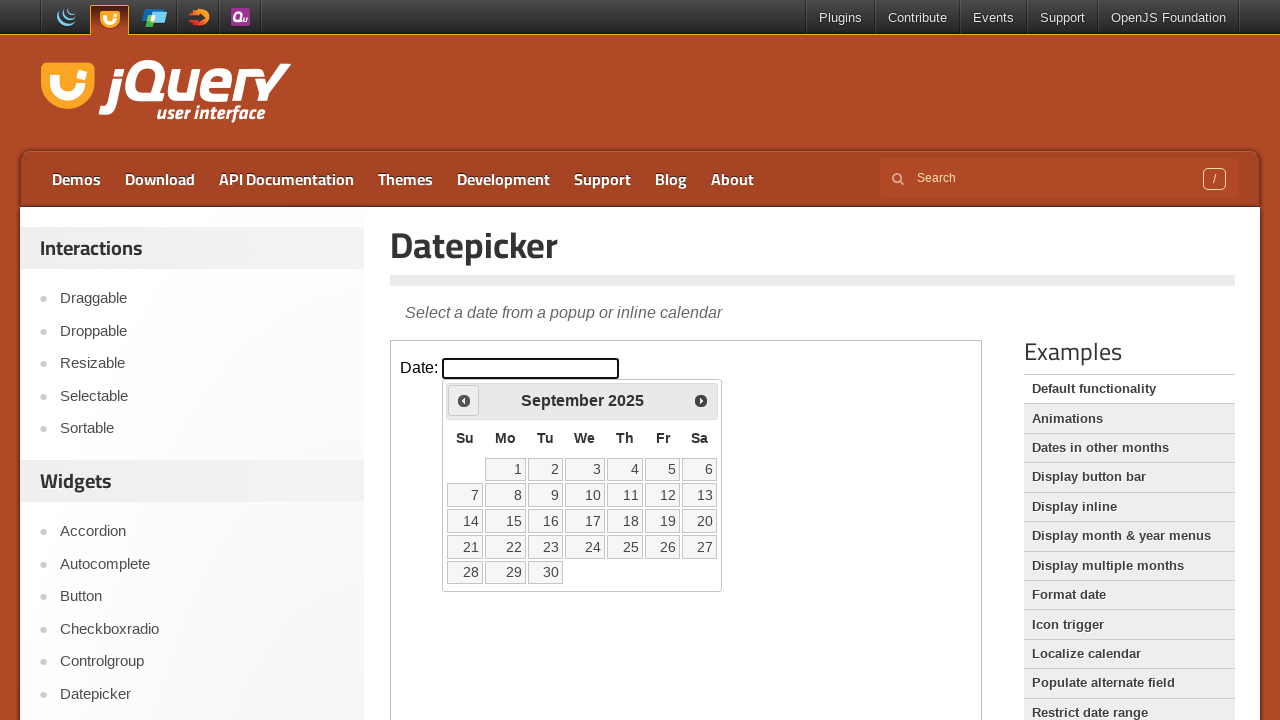

Clicked previous month navigation arrow at (464, 400) on iframe >> nth=0 >> internal:control=enter-frame >> span.ui-icon.ui-icon-circle-t
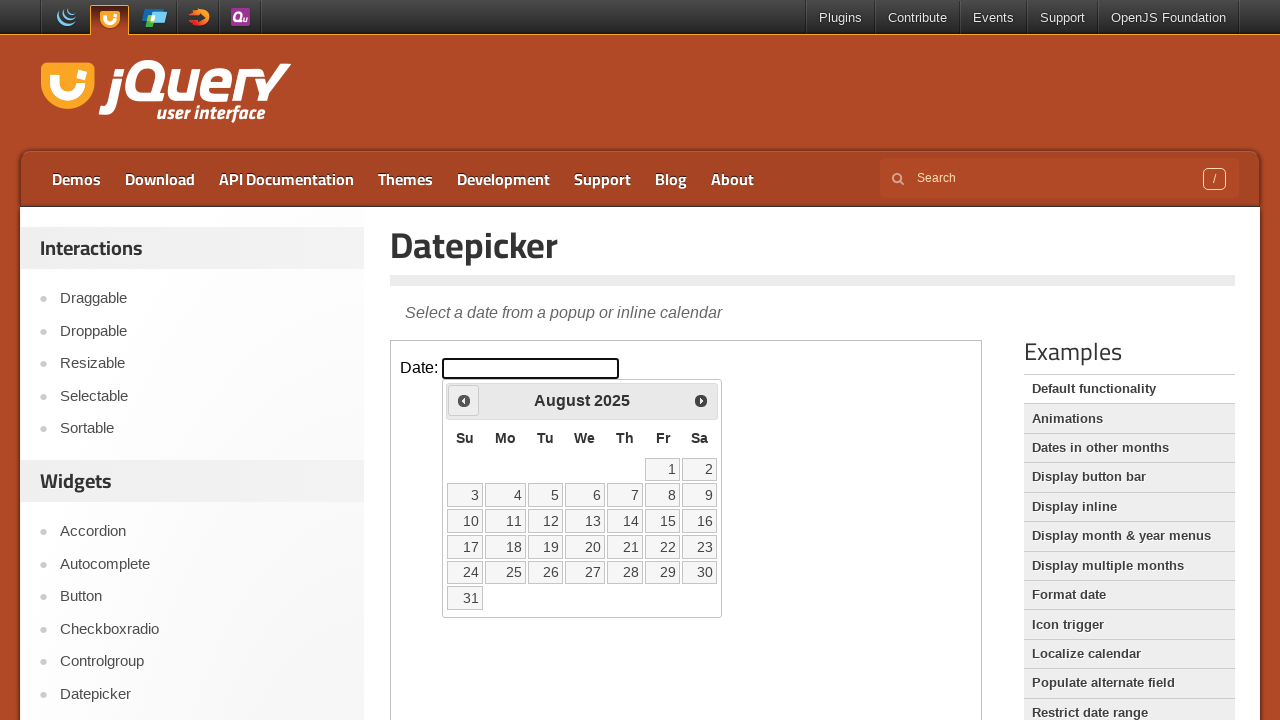

Checked current date: August 2025
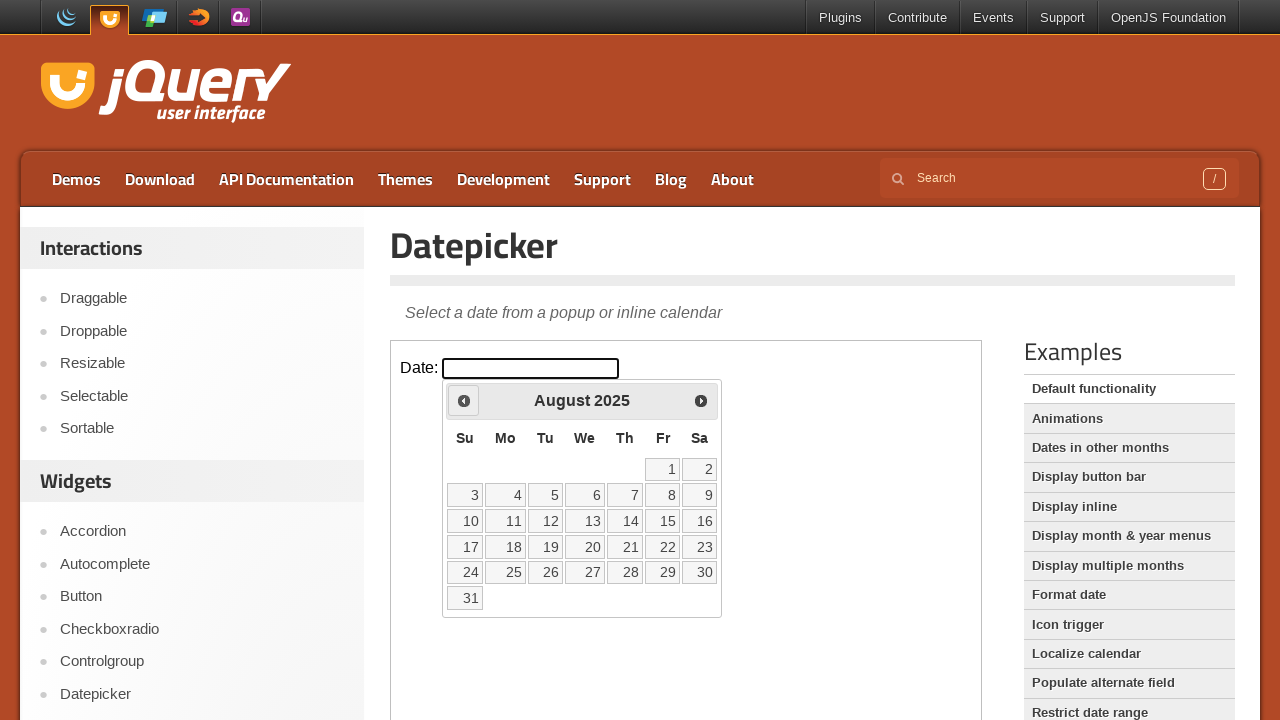

Clicked previous month navigation arrow at (464, 400) on iframe >> nth=0 >> internal:control=enter-frame >> span.ui-icon.ui-icon-circle-t
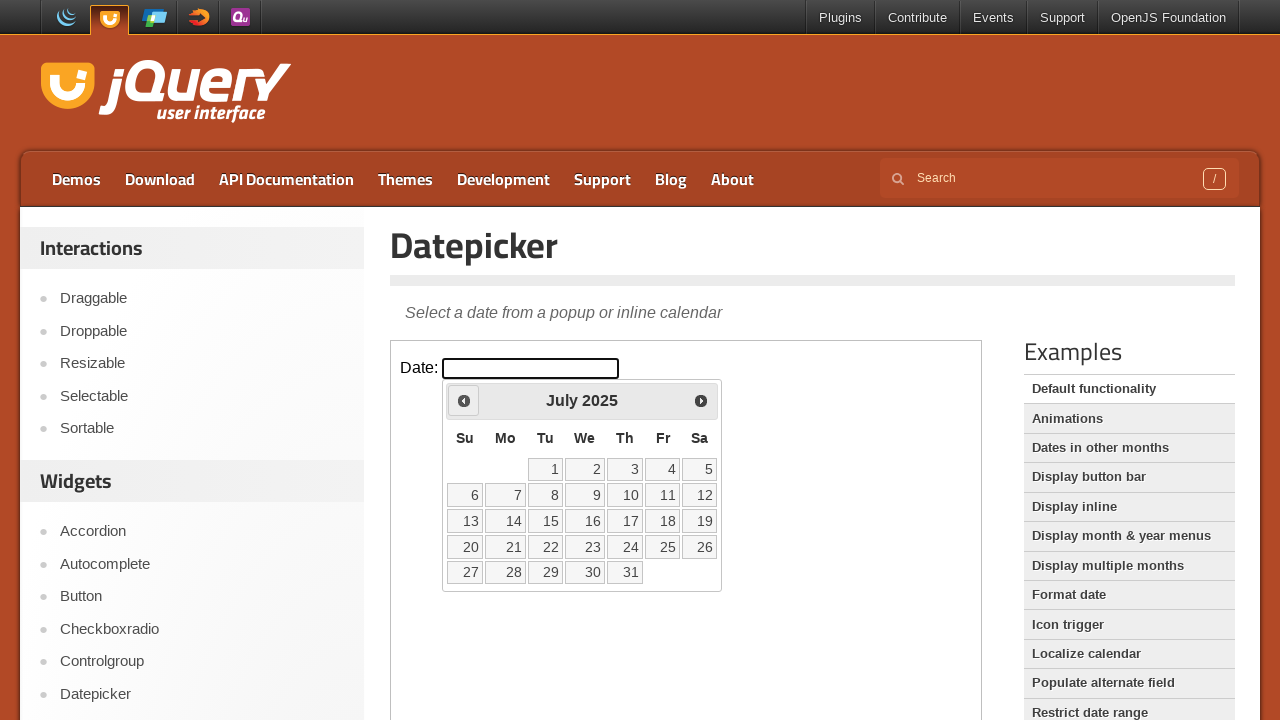

Checked current date: July 2025
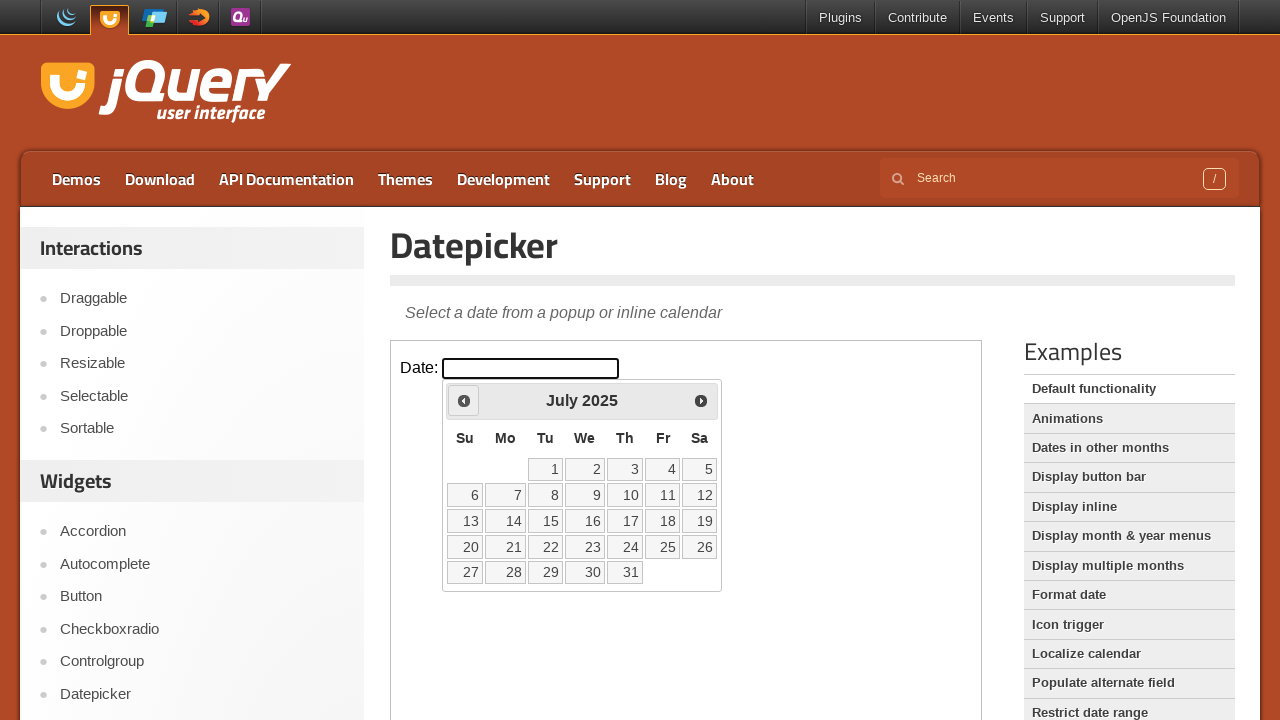

Clicked previous month navigation arrow at (464, 400) on iframe >> nth=0 >> internal:control=enter-frame >> span.ui-icon.ui-icon-circle-t
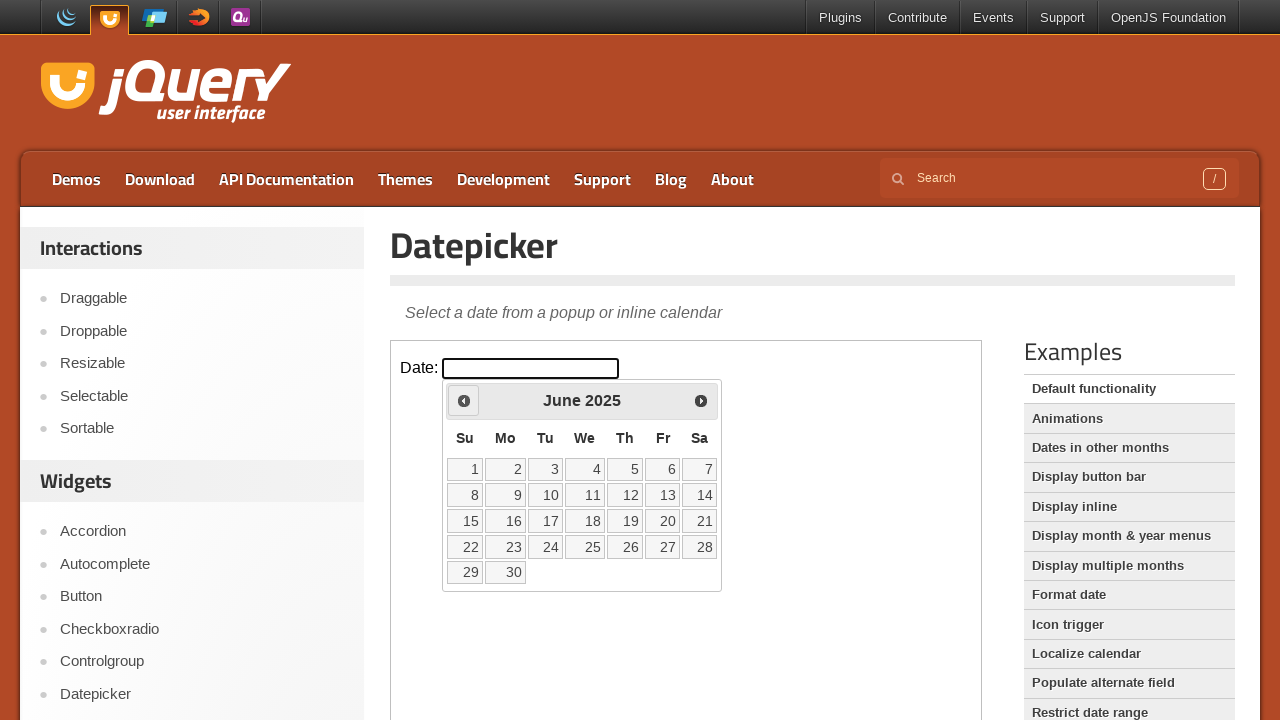

Checked current date: June 2025
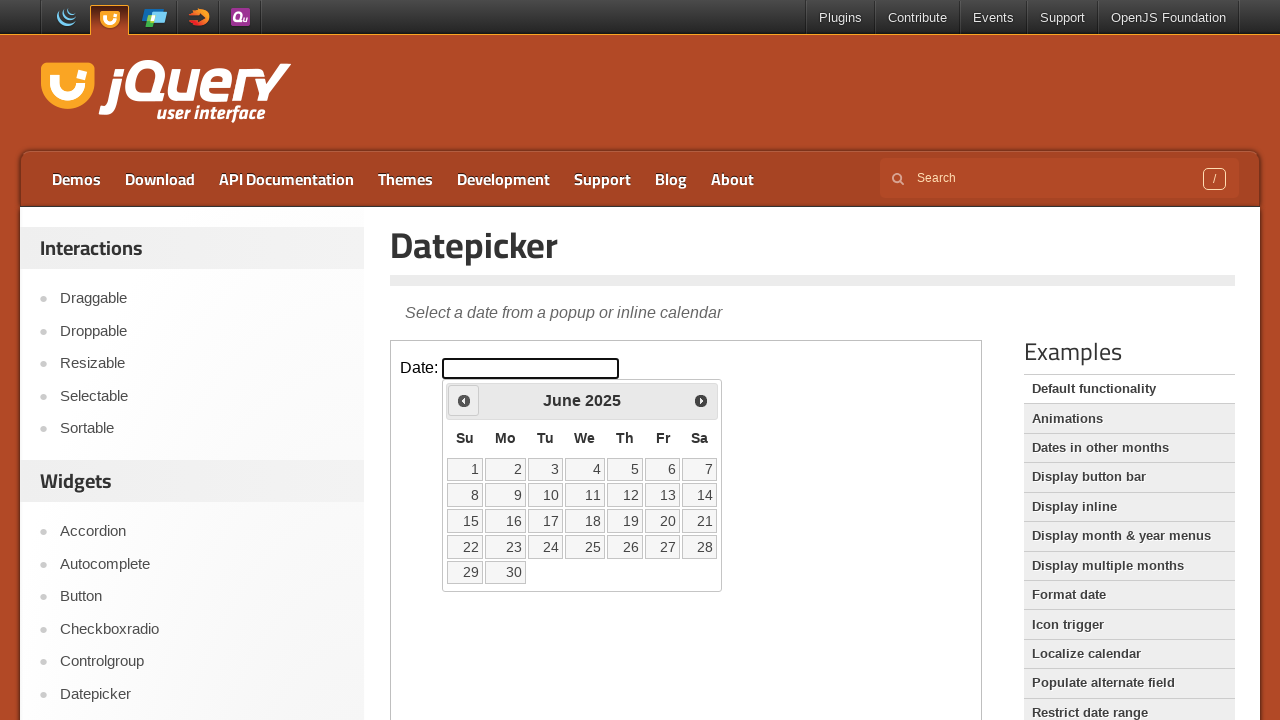

Clicked previous month navigation arrow at (464, 400) on iframe >> nth=0 >> internal:control=enter-frame >> span.ui-icon.ui-icon-circle-t
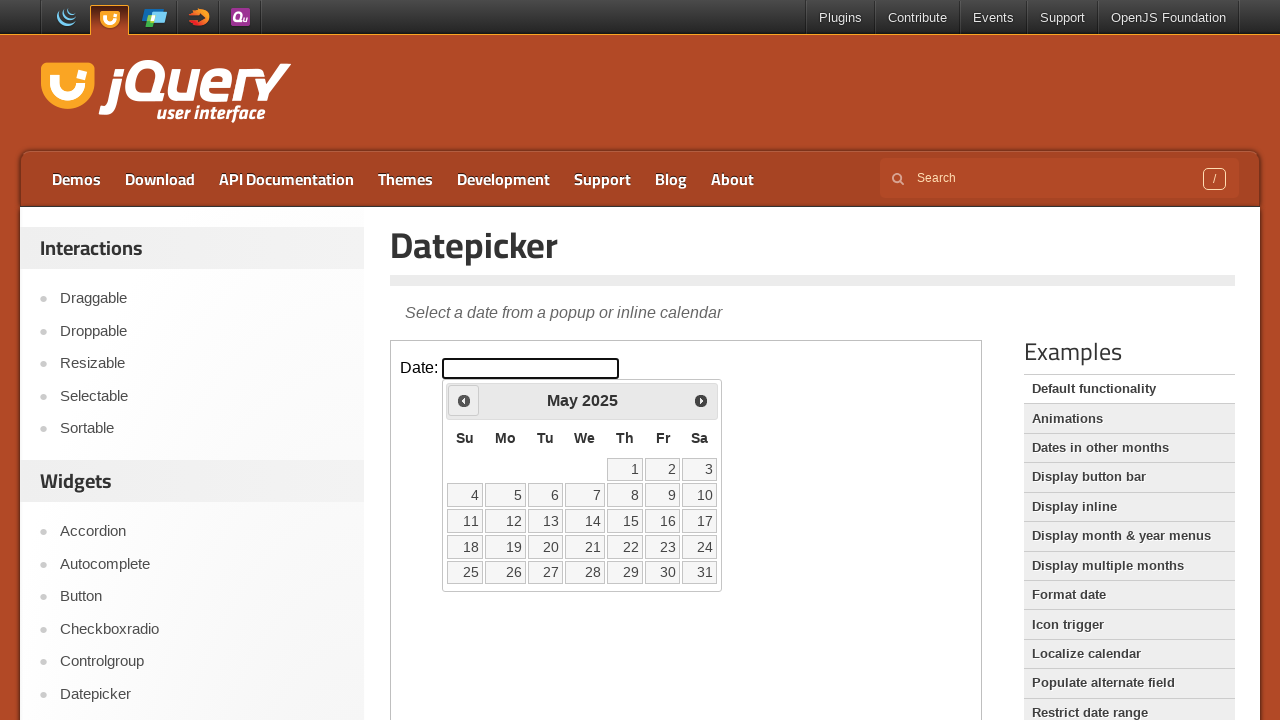

Checked current date: May 2025
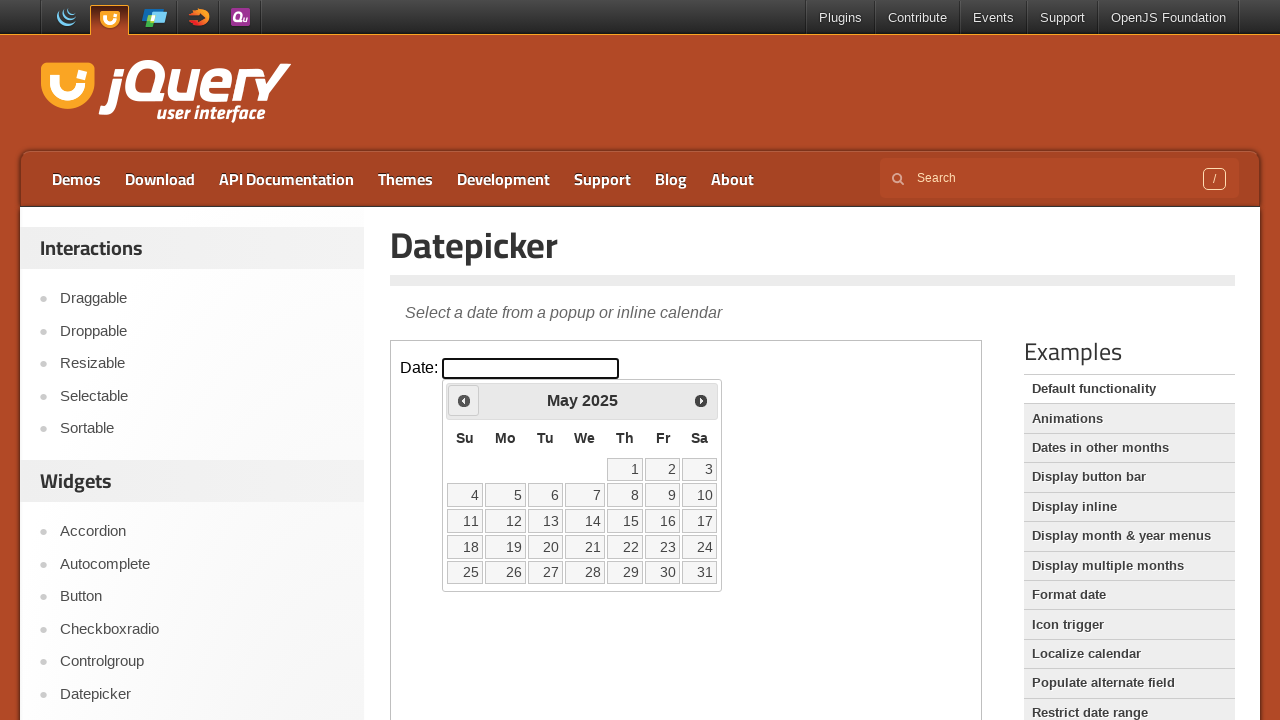

Clicked previous month navigation arrow at (464, 400) on iframe >> nth=0 >> internal:control=enter-frame >> span.ui-icon.ui-icon-circle-t
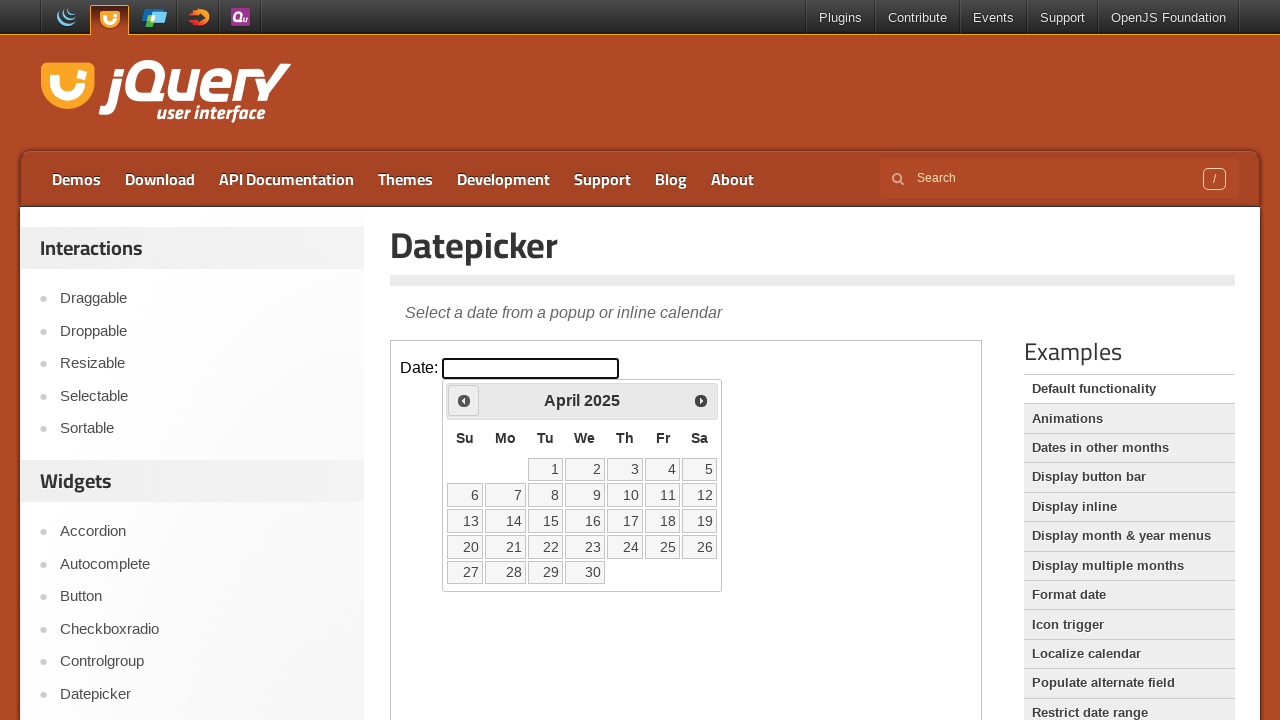

Checked current date: April 2025
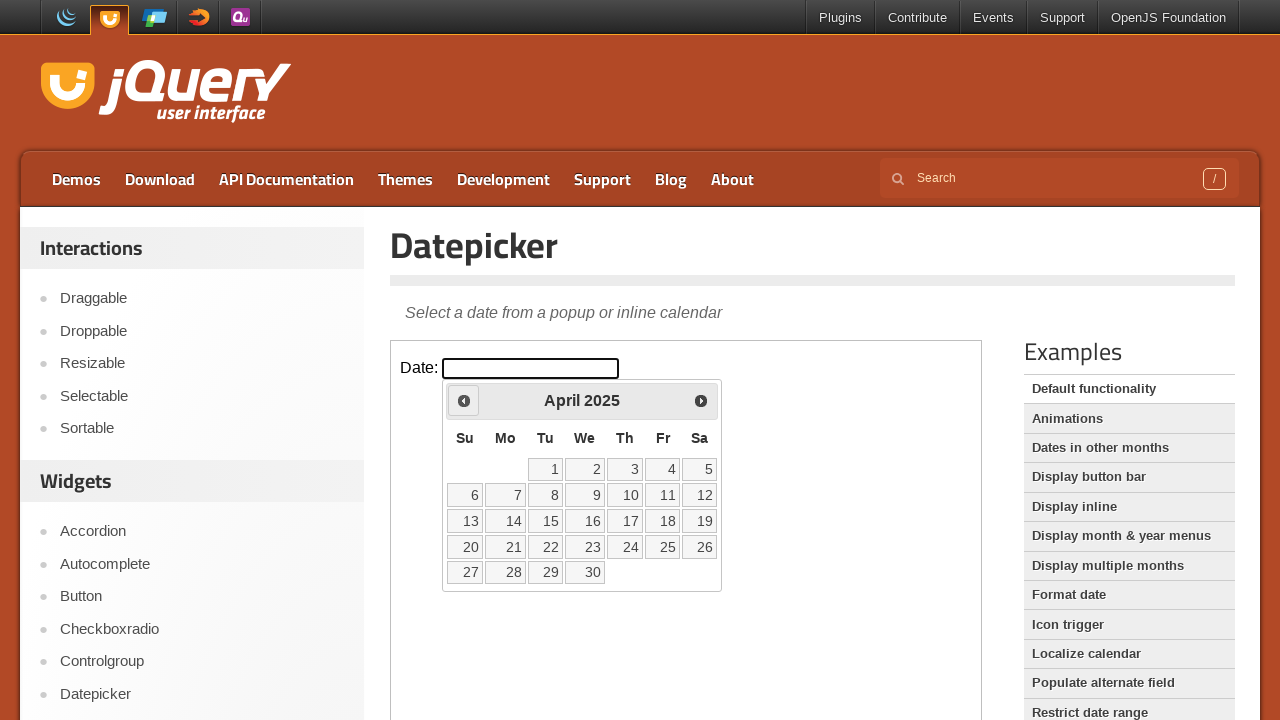

Clicked previous month navigation arrow at (464, 400) on iframe >> nth=0 >> internal:control=enter-frame >> span.ui-icon.ui-icon-circle-t
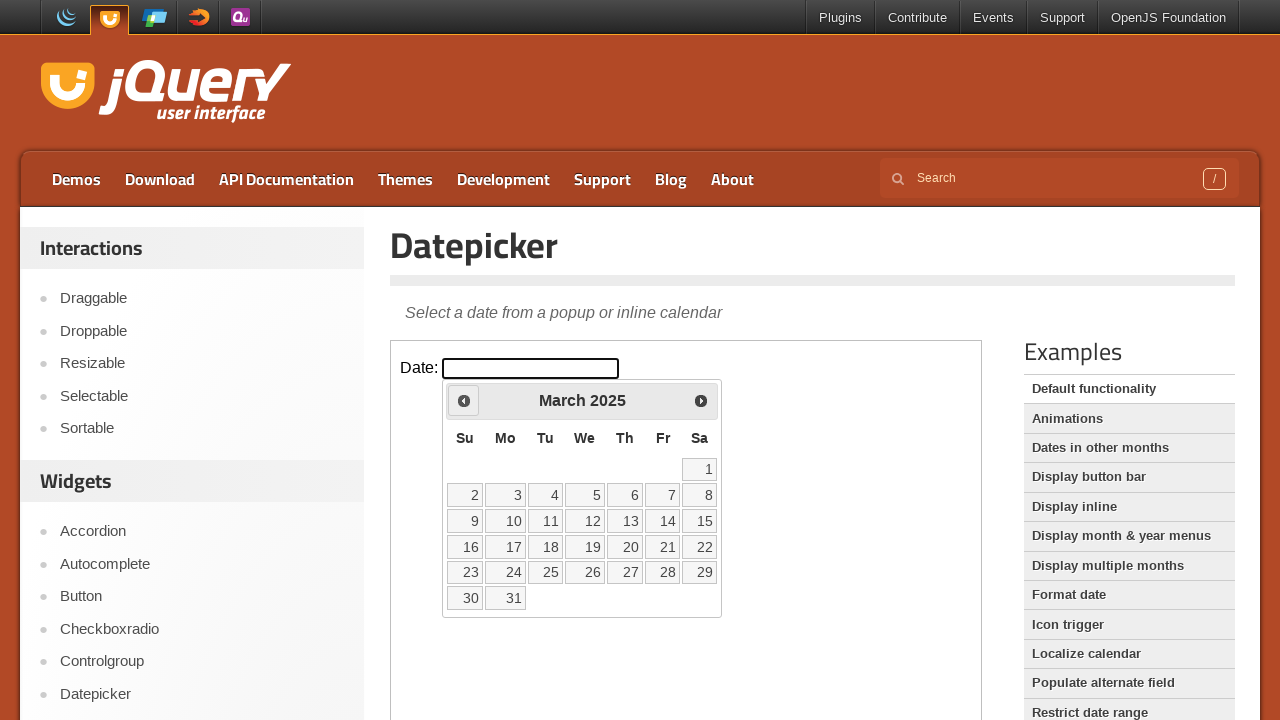

Checked current date: March 2025
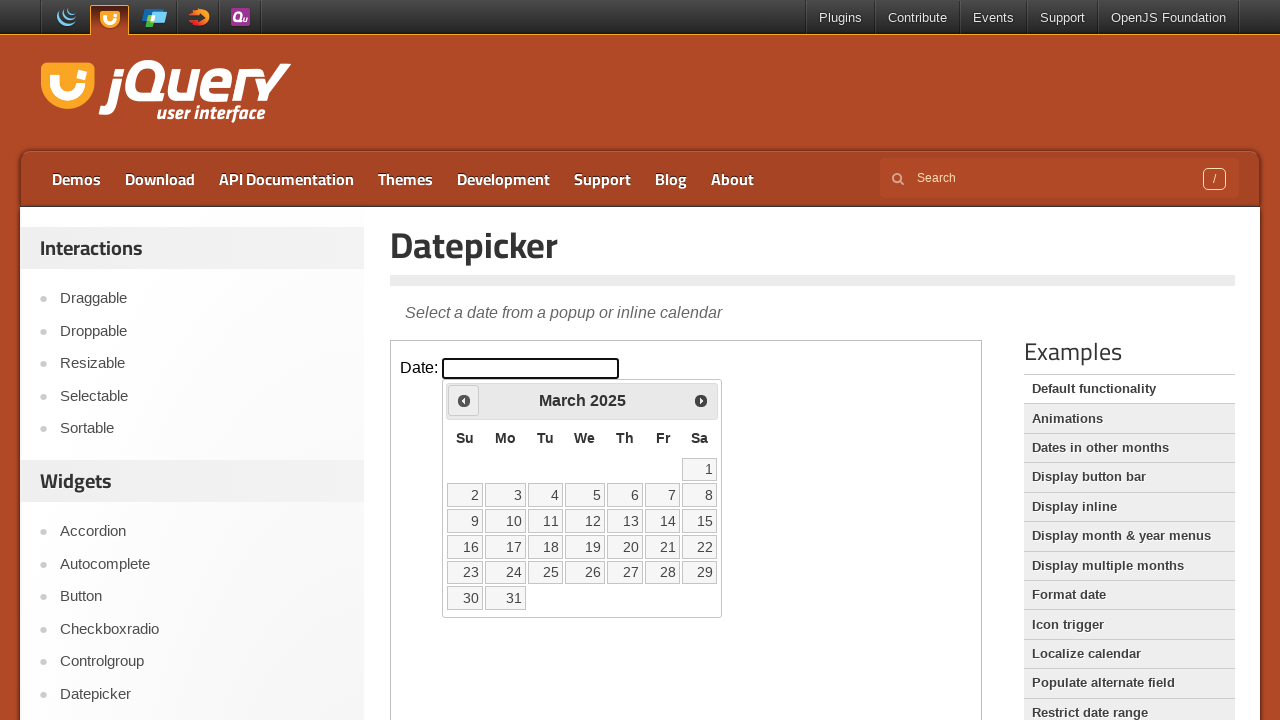

Clicked previous month navigation arrow at (464, 400) on iframe >> nth=0 >> internal:control=enter-frame >> span.ui-icon.ui-icon-circle-t
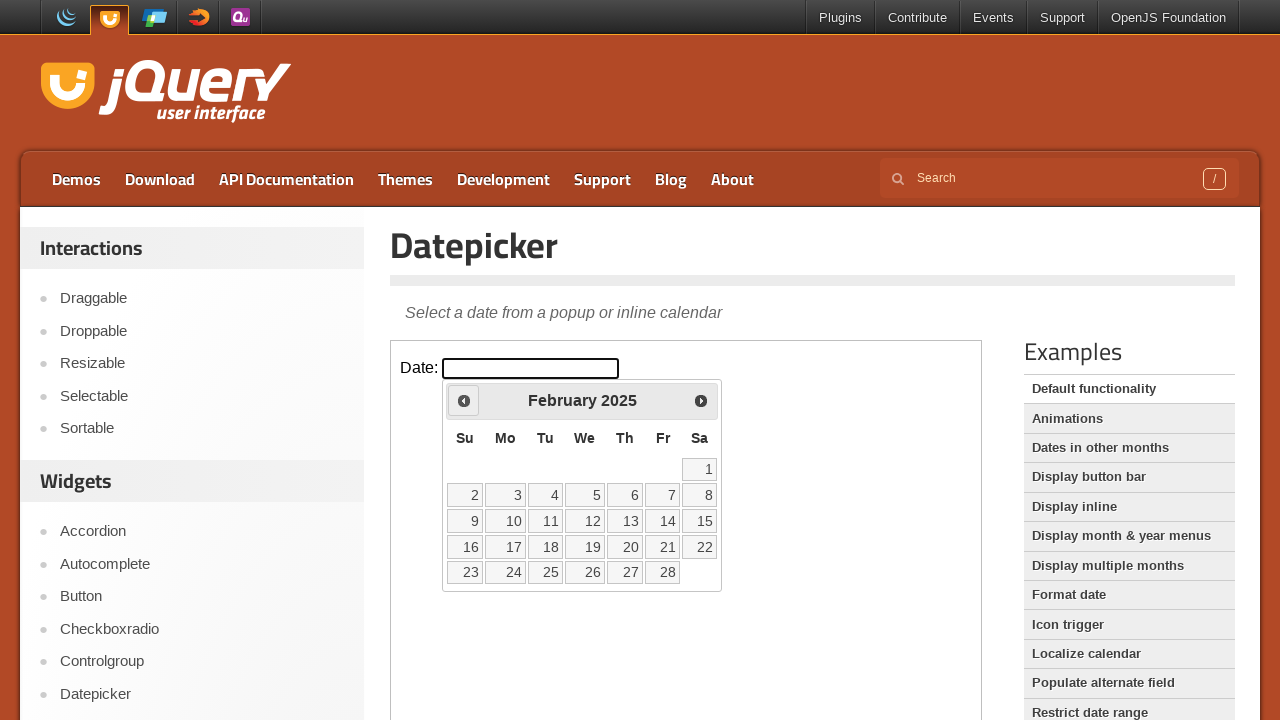

Checked current date: February 2025
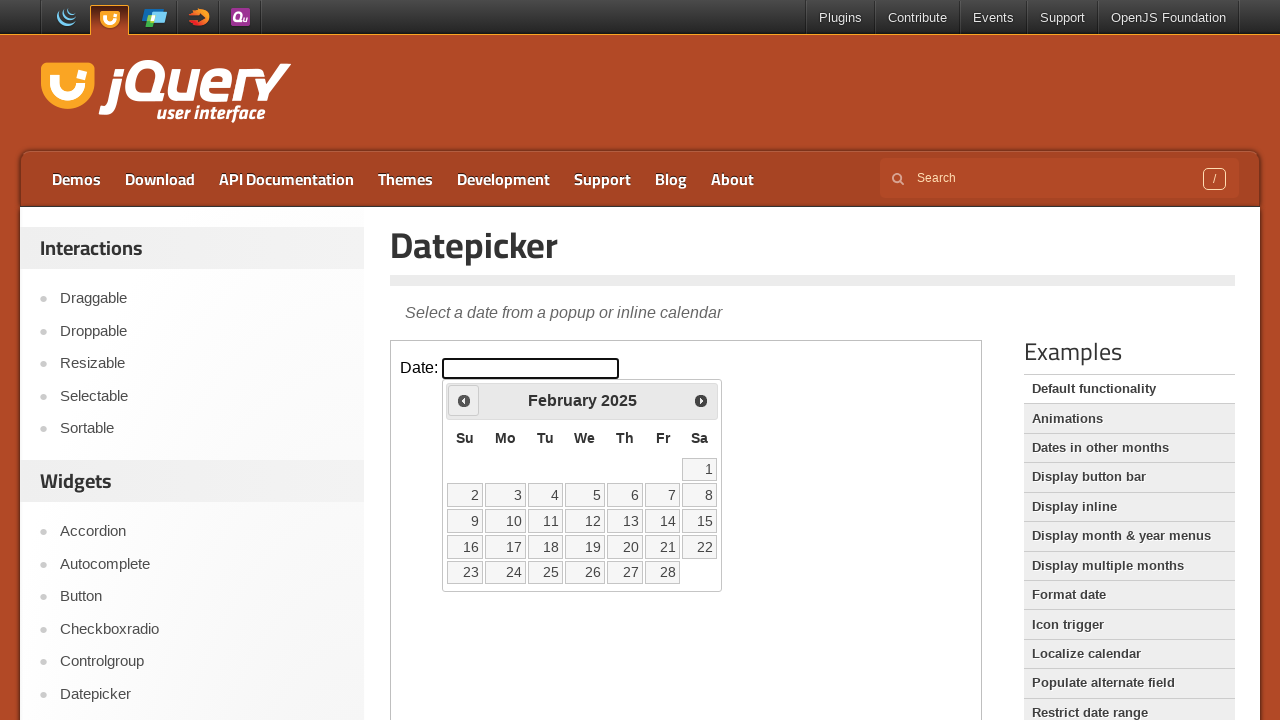

Clicked previous month navigation arrow at (464, 400) on iframe >> nth=0 >> internal:control=enter-frame >> span.ui-icon.ui-icon-circle-t
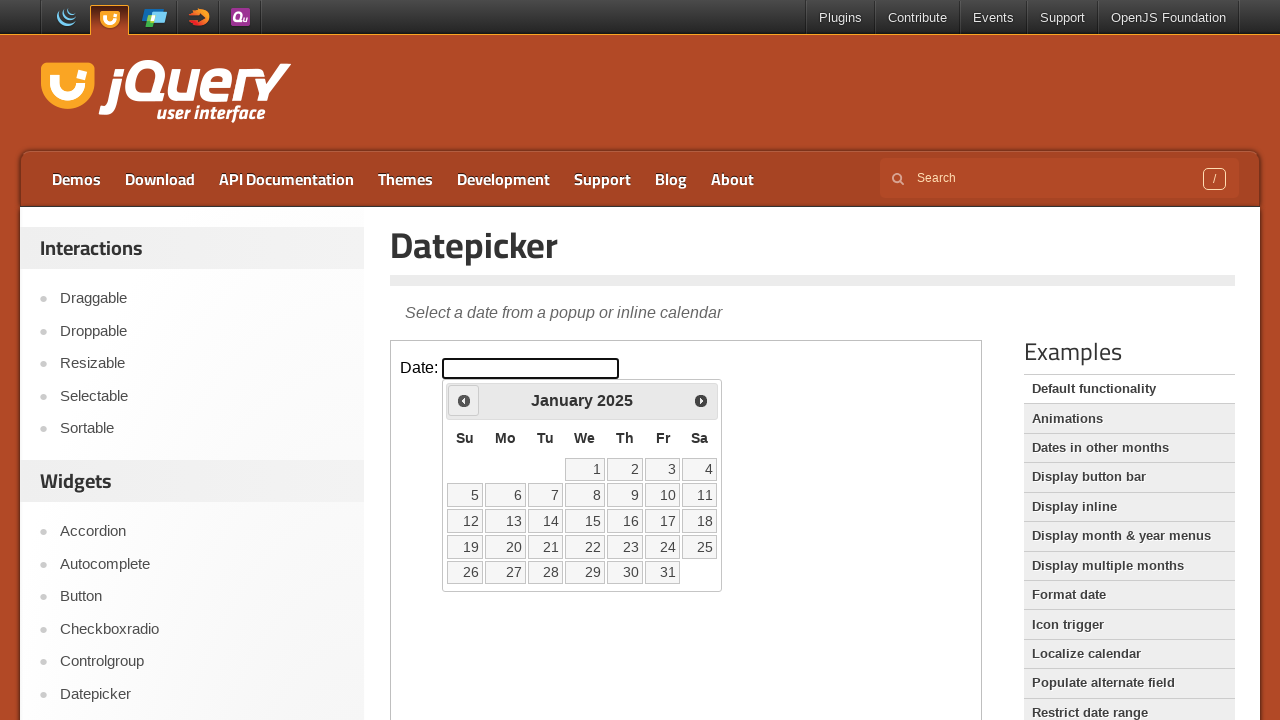

Checked current date: January 2025
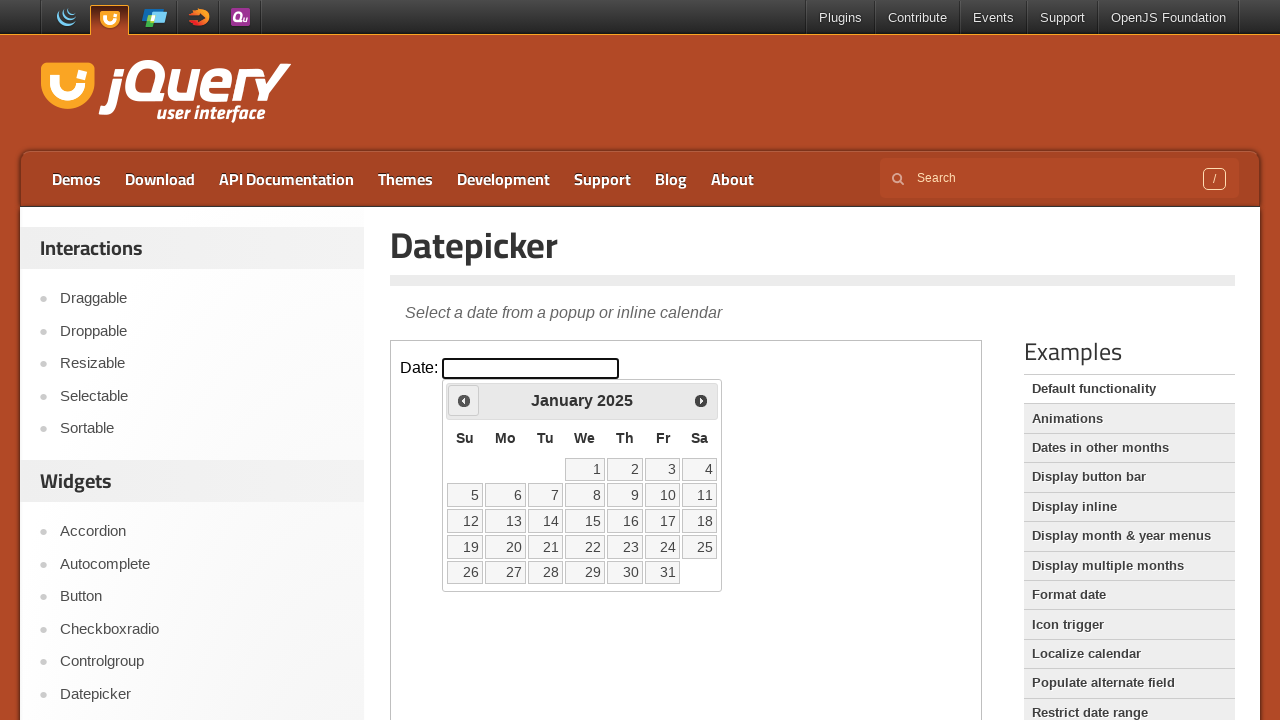

Clicked previous month navigation arrow at (464, 400) on iframe >> nth=0 >> internal:control=enter-frame >> span.ui-icon.ui-icon-circle-t
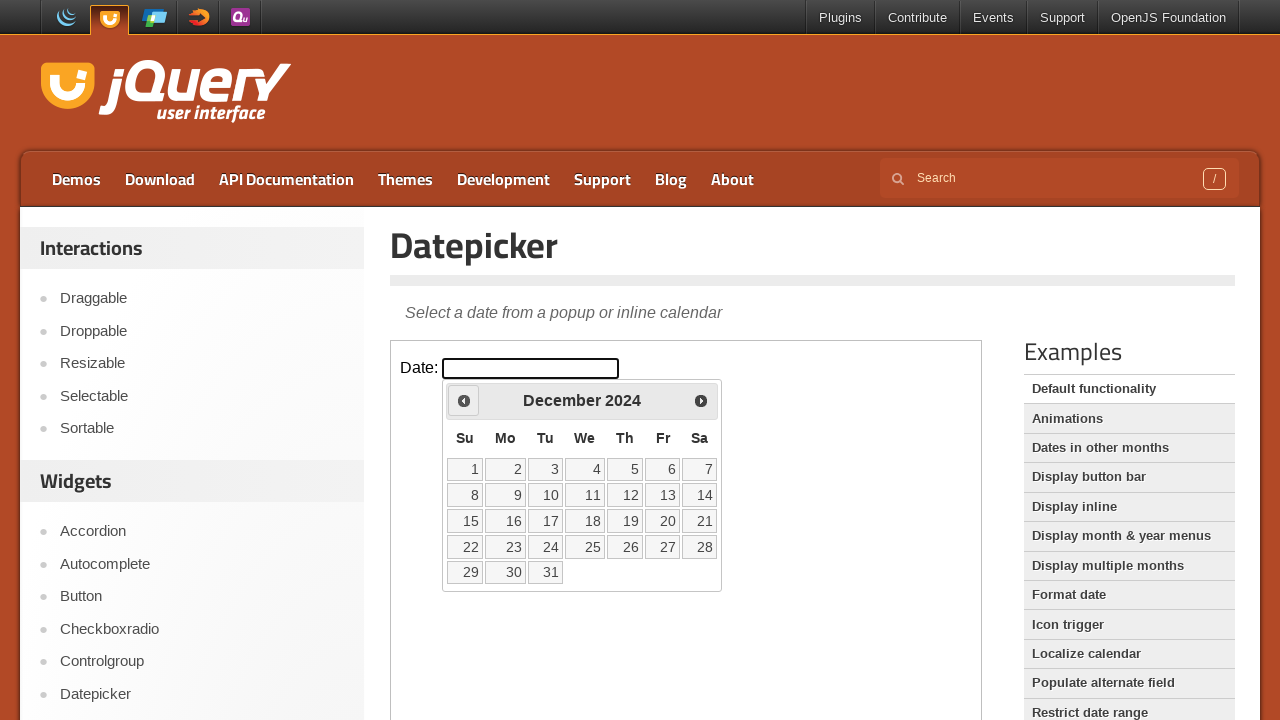

Checked current date: December 2024
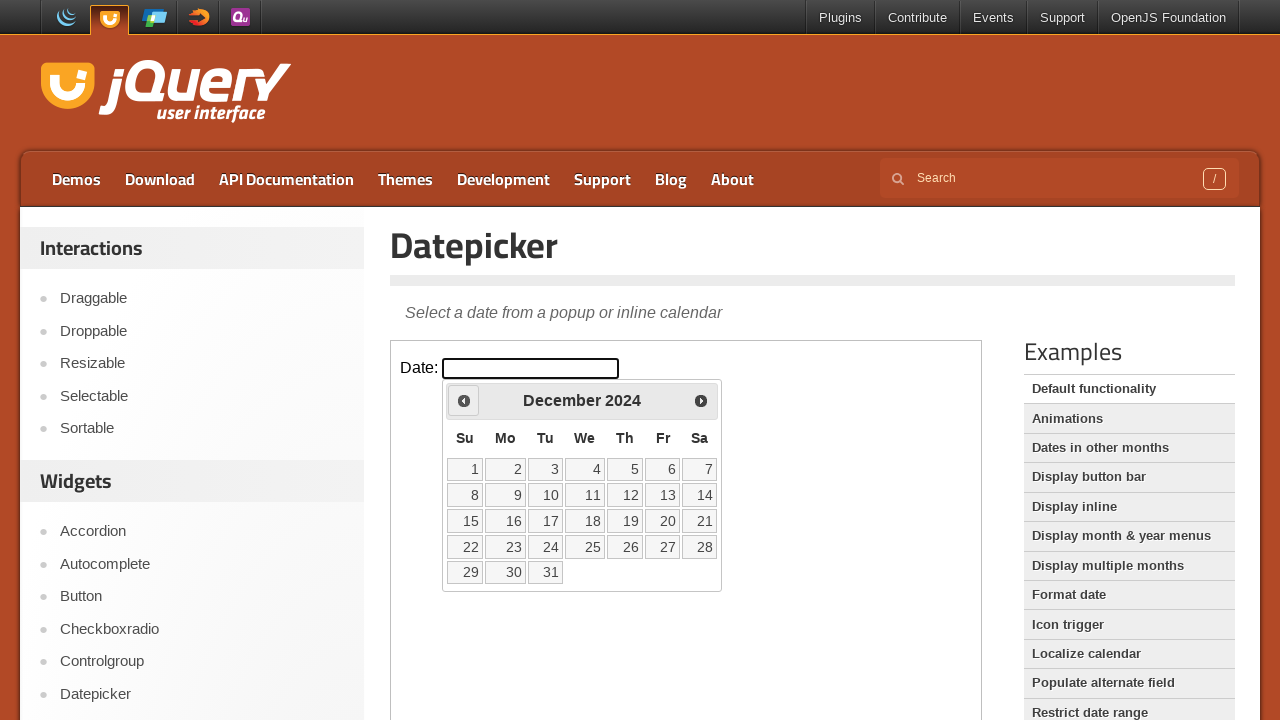

Clicked previous month navigation arrow at (464, 400) on iframe >> nth=0 >> internal:control=enter-frame >> span.ui-icon.ui-icon-circle-t
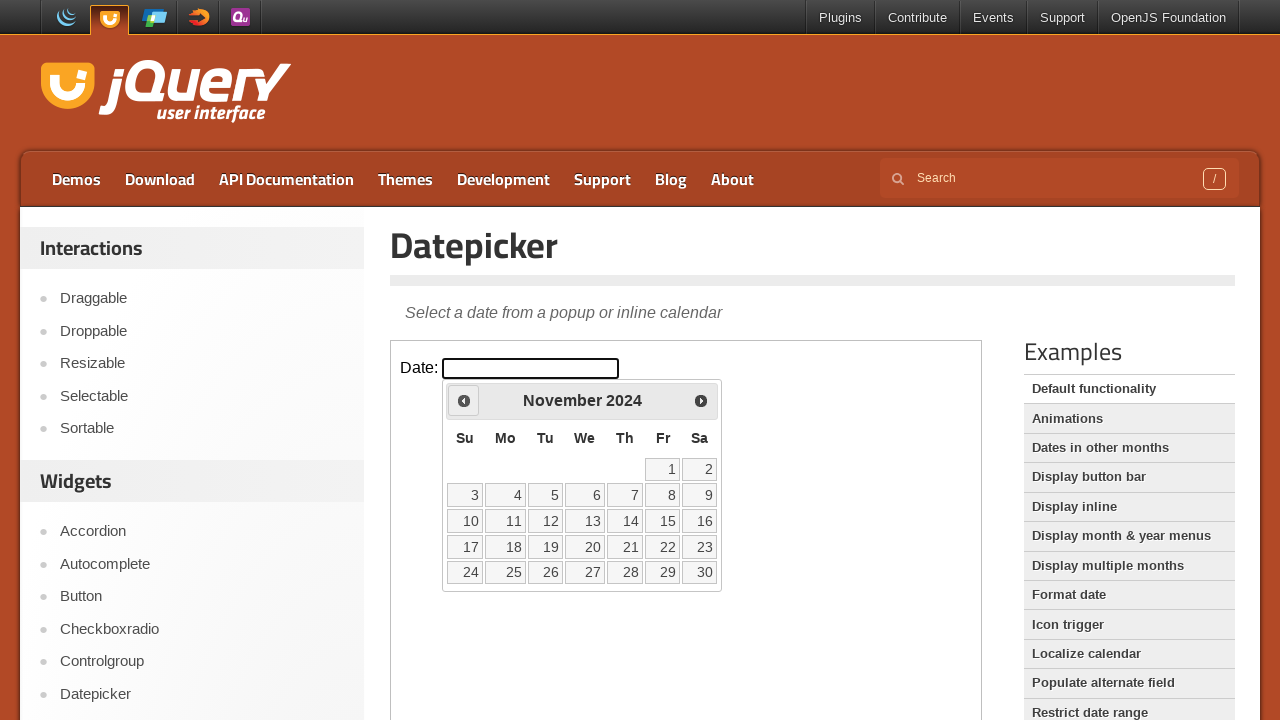

Checked current date: November 2024
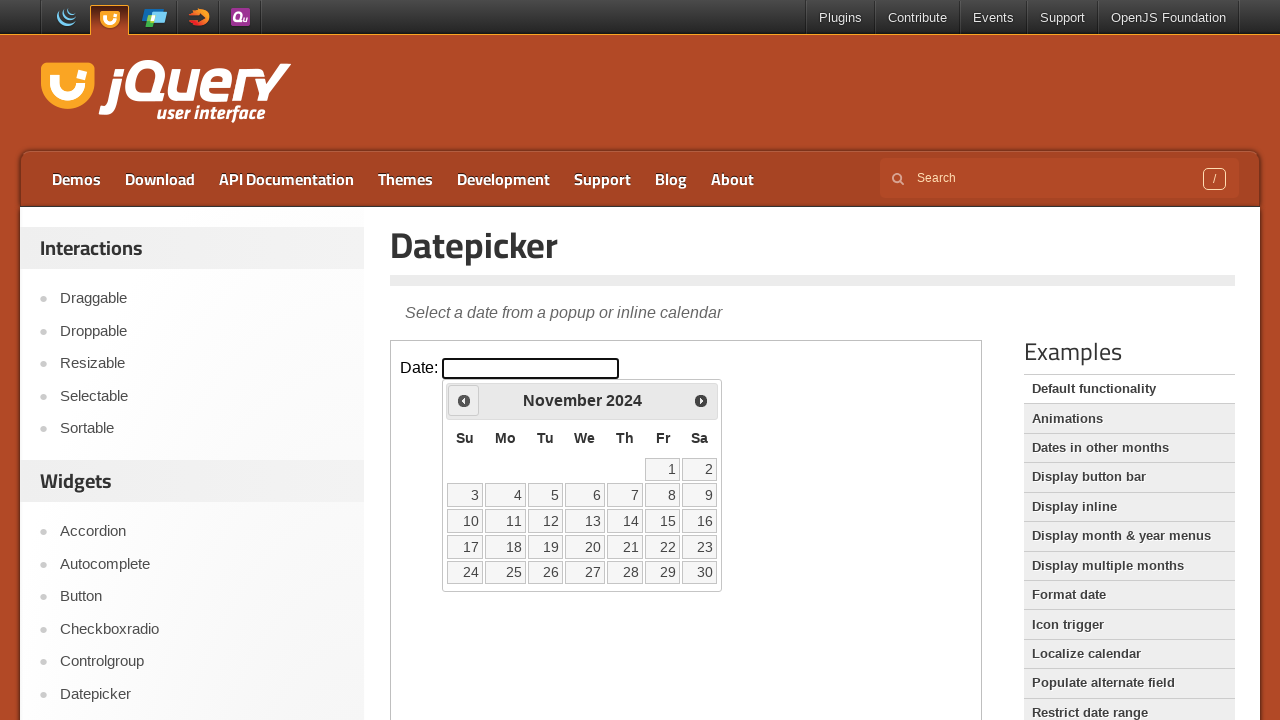

Clicked previous month navigation arrow at (464, 400) on iframe >> nth=0 >> internal:control=enter-frame >> span.ui-icon.ui-icon-circle-t
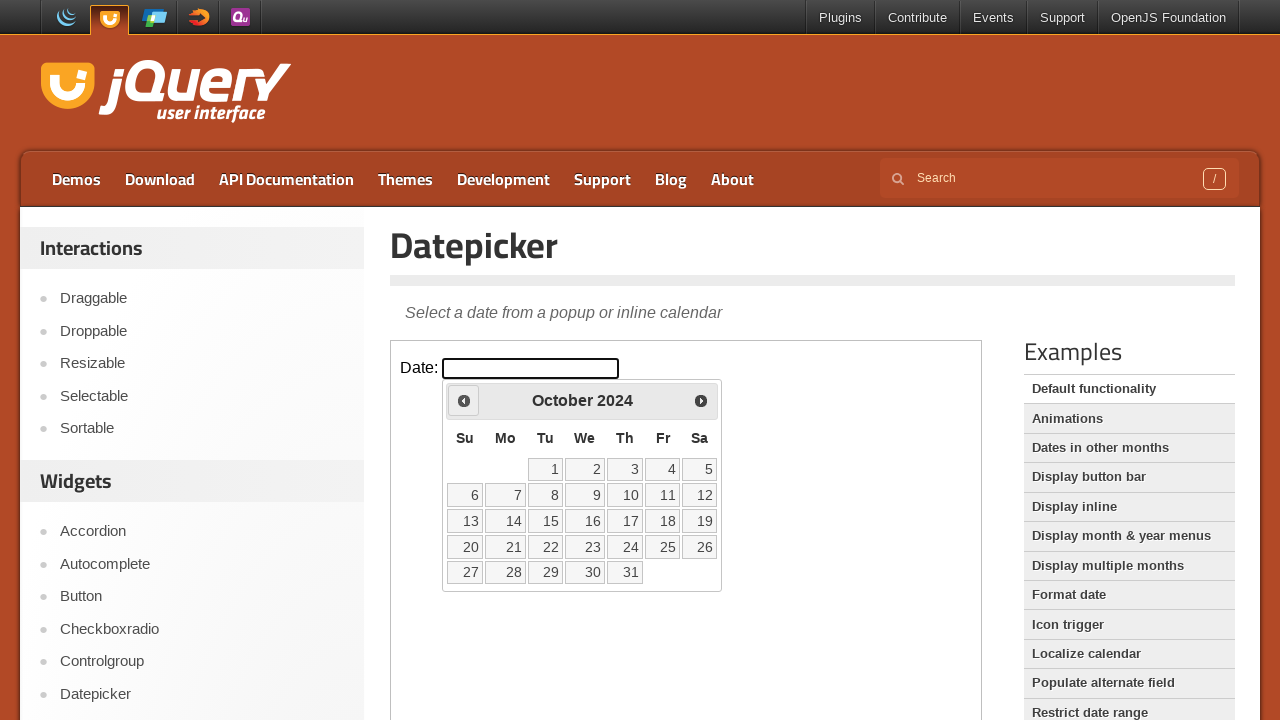

Checked current date: October 2024
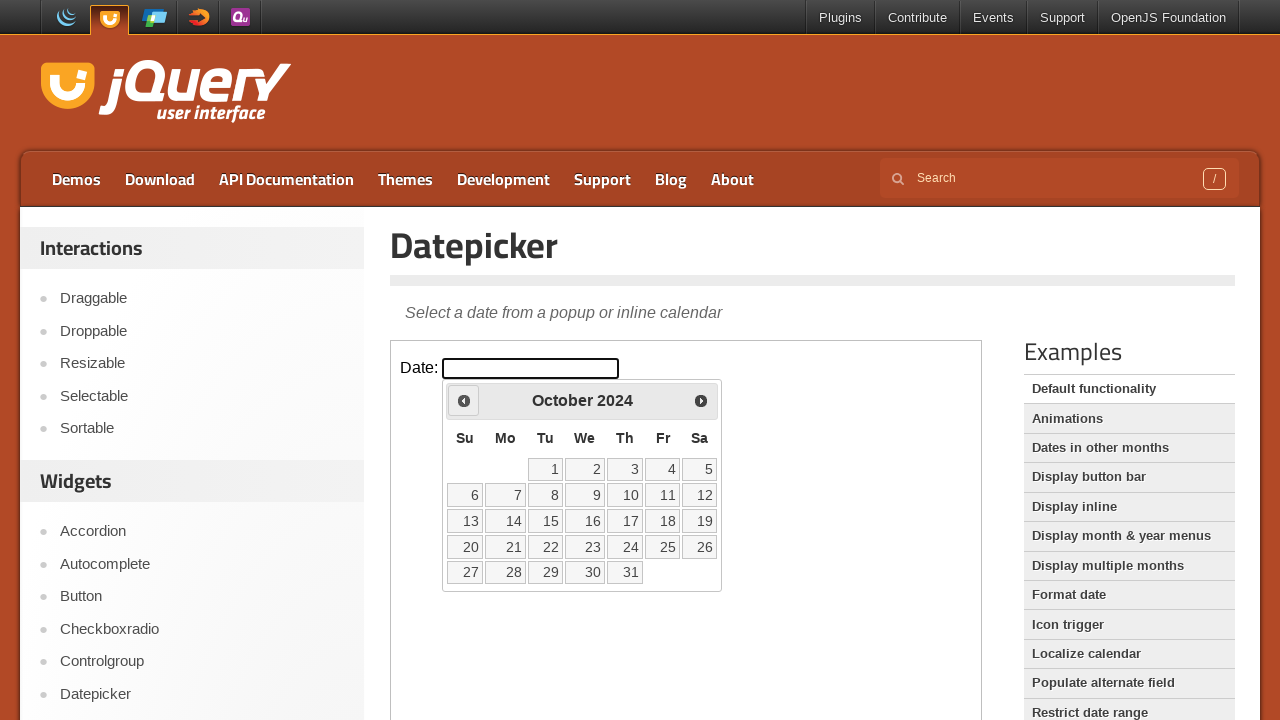

Clicked previous month navigation arrow at (464, 400) on iframe >> nth=0 >> internal:control=enter-frame >> span.ui-icon.ui-icon-circle-t
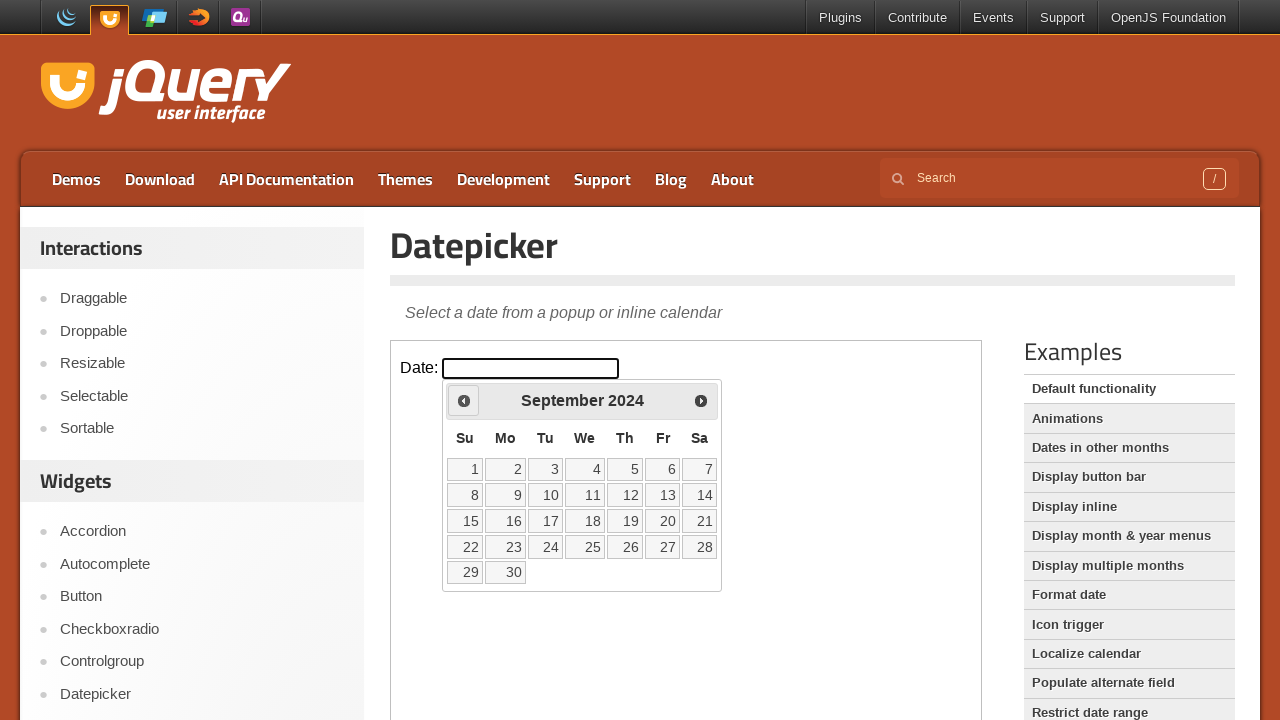

Checked current date: September 2024
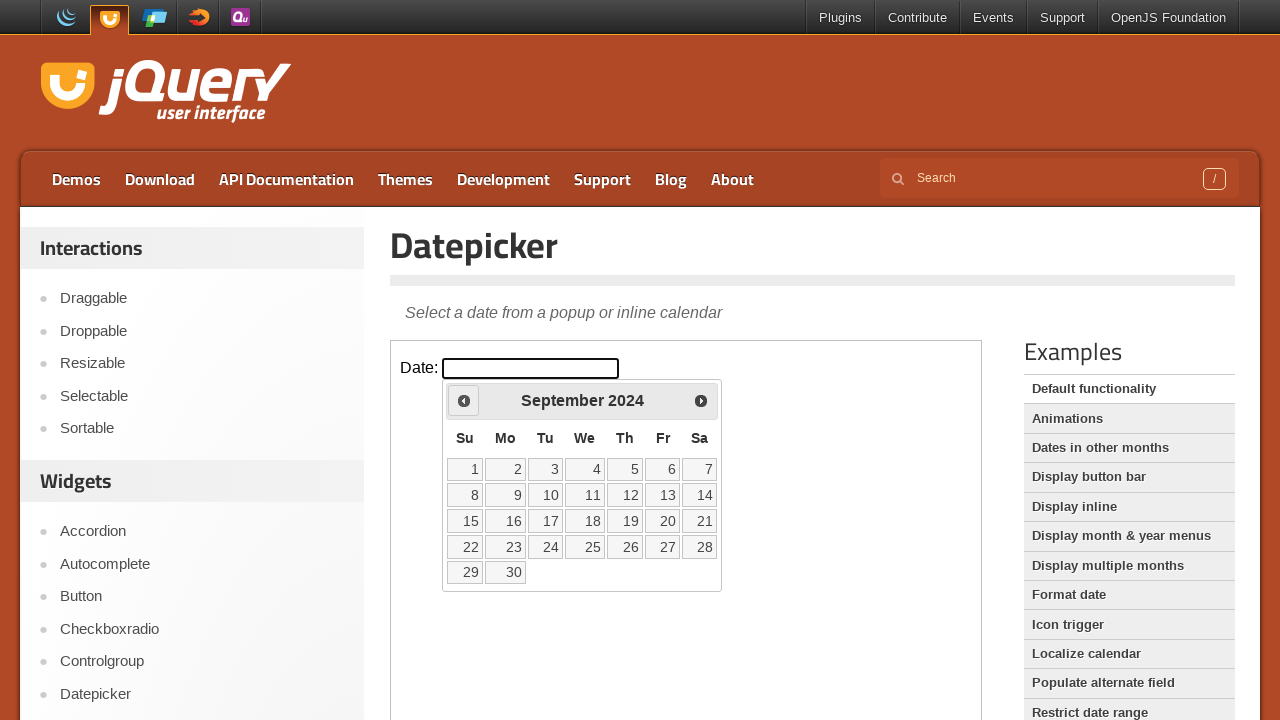

Clicked previous month navigation arrow at (464, 400) on iframe >> nth=0 >> internal:control=enter-frame >> span.ui-icon.ui-icon-circle-t
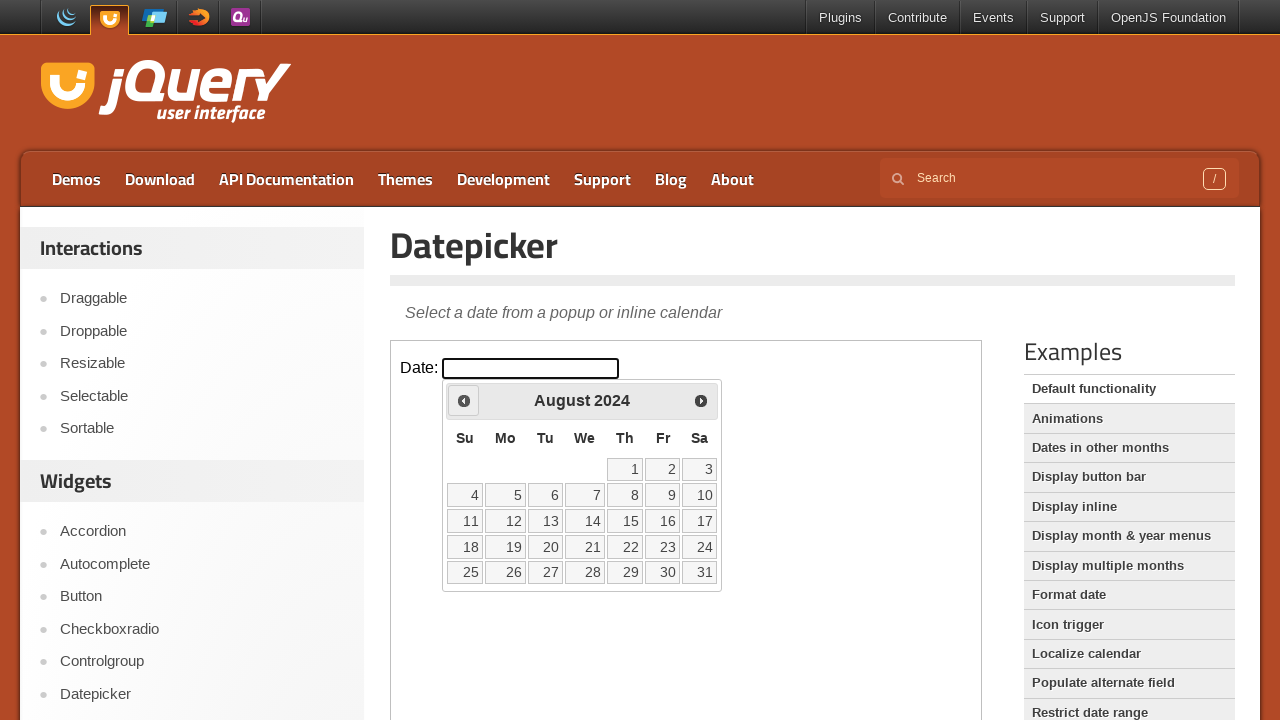

Checked current date: August 2024
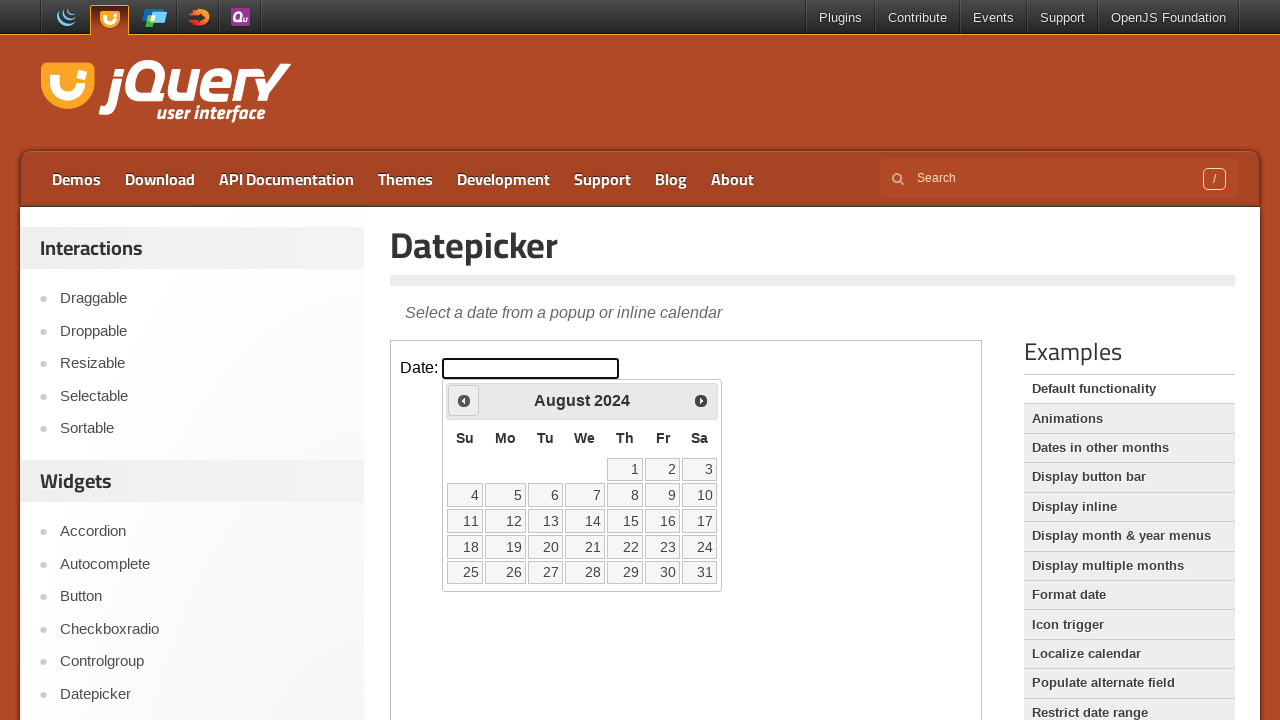

Clicked previous month navigation arrow at (464, 400) on iframe >> nth=0 >> internal:control=enter-frame >> span.ui-icon.ui-icon-circle-t
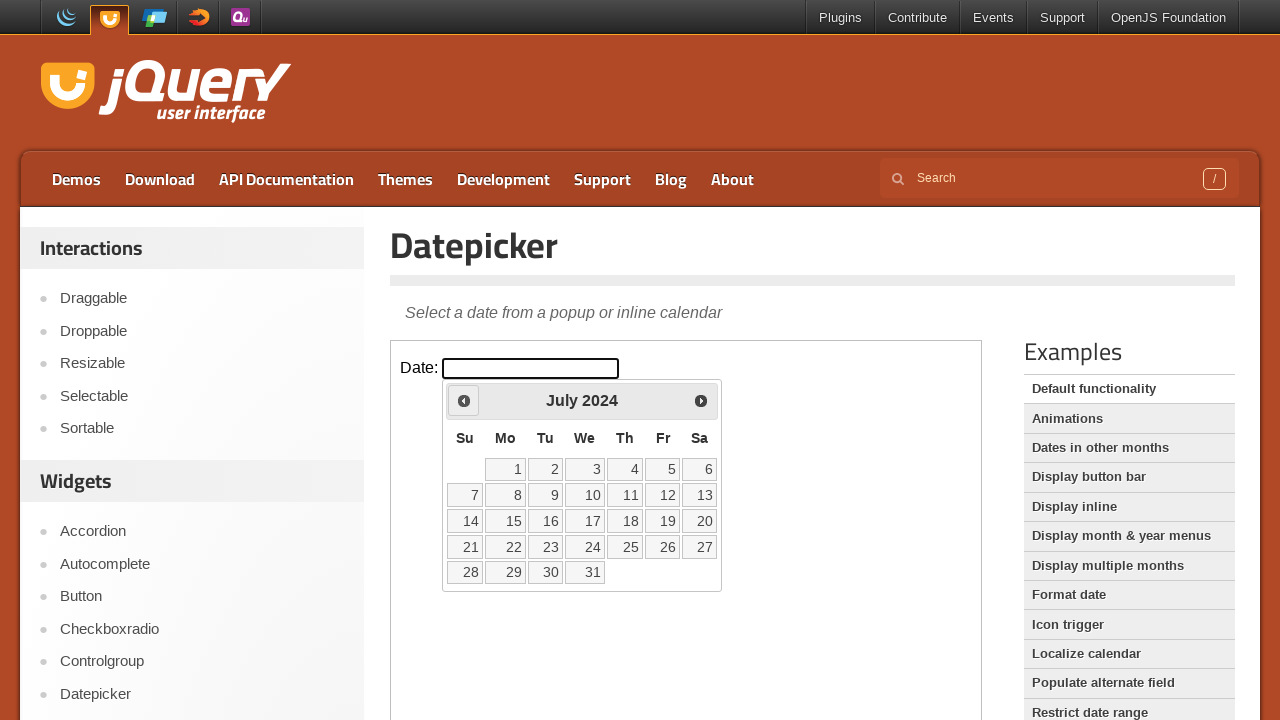

Checked current date: July 2024
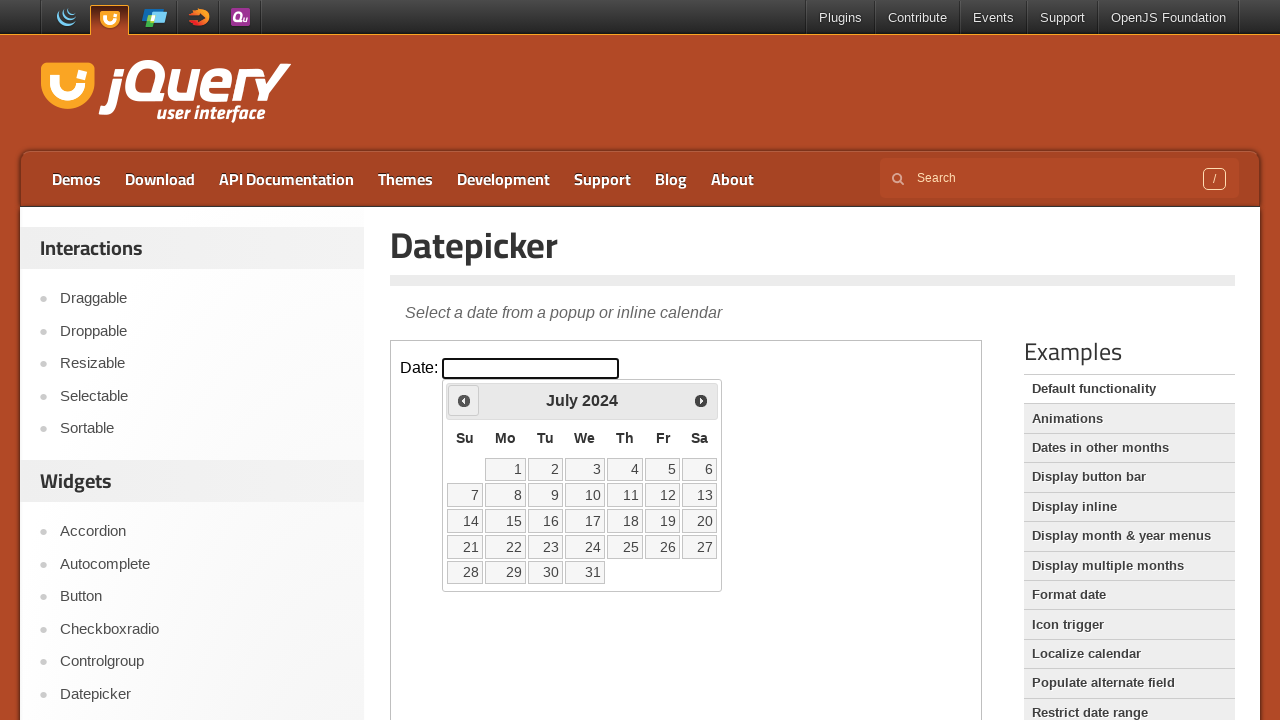

Clicked previous month navigation arrow at (464, 400) on iframe >> nth=0 >> internal:control=enter-frame >> span.ui-icon.ui-icon-circle-t
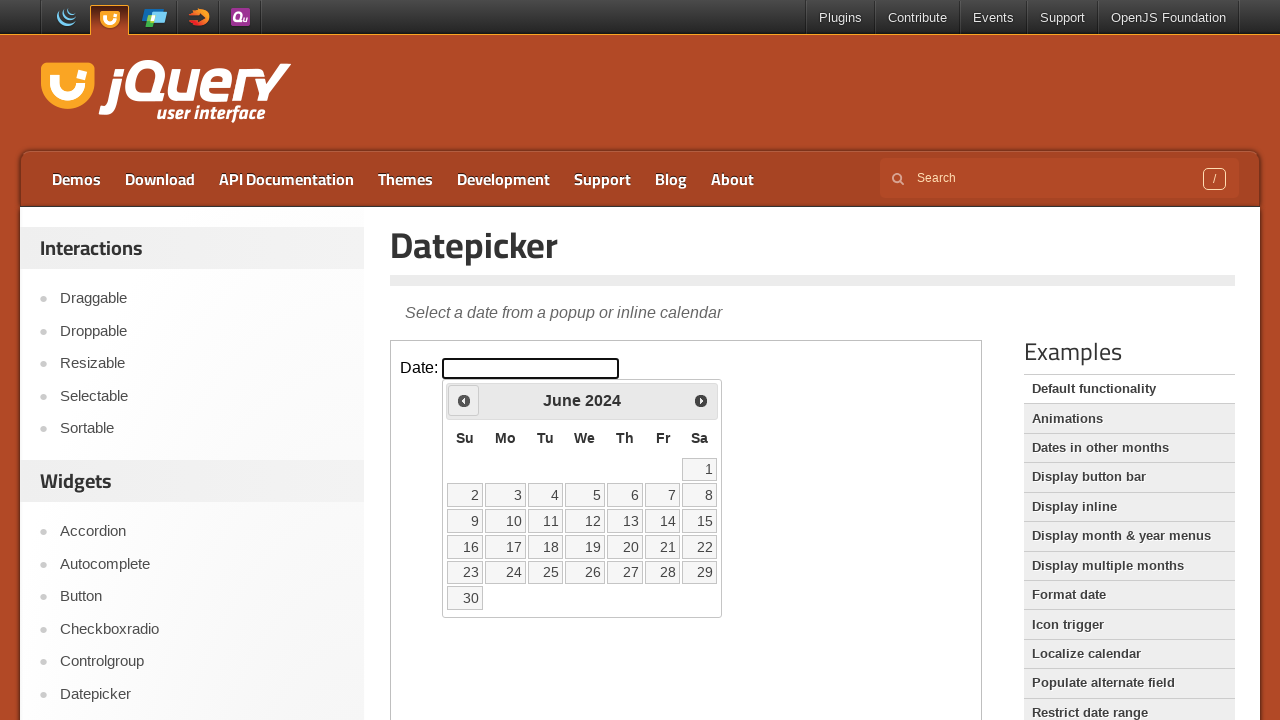

Checked current date: June 2024
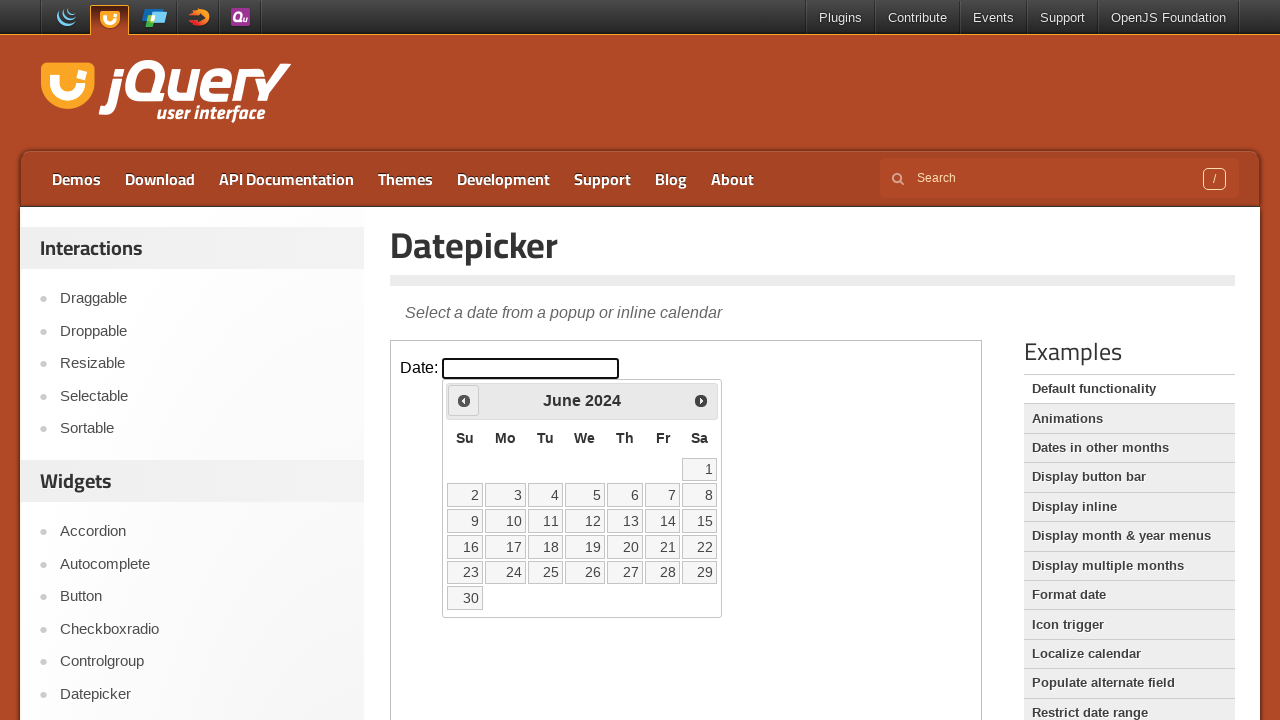

Clicked previous month navigation arrow at (464, 400) on iframe >> nth=0 >> internal:control=enter-frame >> span.ui-icon.ui-icon-circle-t
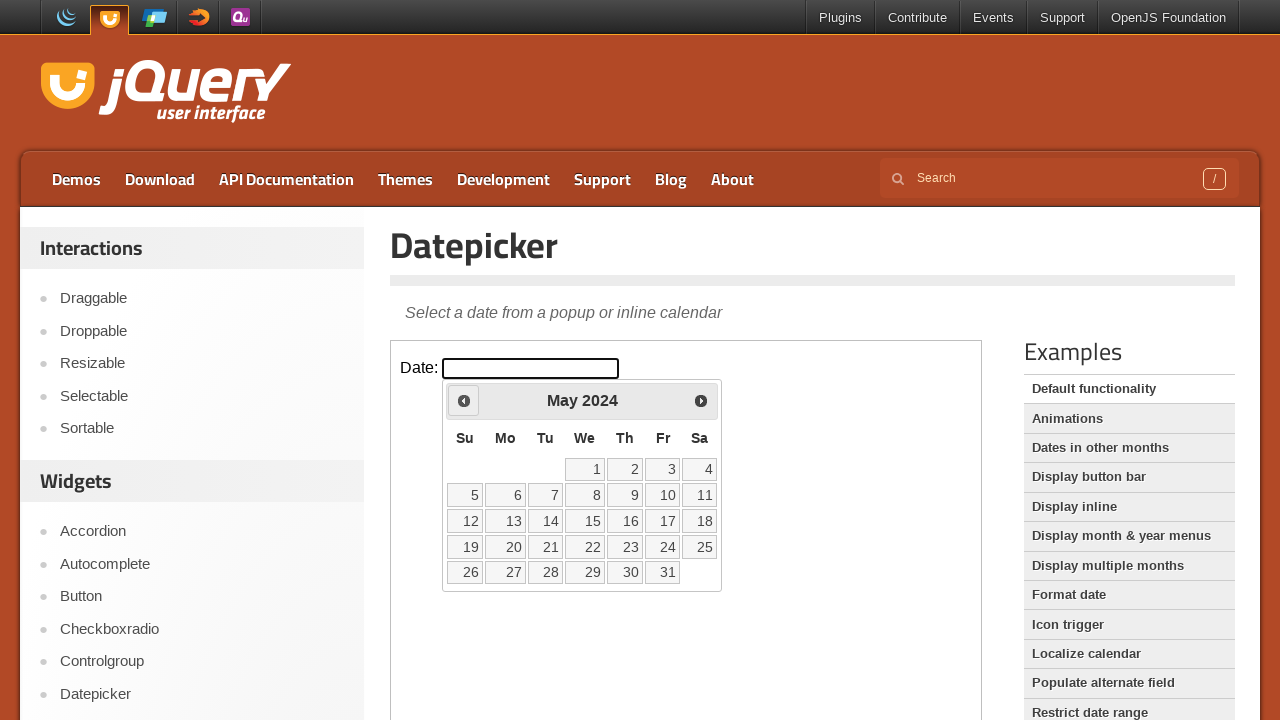

Checked current date: May 2024
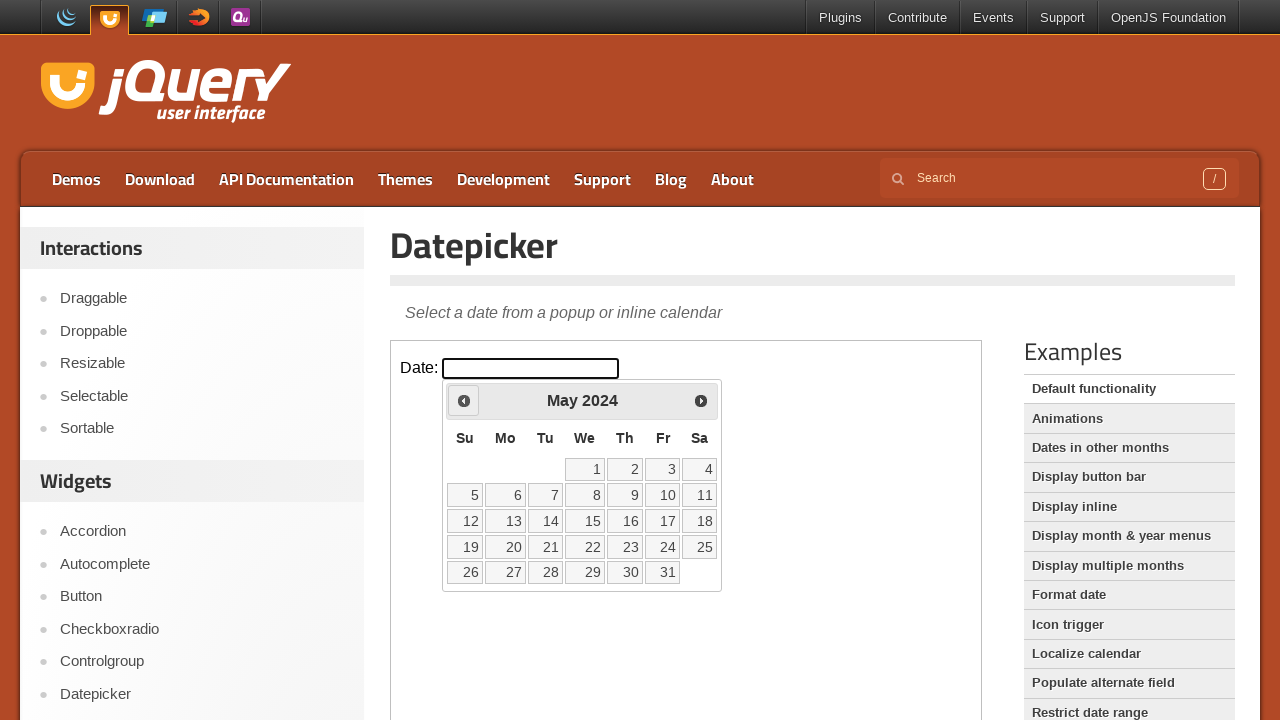

Clicked previous month navigation arrow at (464, 400) on iframe >> nth=0 >> internal:control=enter-frame >> span.ui-icon.ui-icon-circle-t
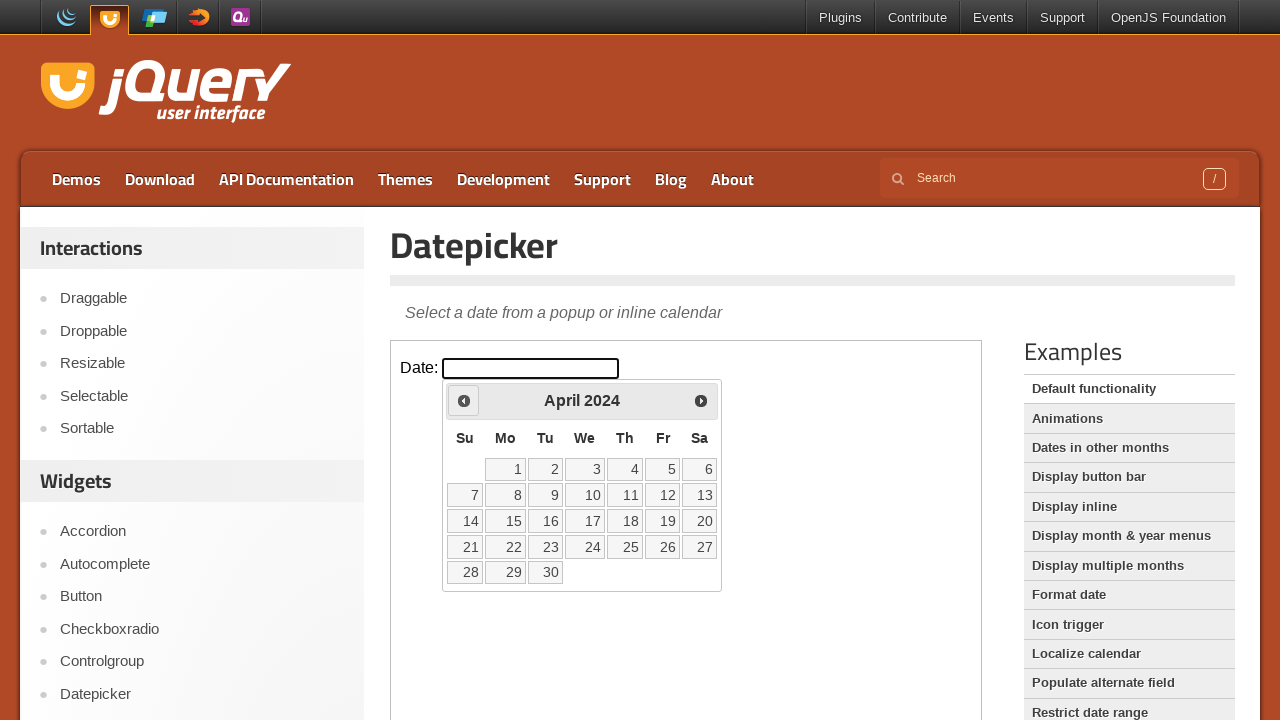

Checked current date: April 2024
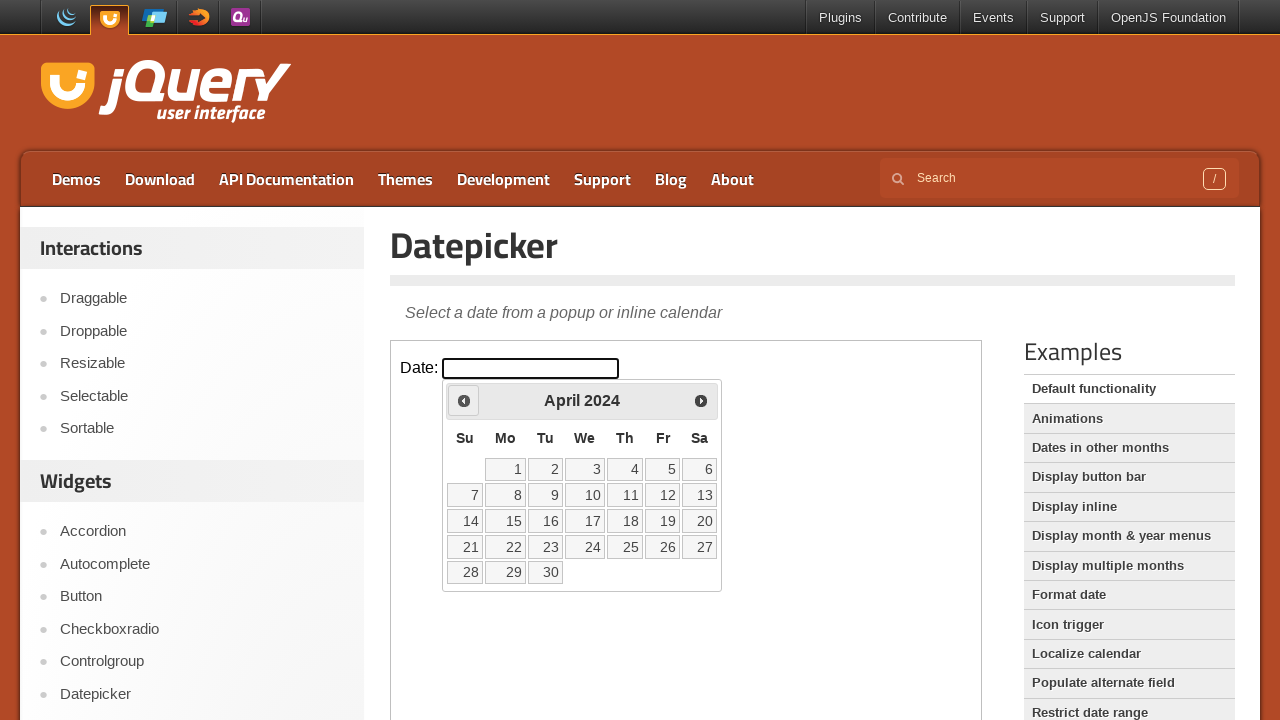

Clicked previous month navigation arrow at (464, 400) on iframe >> nth=0 >> internal:control=enter-frame >> span.ui-icon.ui-icon-circle-t
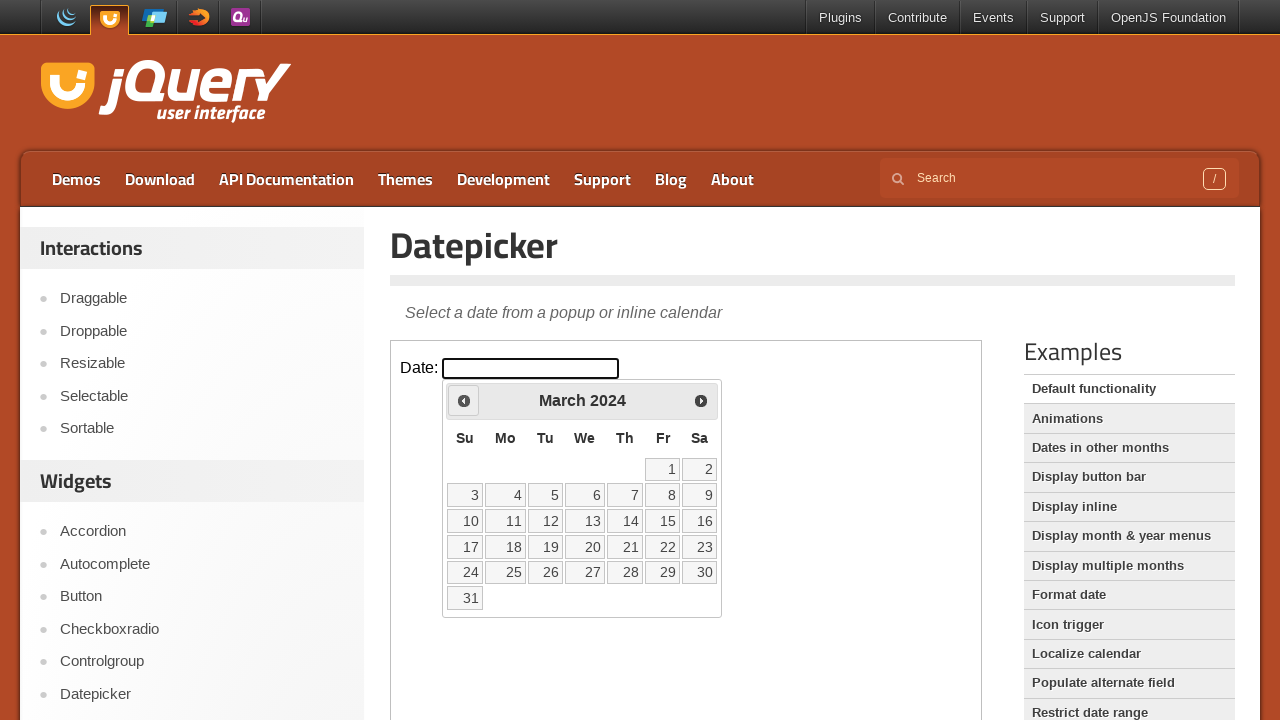

Checked current date: March 2024
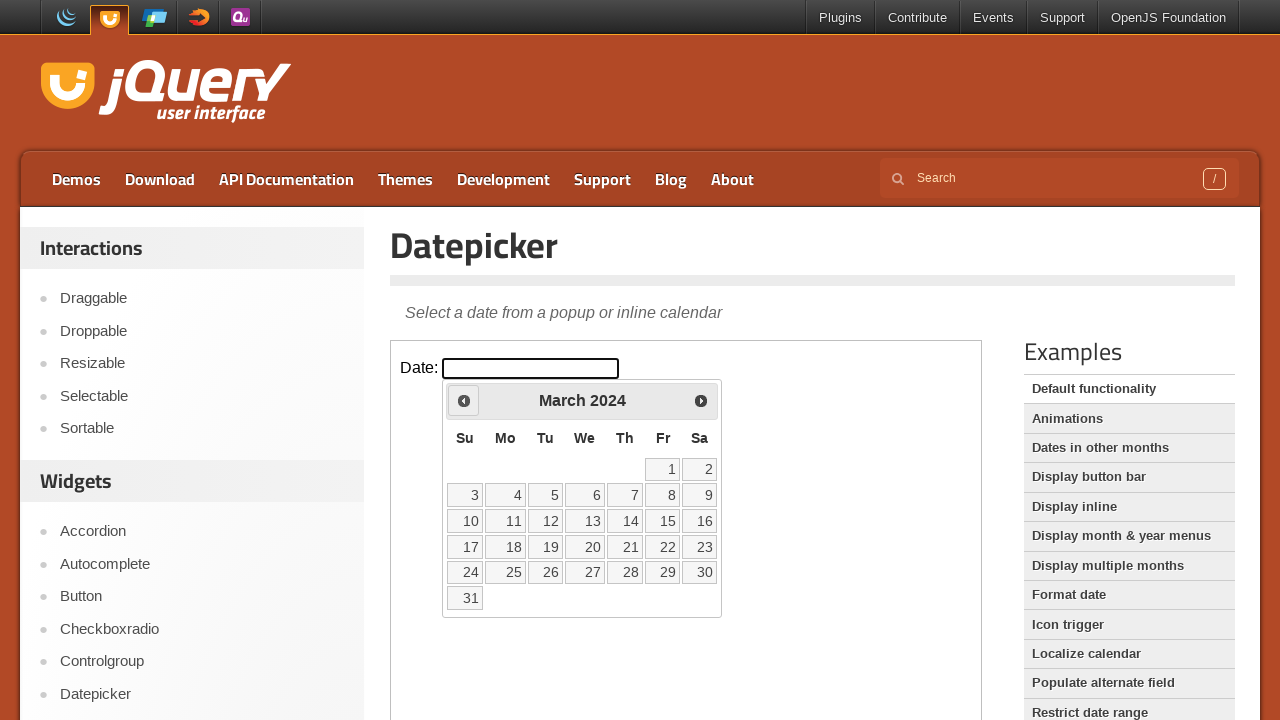

Clicked previous month navigation arrow at (464, 400) on iframe >> nth=0 >> internal:control=enter-frame >> span.ui-icon.ui-icon-circle-t
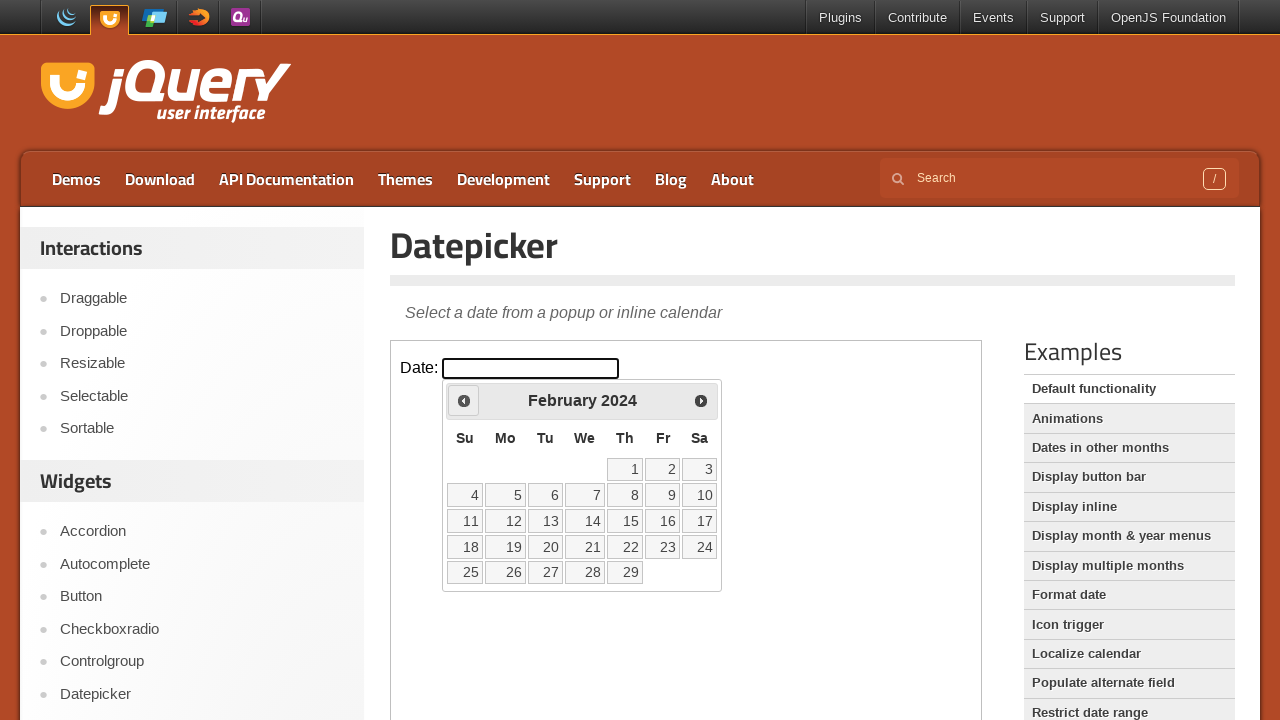

Checked current date: February 2024
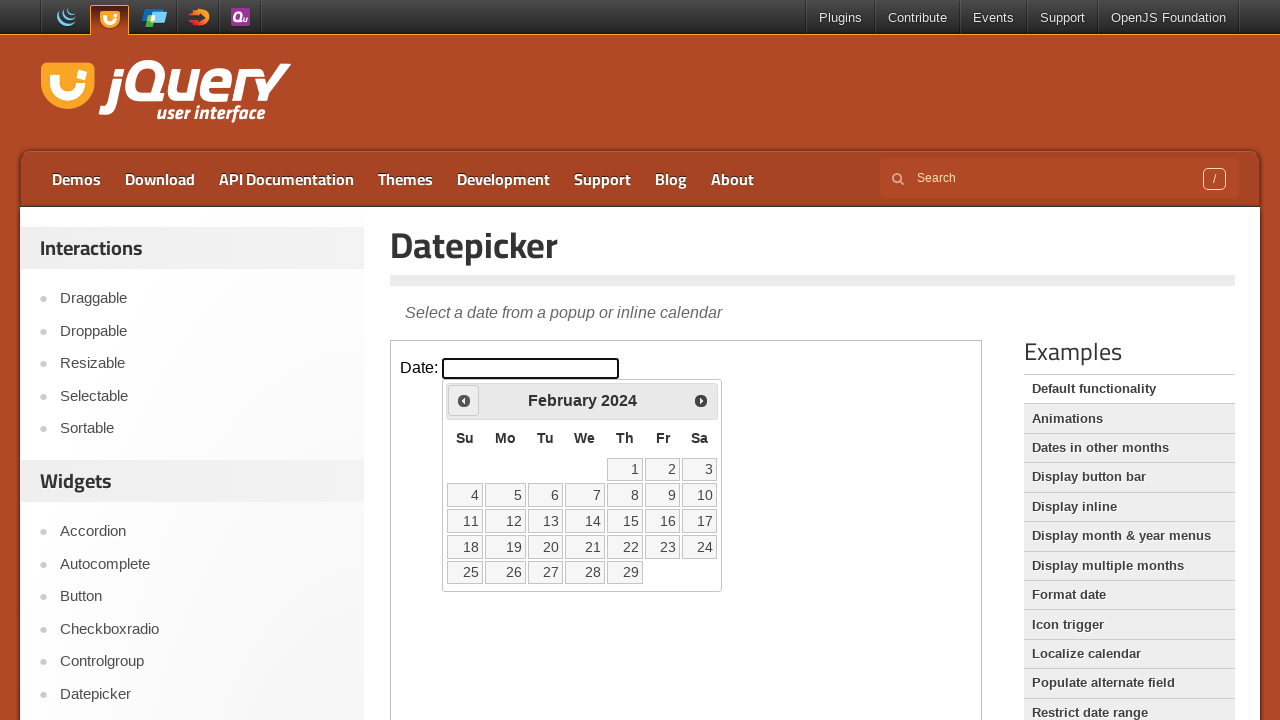

Clicked previous month navigation arrow at (464, 400) on iframe >> nth=0 >> internal:control=enter-frame >> span.ui-icon.ui-icon-circle-t
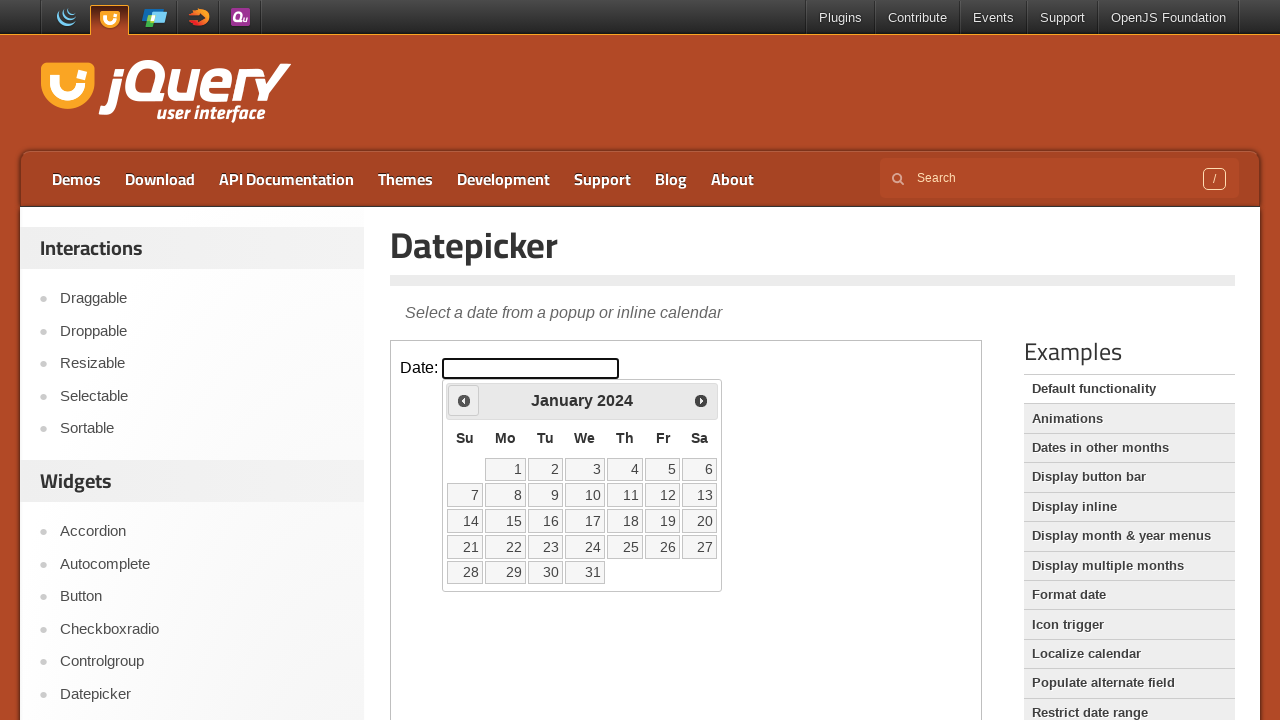

Checked current date: January 2024
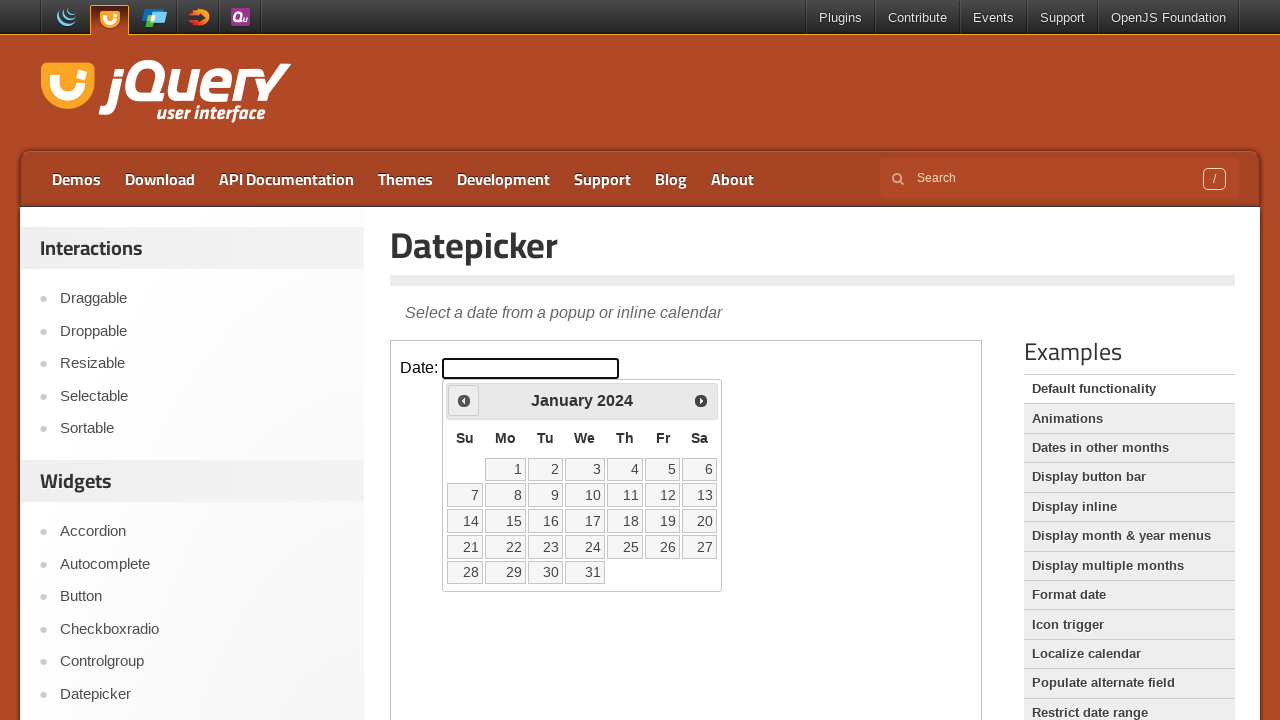

Clicked previous month navigation arrow at (464, 400) on iframe >> nth=0 >> internal:control=enter-frame >> span.ui-icon.ui-icon-circle-t
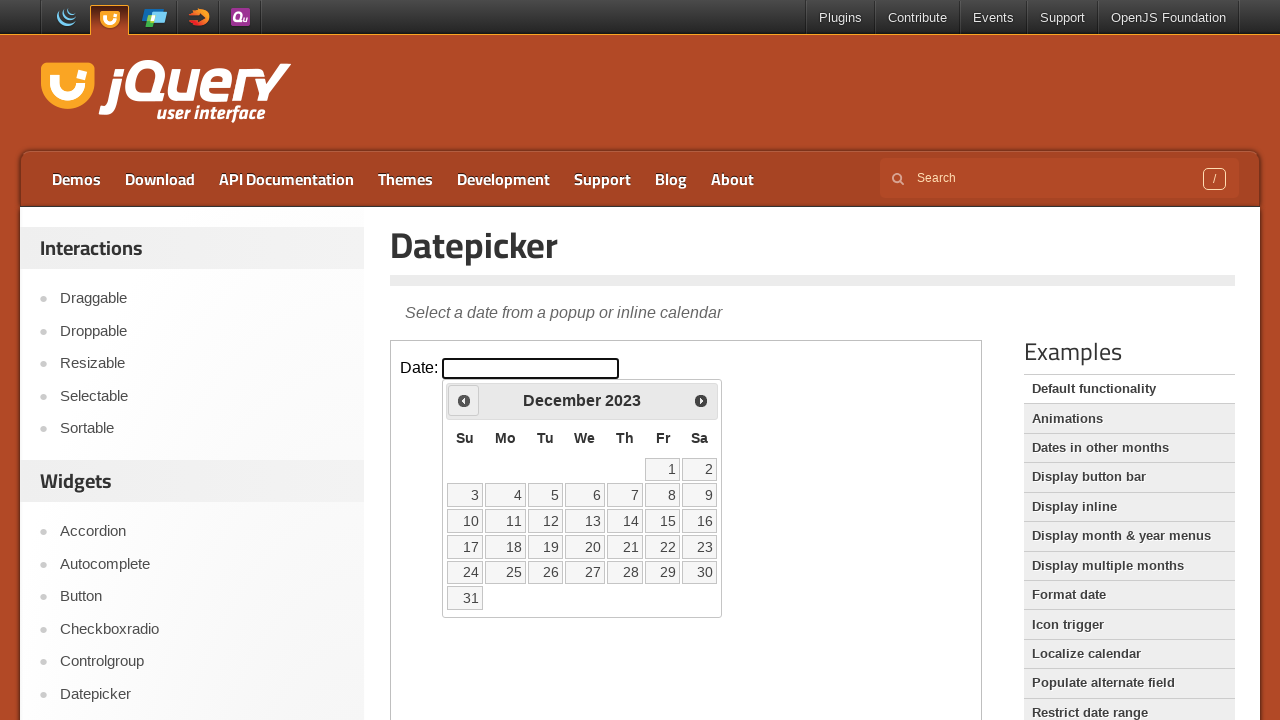

Checked current date: December 2023
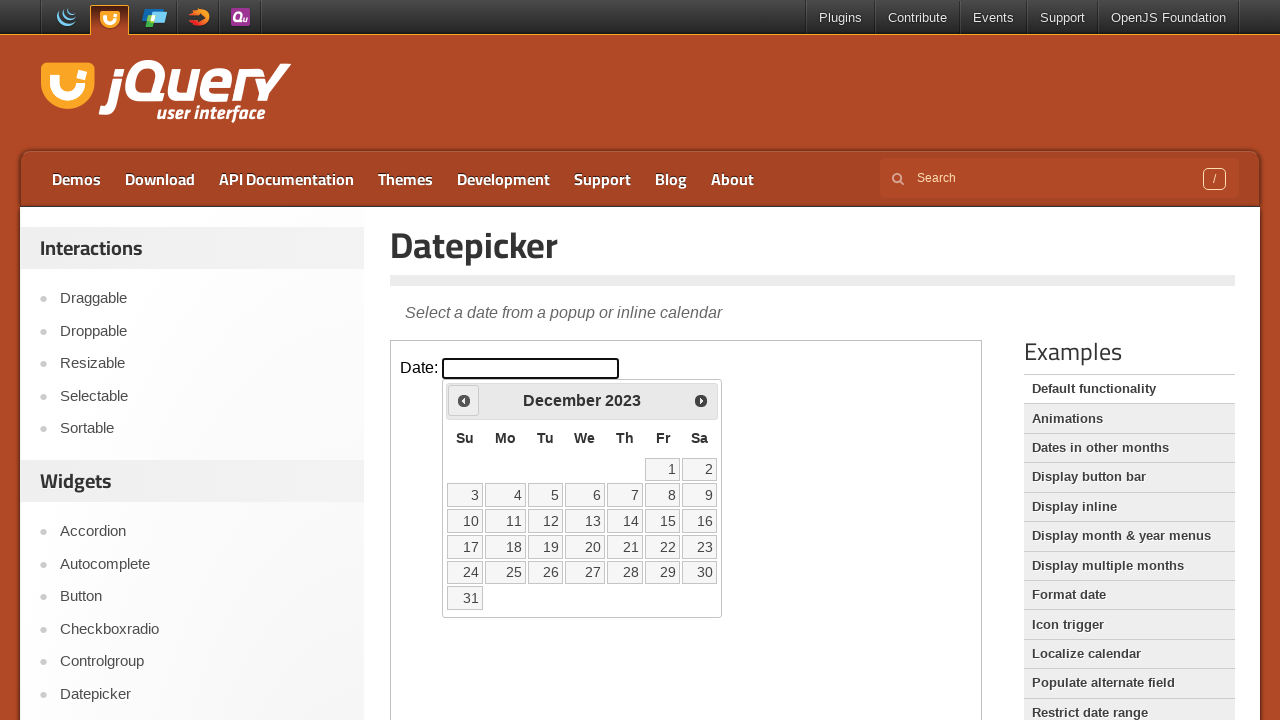

Clicked previous month navigation arrow at (464, 400) on iframe >> nth=0 >> internal:control=enter-frame >> span.ui-icon.ui-icon-circle-t
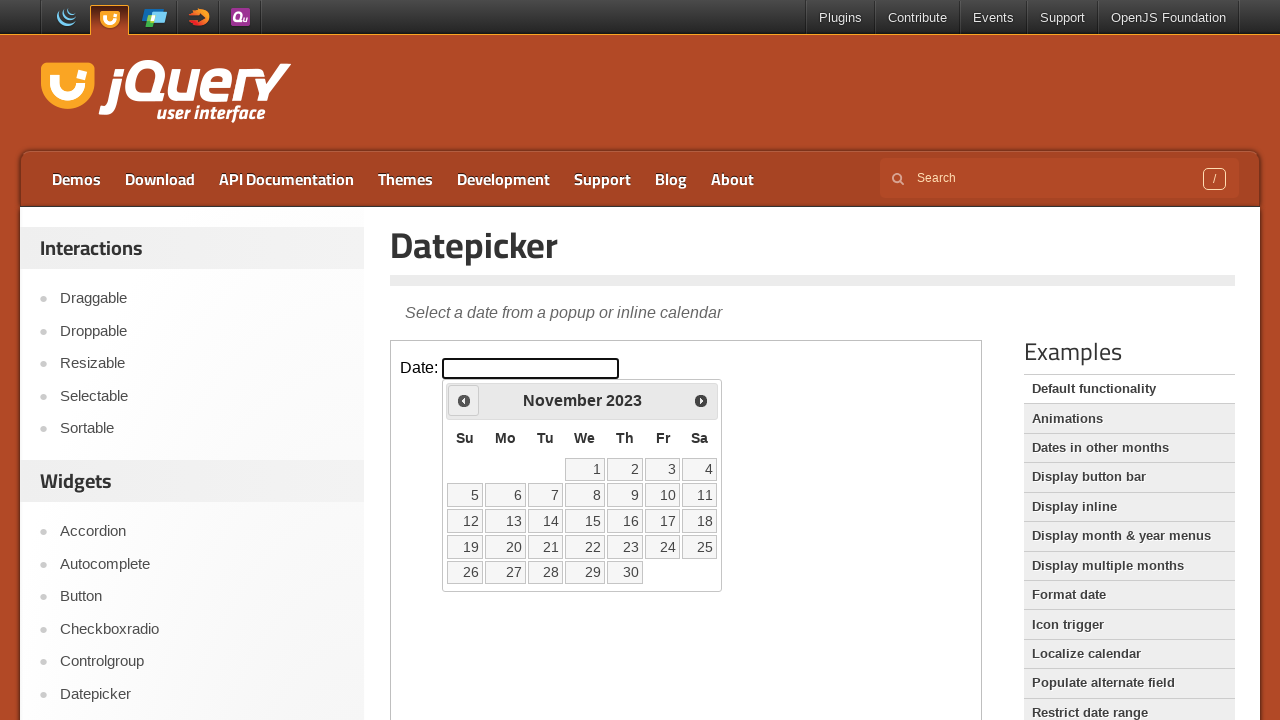

Checked current date: November 2023
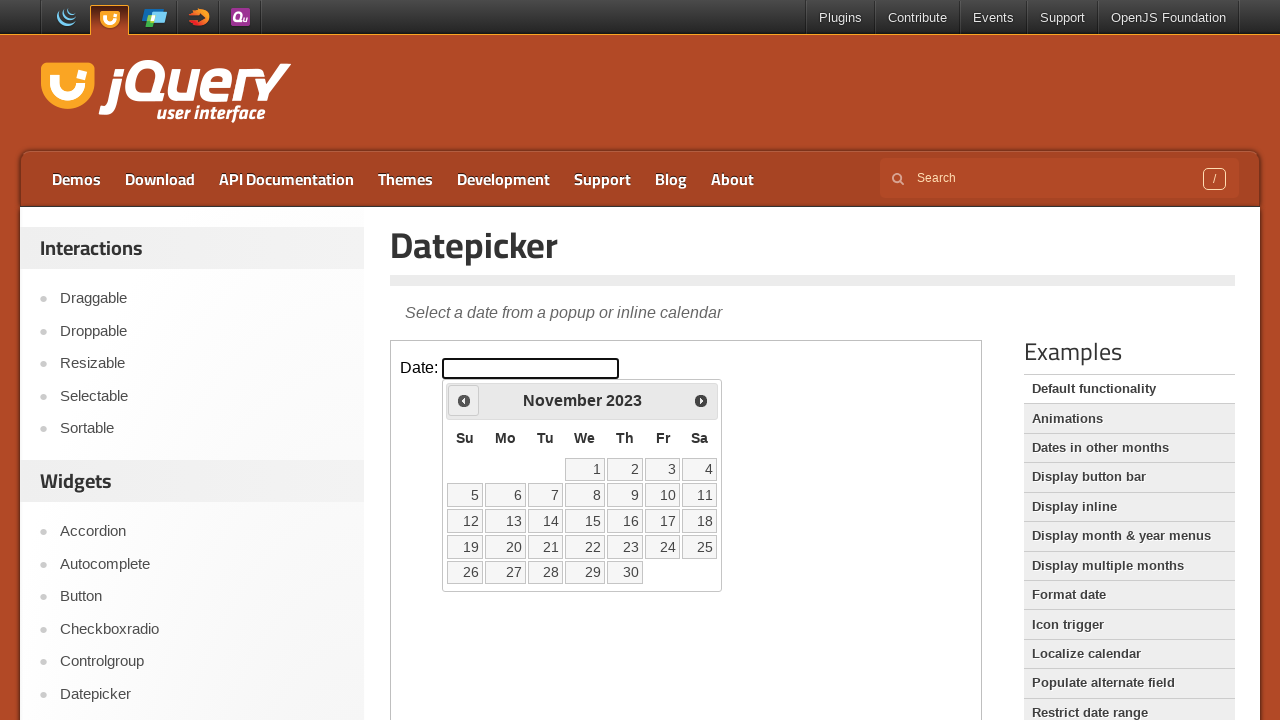

Clicked previous month navigation arrow at (464, 400) on iframe >> nth=0 >> internal:control=enter-frame >> span.ui-icon.ui-icon-circle-t
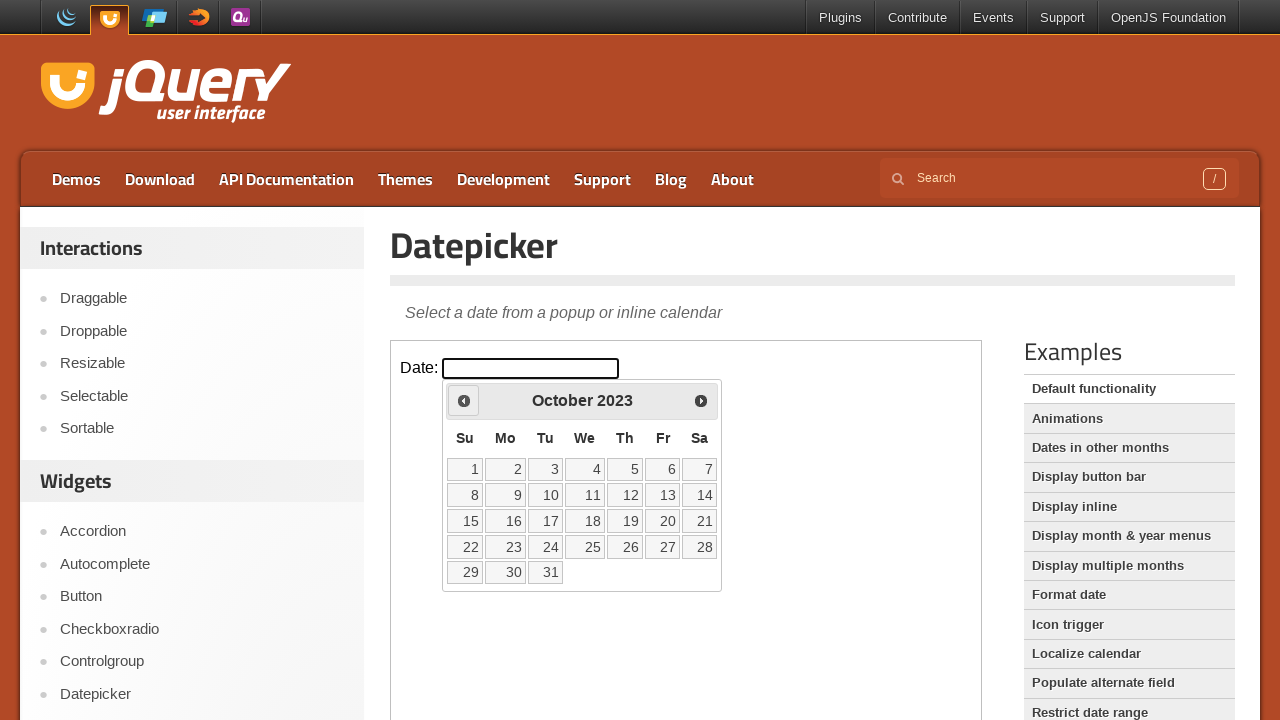

Checked current date: October 2023
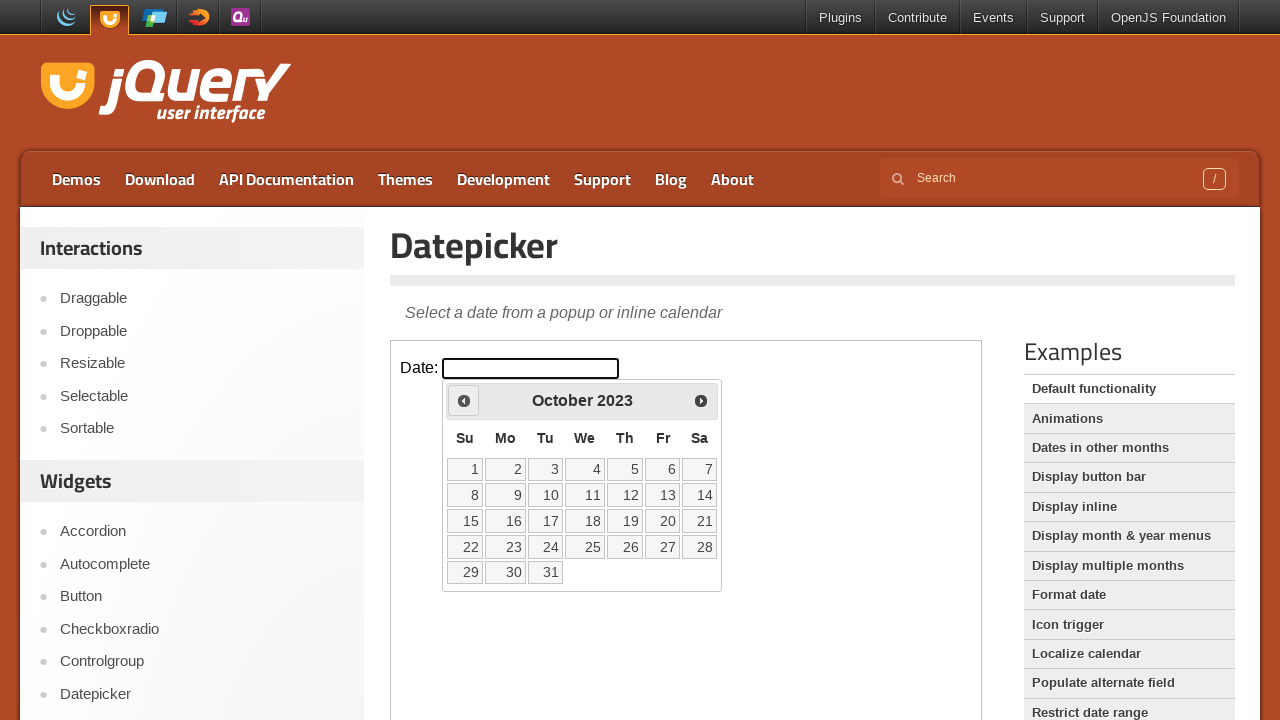

Clicked previous month navigation arrow at (464, 400) on iframe >> nth=0 >> internal:control=enter-frame >> span.ui-icon.ui-icon-circle-t
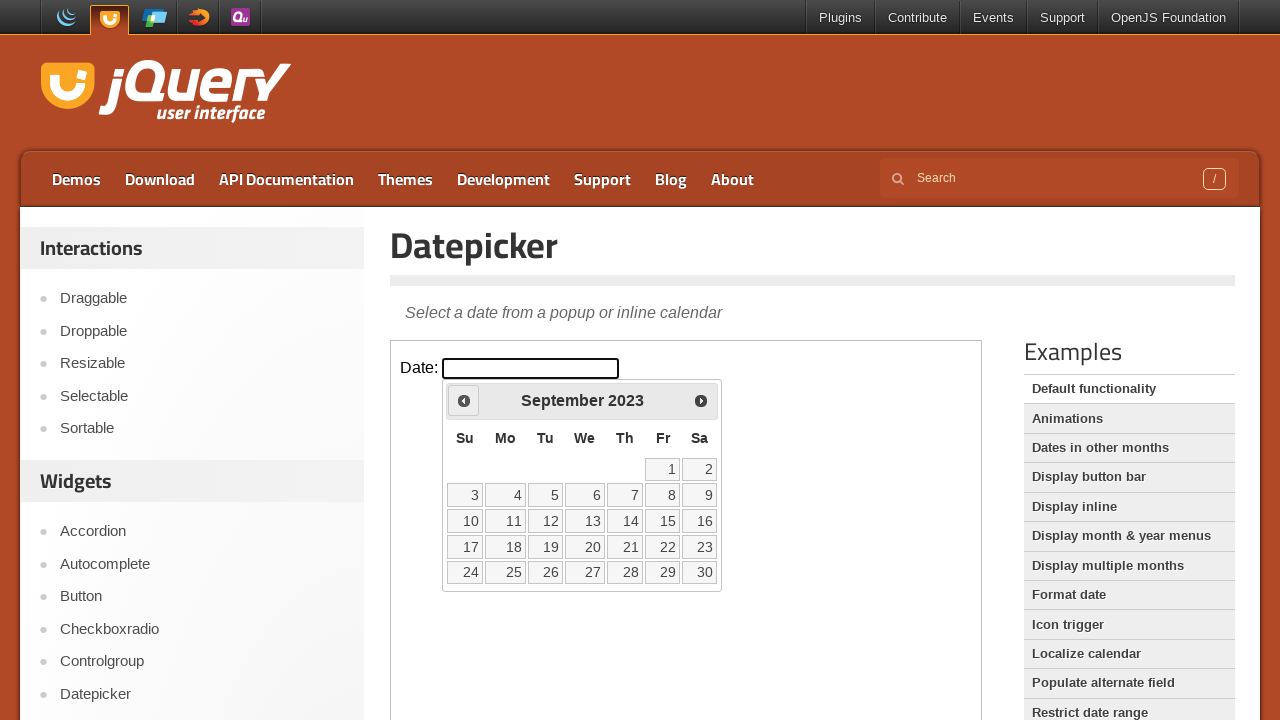

Checked current date: September 2023
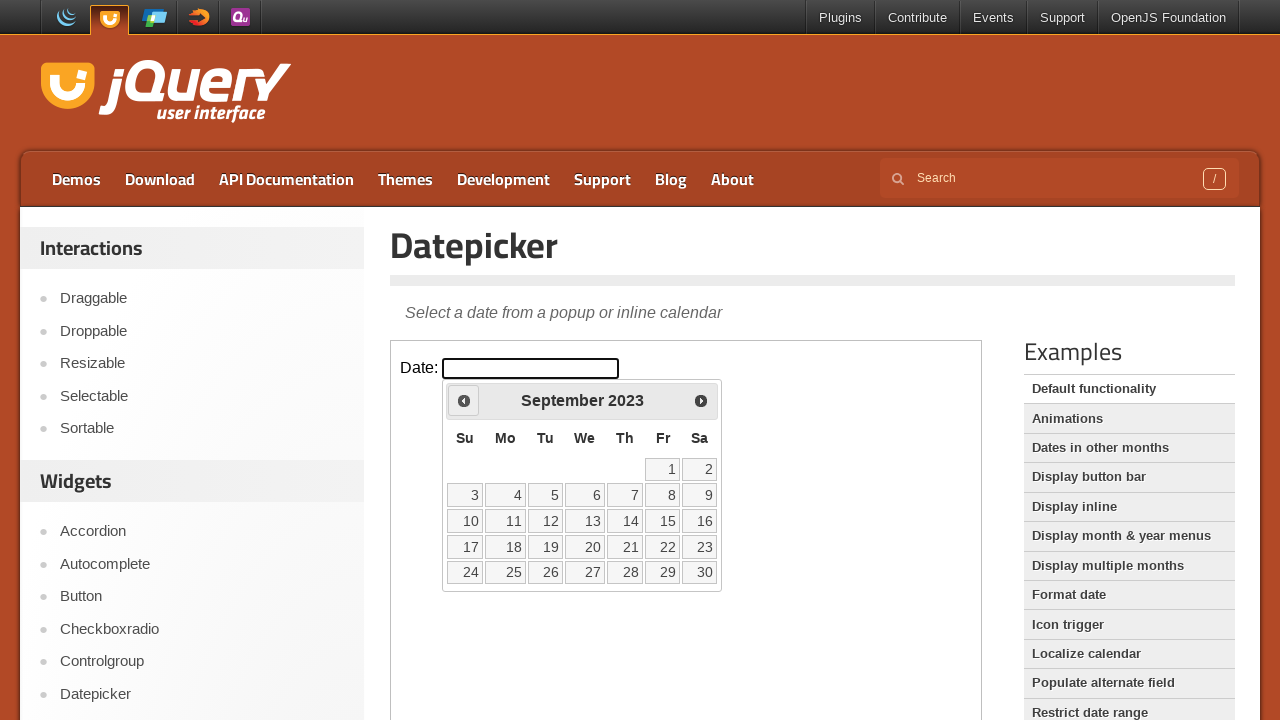

Clicked previous month navigation arrow at (464, 400) on iframe >> nth=0 >> internal:control=enter-frame >> span.ui-icon.ui-icon-circle-t
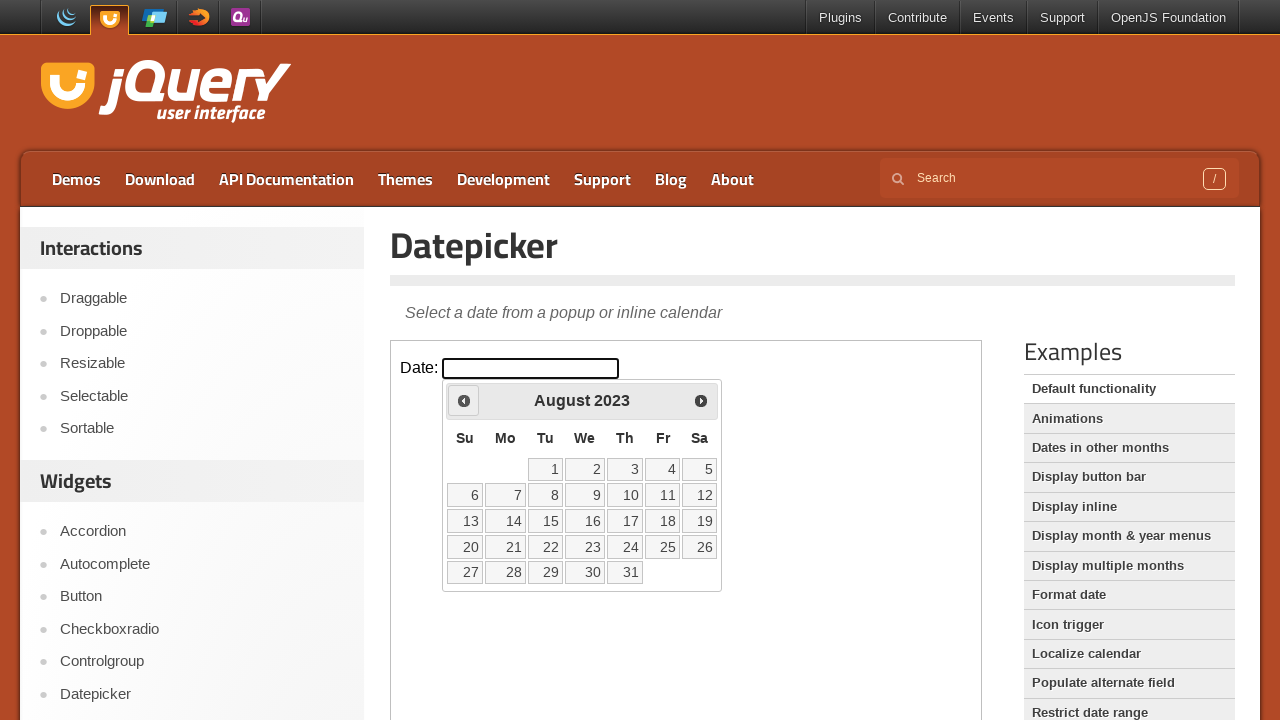

Checked current date: August 2023
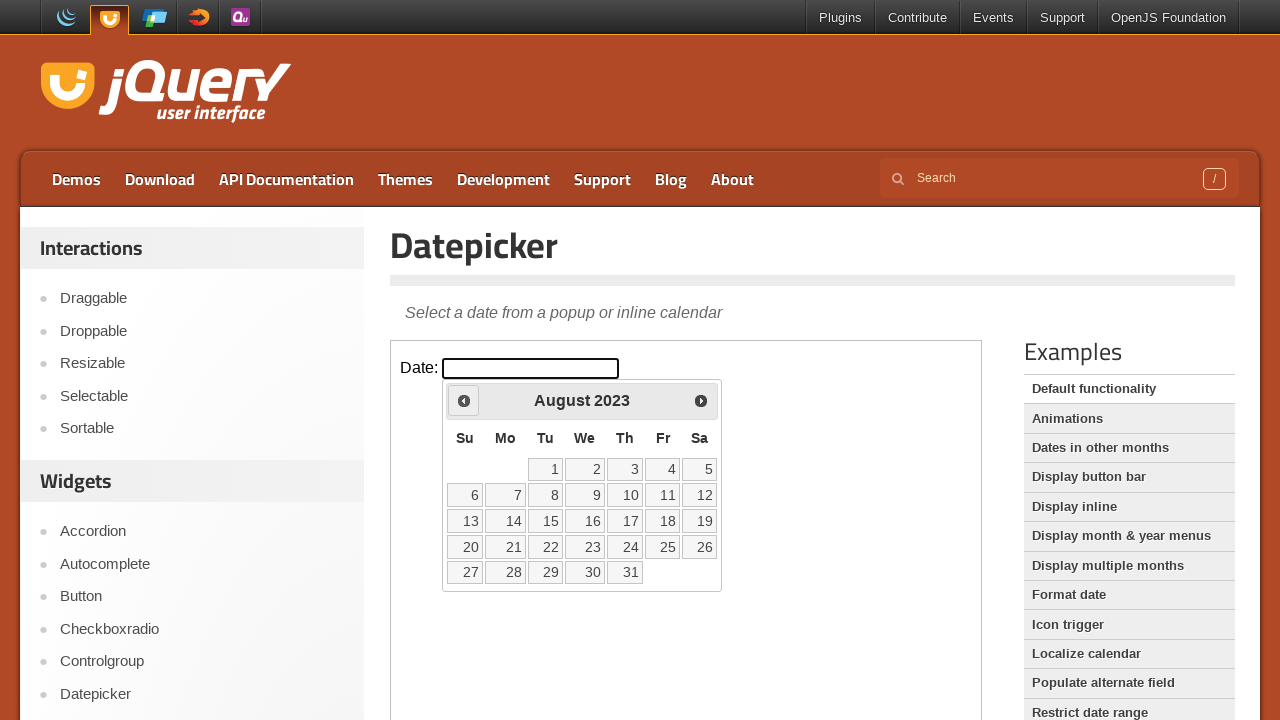

Clicked previous month navigation arrow at (464, 400) on iframe >> nth=0 >> internal:control=enter-frame >> span.ui-icon.ui-icon-circle-t
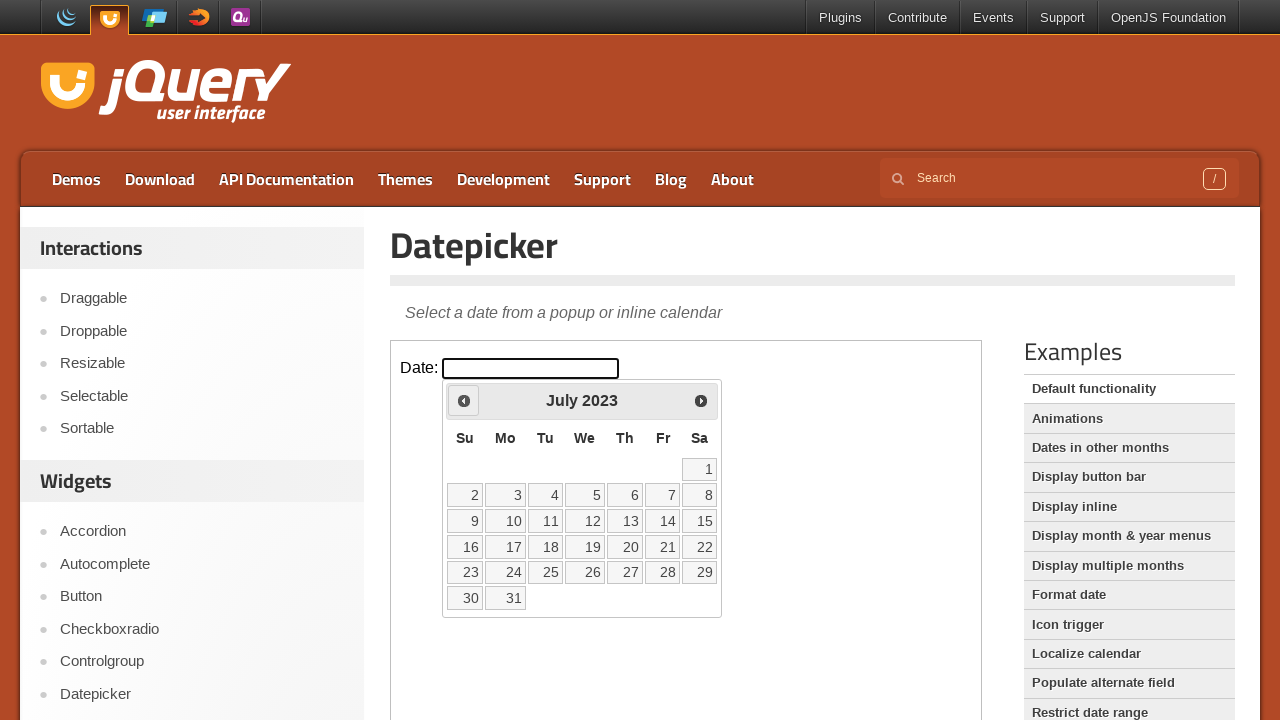

Checked current date: July 2023
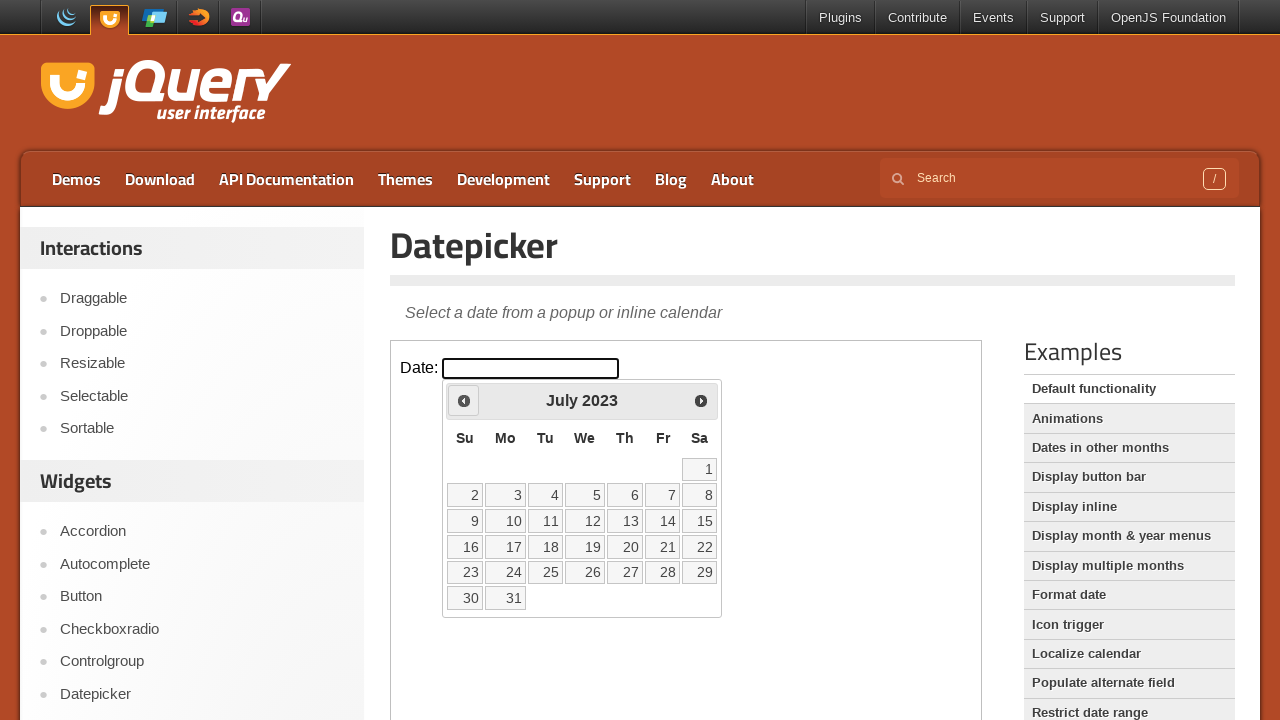

Clicked previous month navigation arrow at (464, 400) on iframe >> nth=0 >> internal:control=enter-frame >> span.ui-icon.ui-icon-circle-t
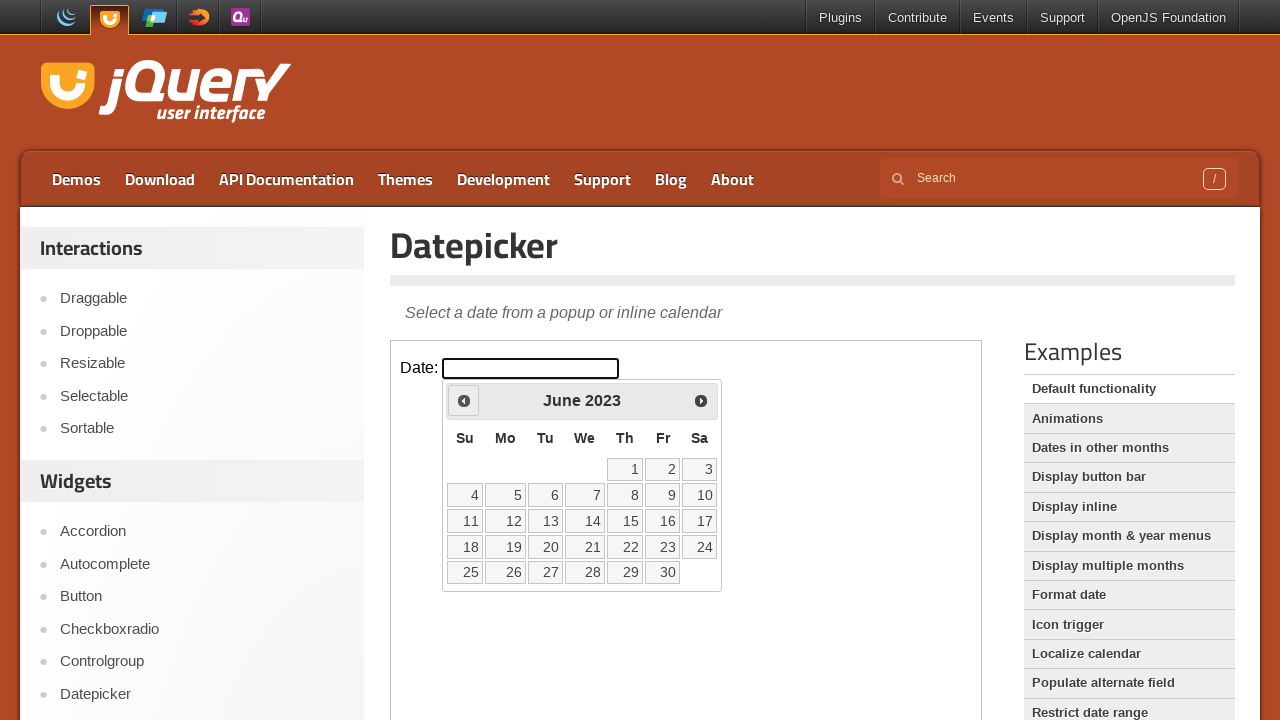

Checked current date: June 2023
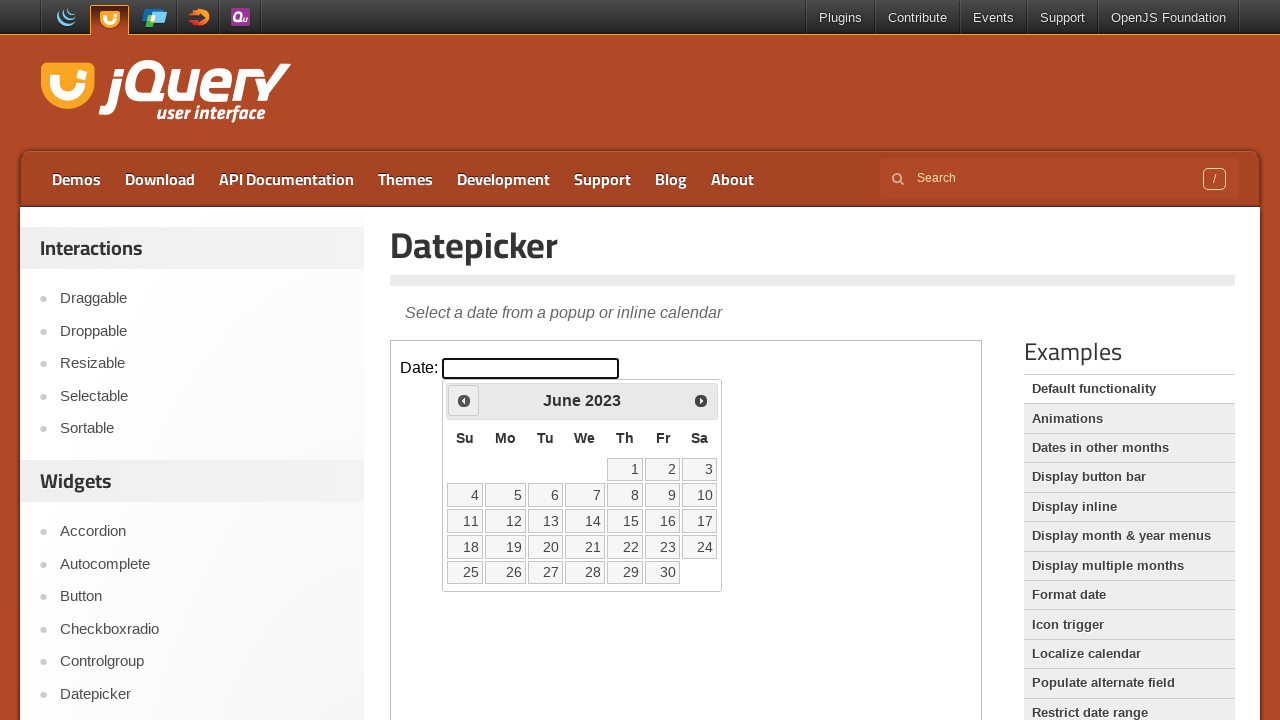

Clicked previous month navigation arrow at (464, 400) on iframe >> nth=0 >> internal:control=enter-frame >> span.ui-icon.ui-icon-circle-t
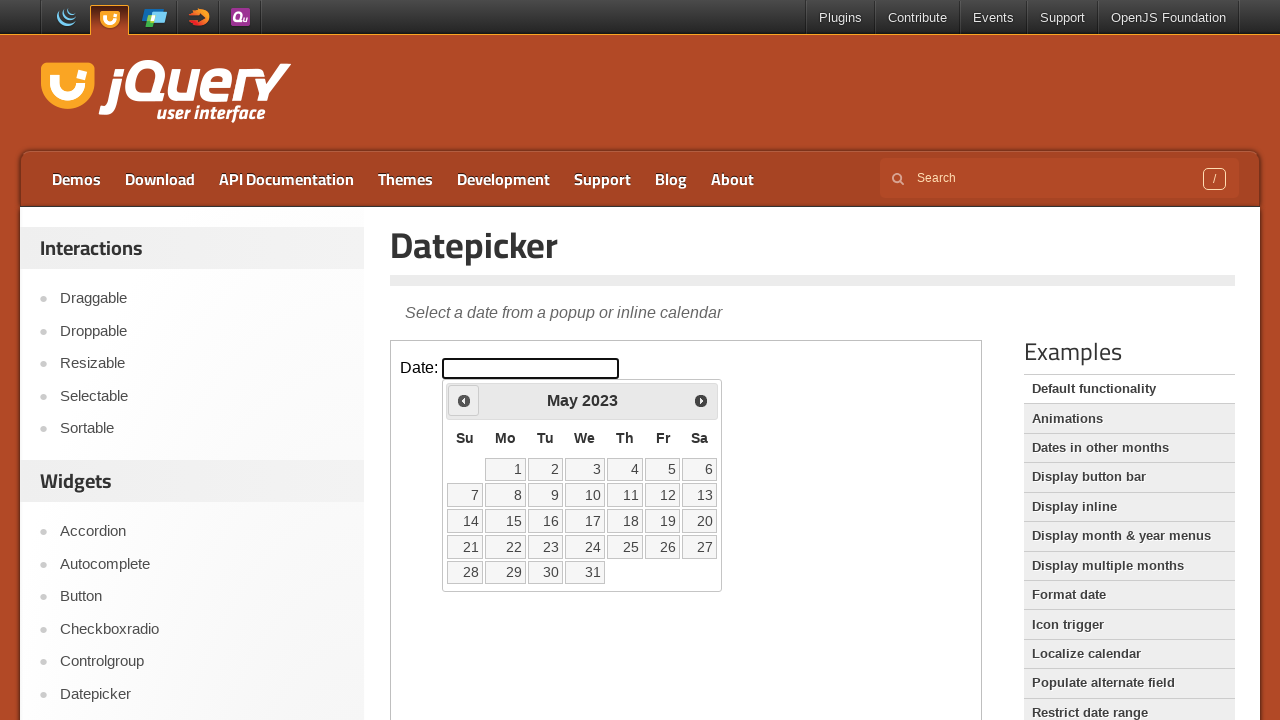

Checked current date: May 2023
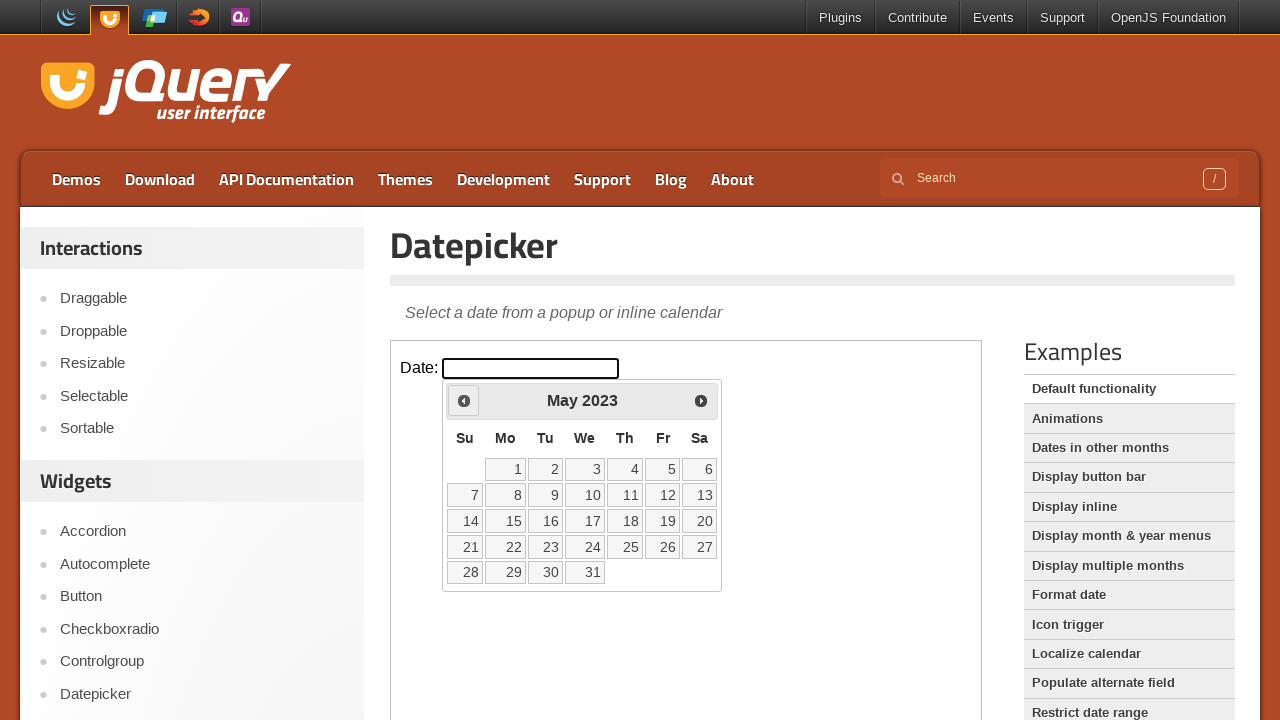

Clicked previous month navigation arrow at (464, 400) on iframe >> nth=0 >> internal:control=enter-frame >> span.ui-icon.ui-icon-circle-t
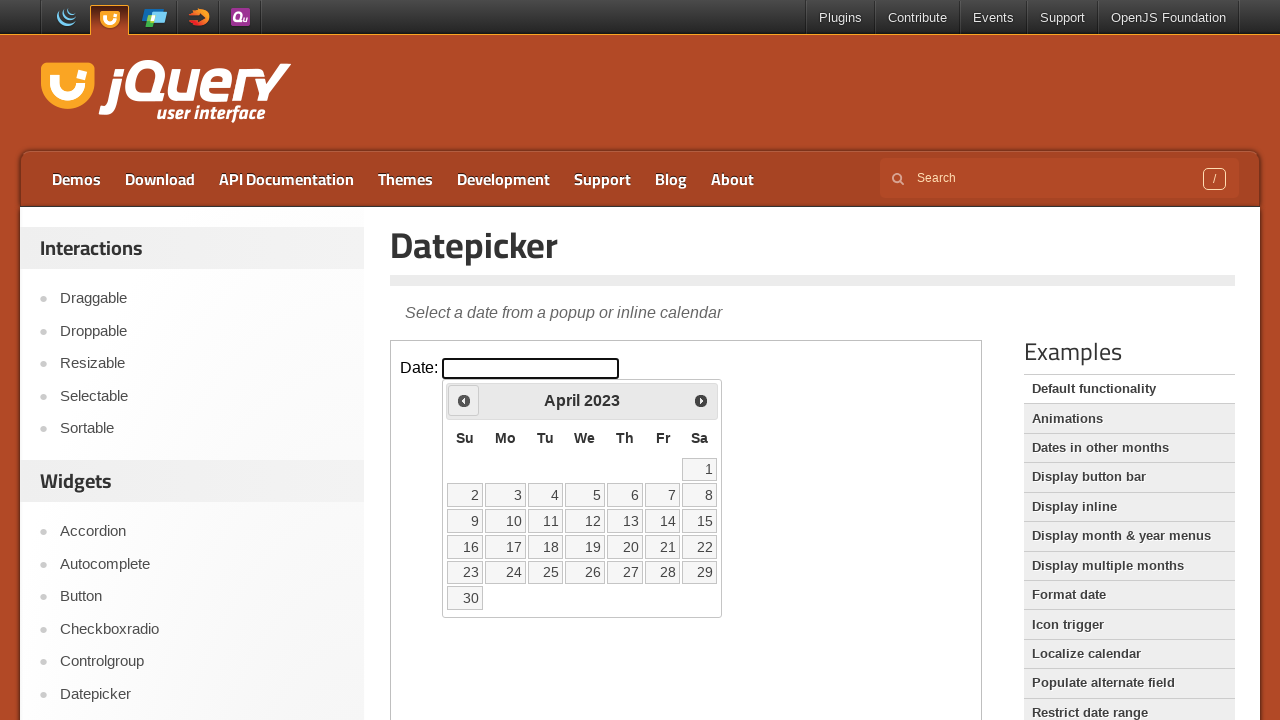

Checked current date: April 2023
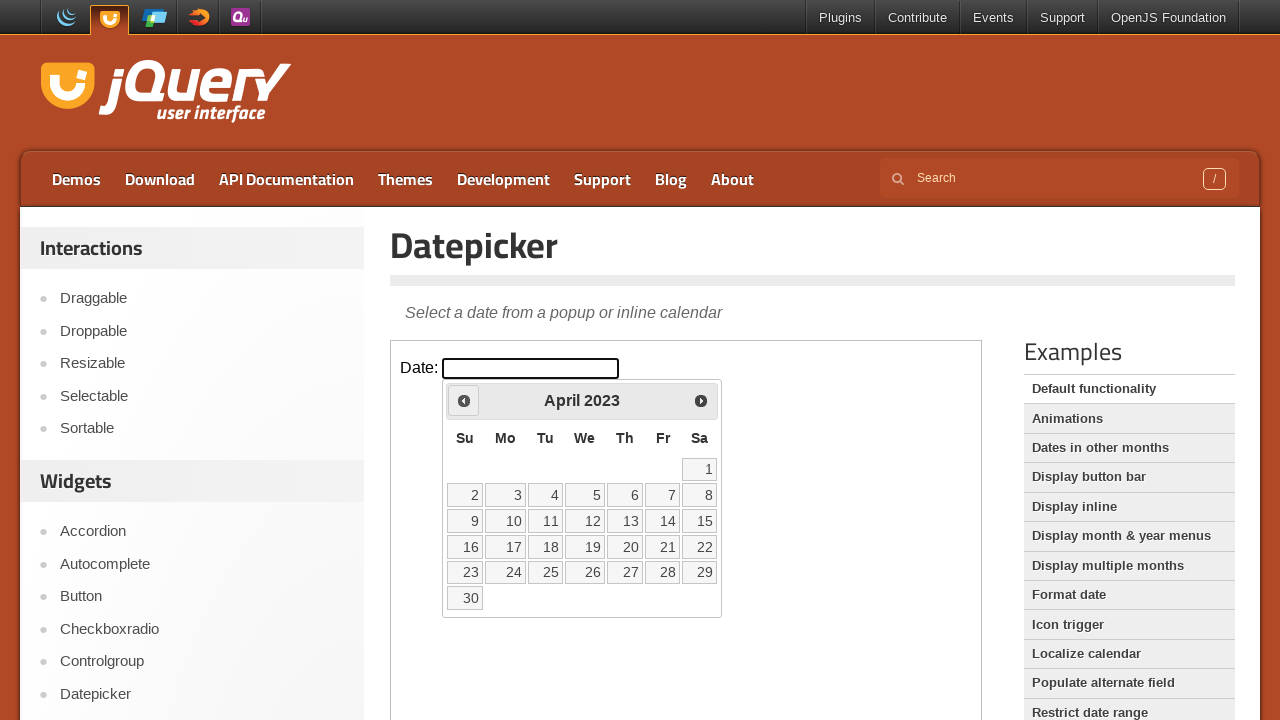

Clicked previous month navigation arrow at (464, 400) on iframe >> nth=0 >> internal:control=enter-frame >> span.ui-icon.ui-icon-circle-t
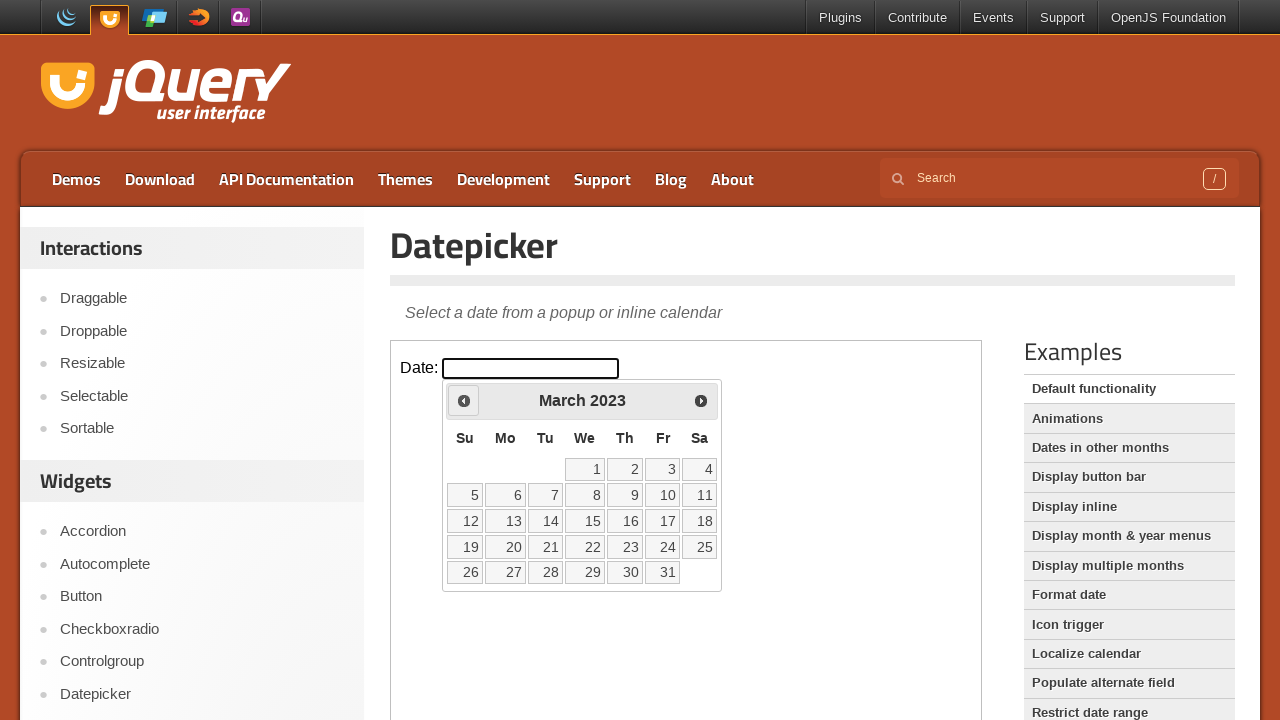

Checked current date: March 2023
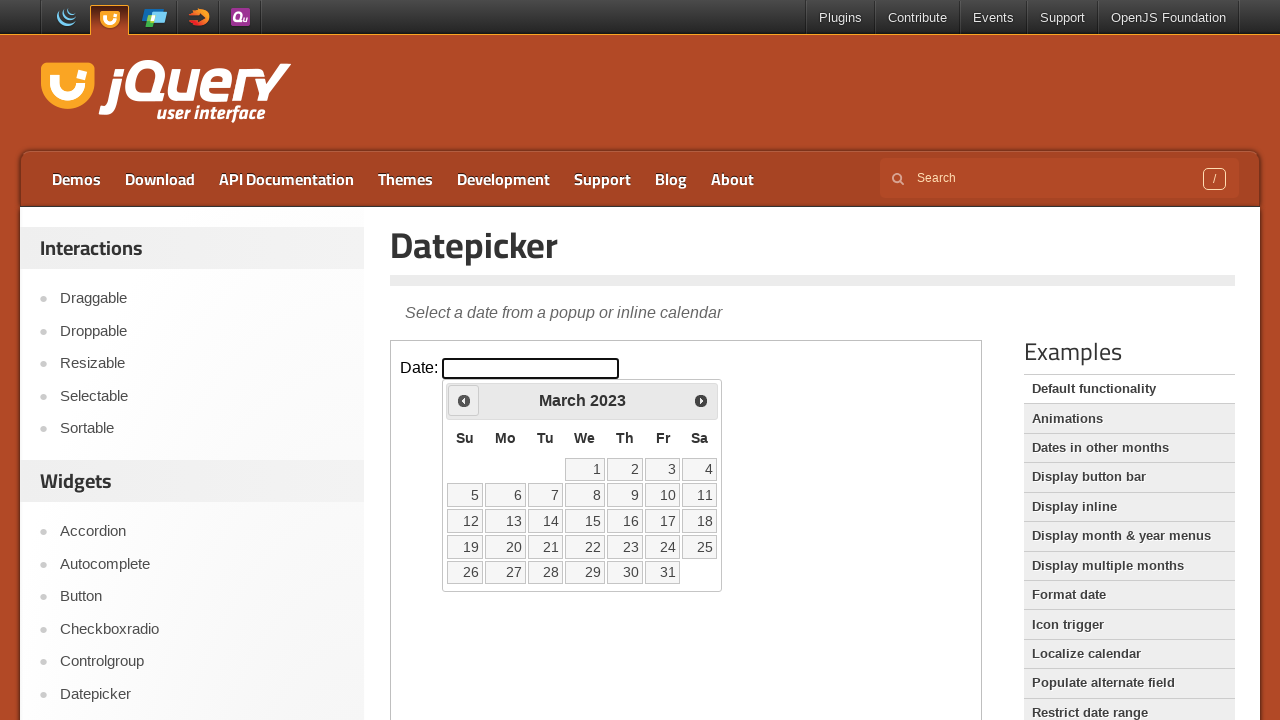

Clicked previous month navigation arrow at (464, 400) on iframe >> nth=0 >> internal:control=enter-frame >> span.ui-icon.ui-icon-circle-t
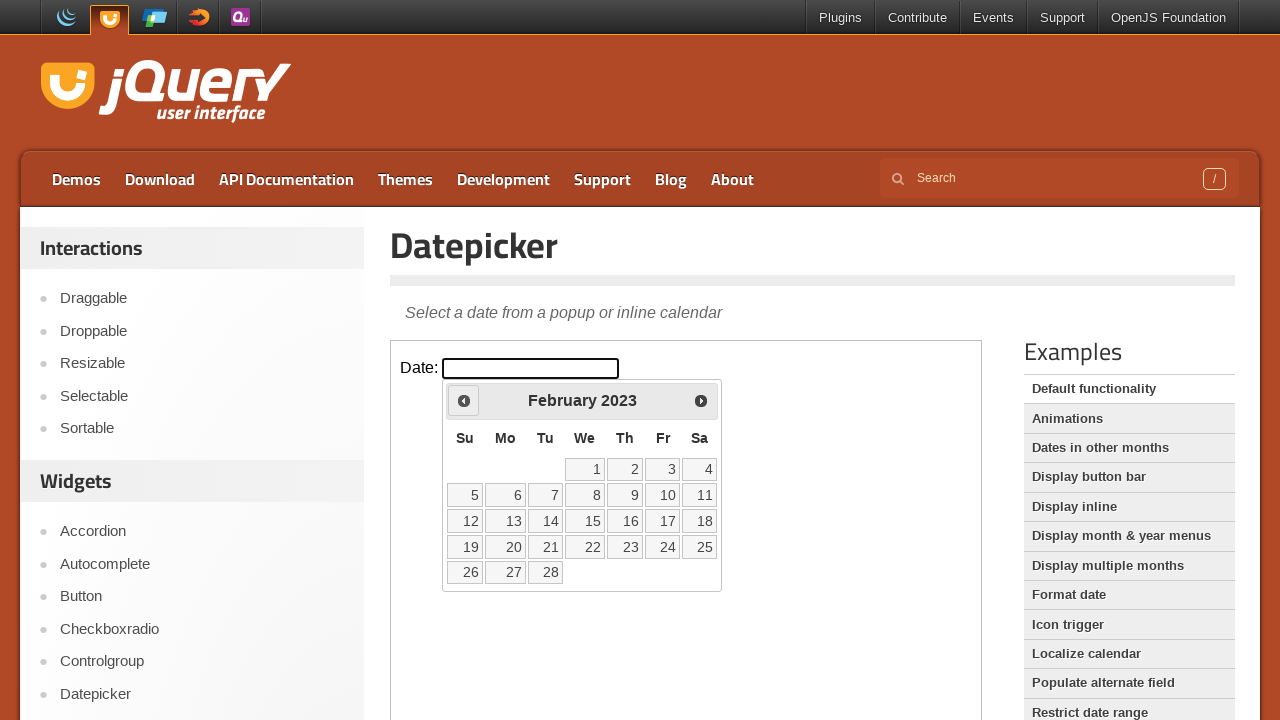

Checked current date: February 2023
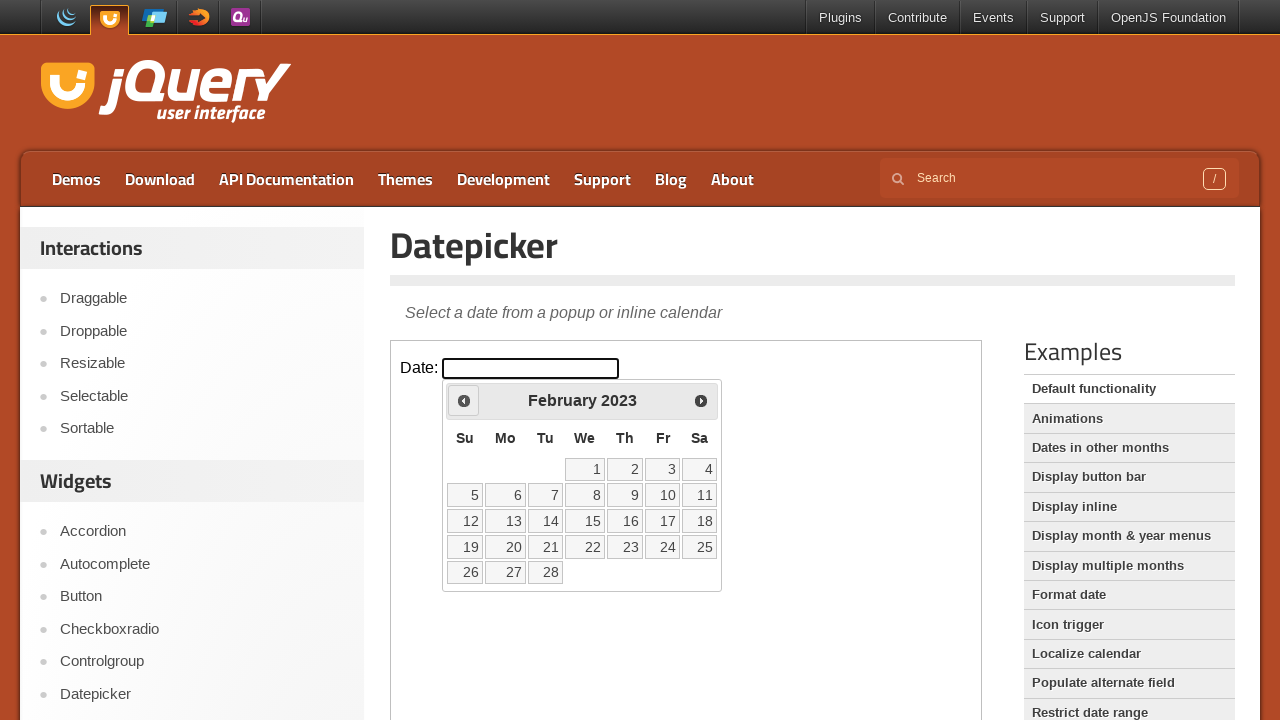

Clicked previous month navigation arrow at (464, 400) on iframe >> nth=0 >> internal:control=enter-frame >> span.ui-icon.ui-icon-circle-t
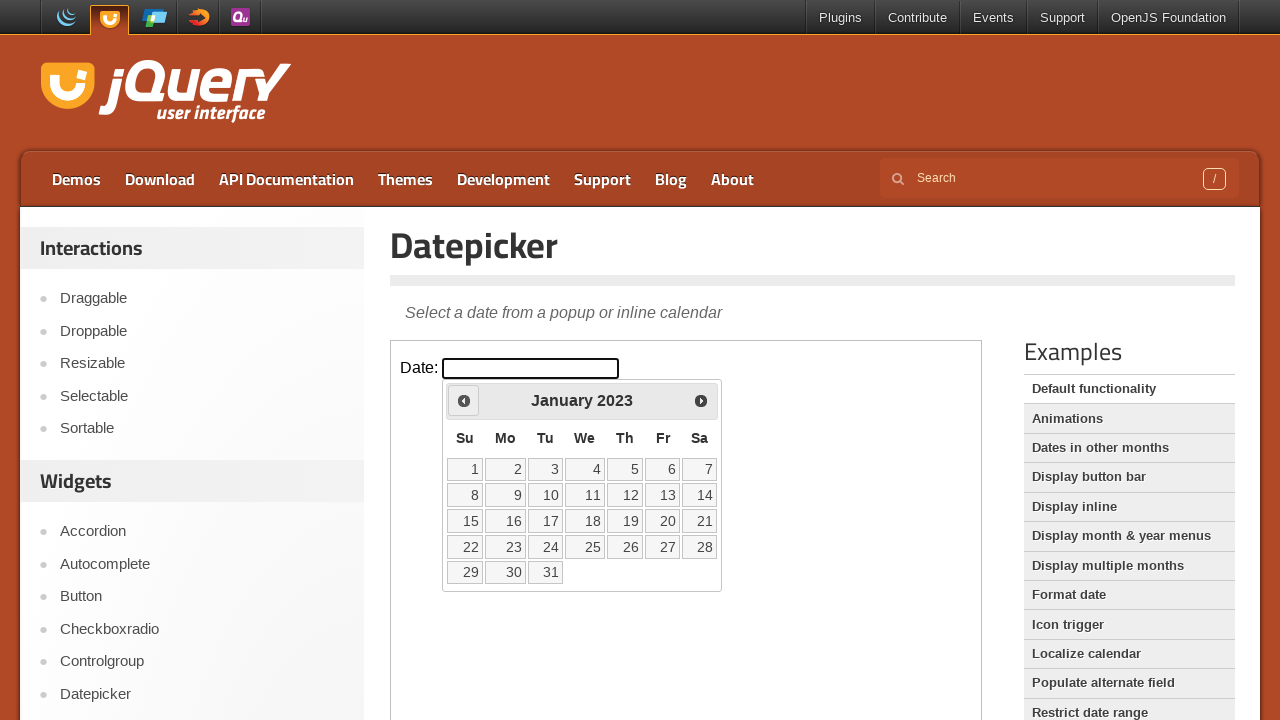

Checked current date: January 2023
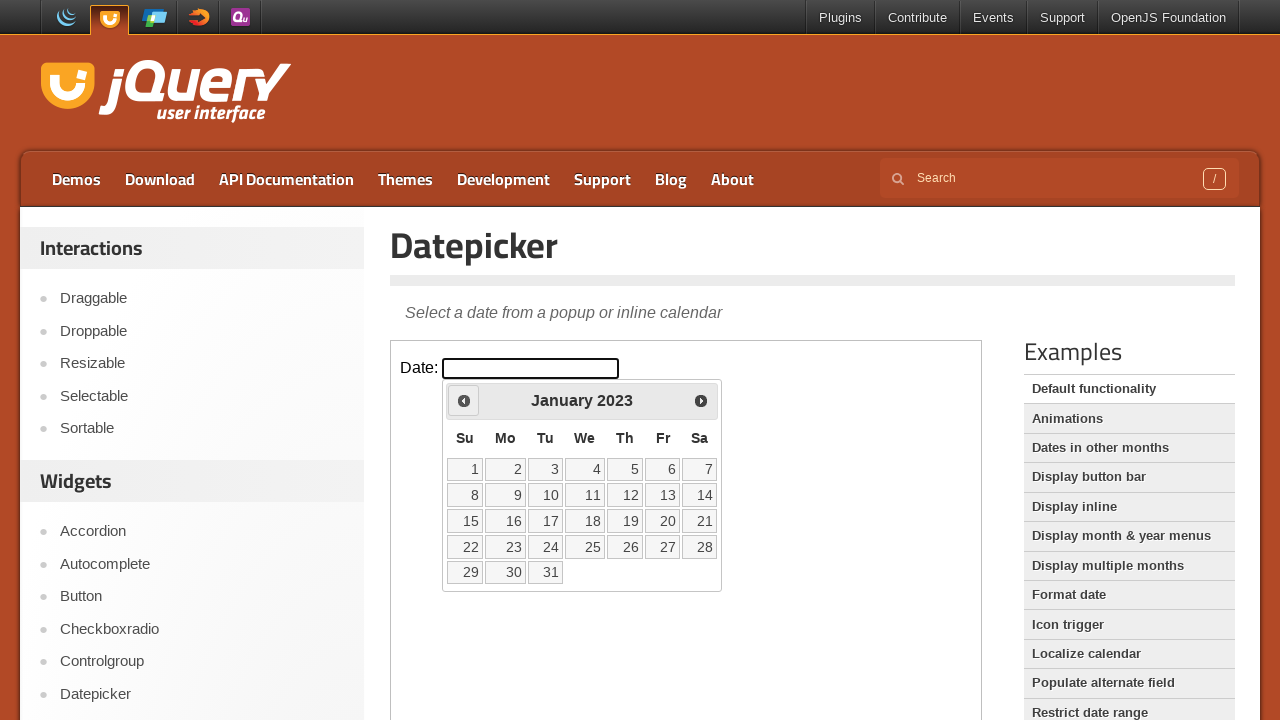

Clicked previous month navigation arrow at (464, 400) on iframe >> nth=0 >> internal:control=enter-frame >> span.ui-icon.ui-icon-circle-t
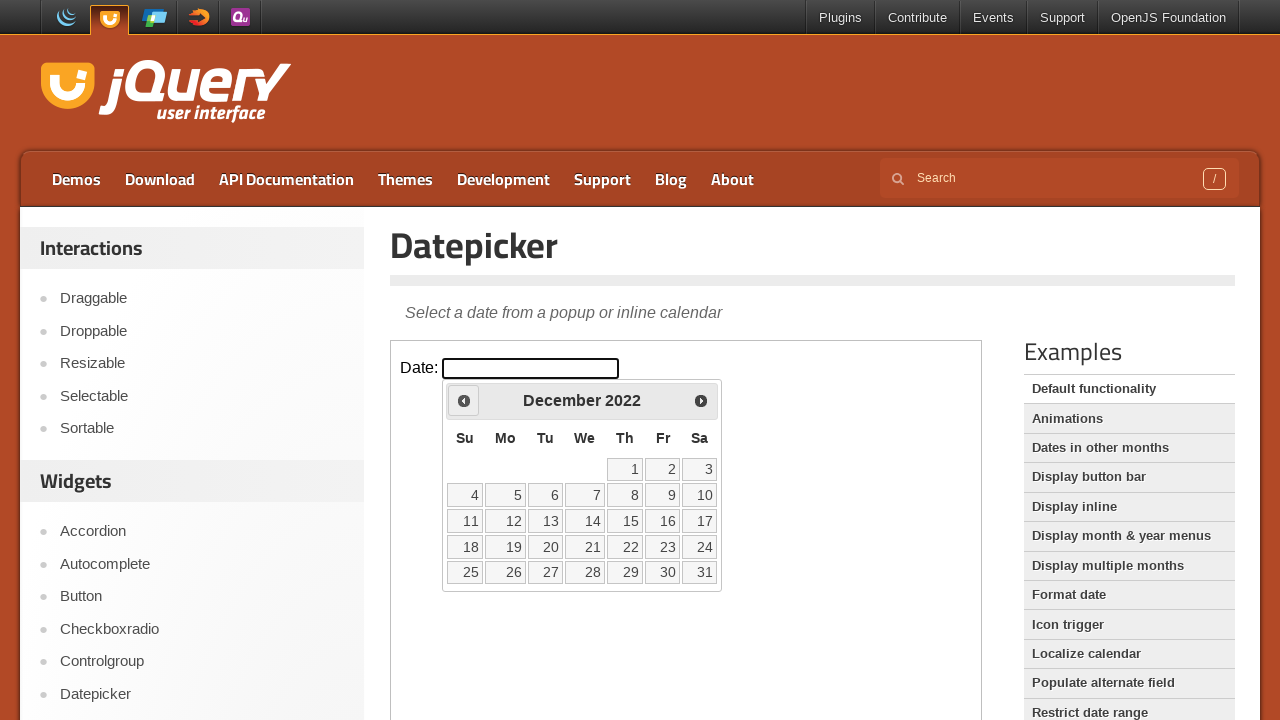

Checked current date: December 2022
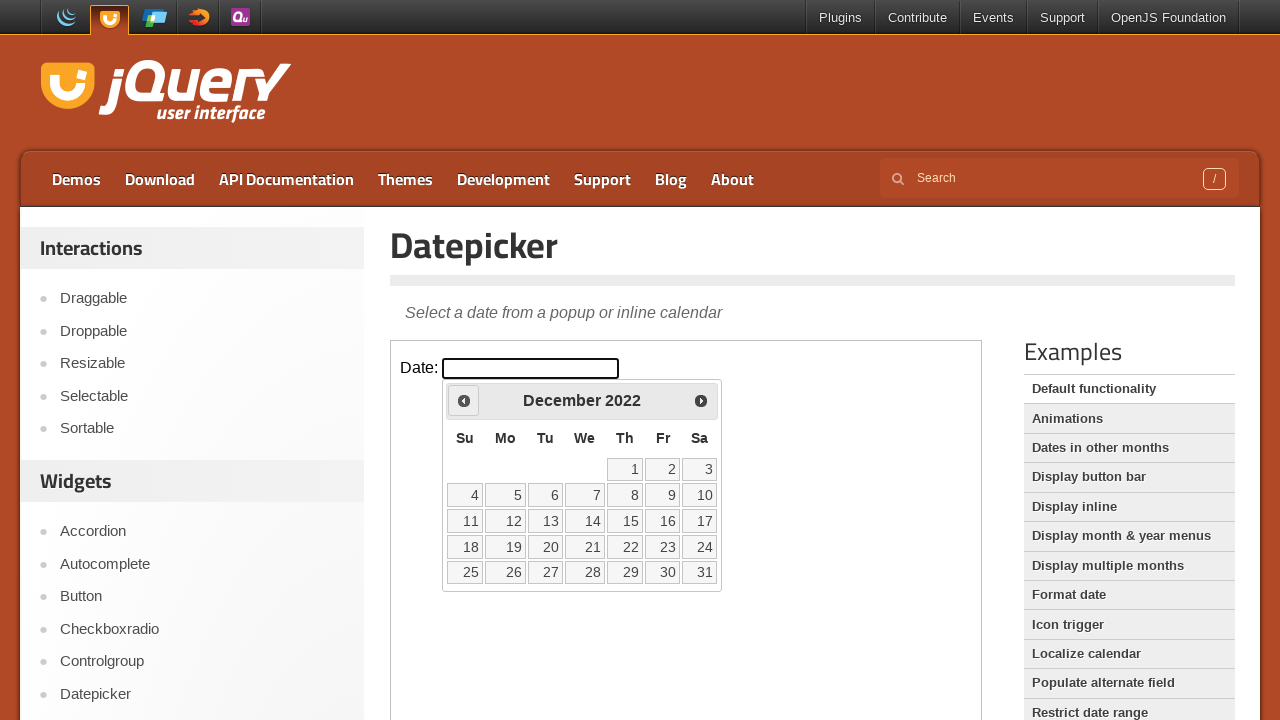

Clicked previous month navigation arrow at (464, 400) on iframe >> nth=0 >> internal:control=enter-frame >> span.ui-icon.ui-icon-circle-t
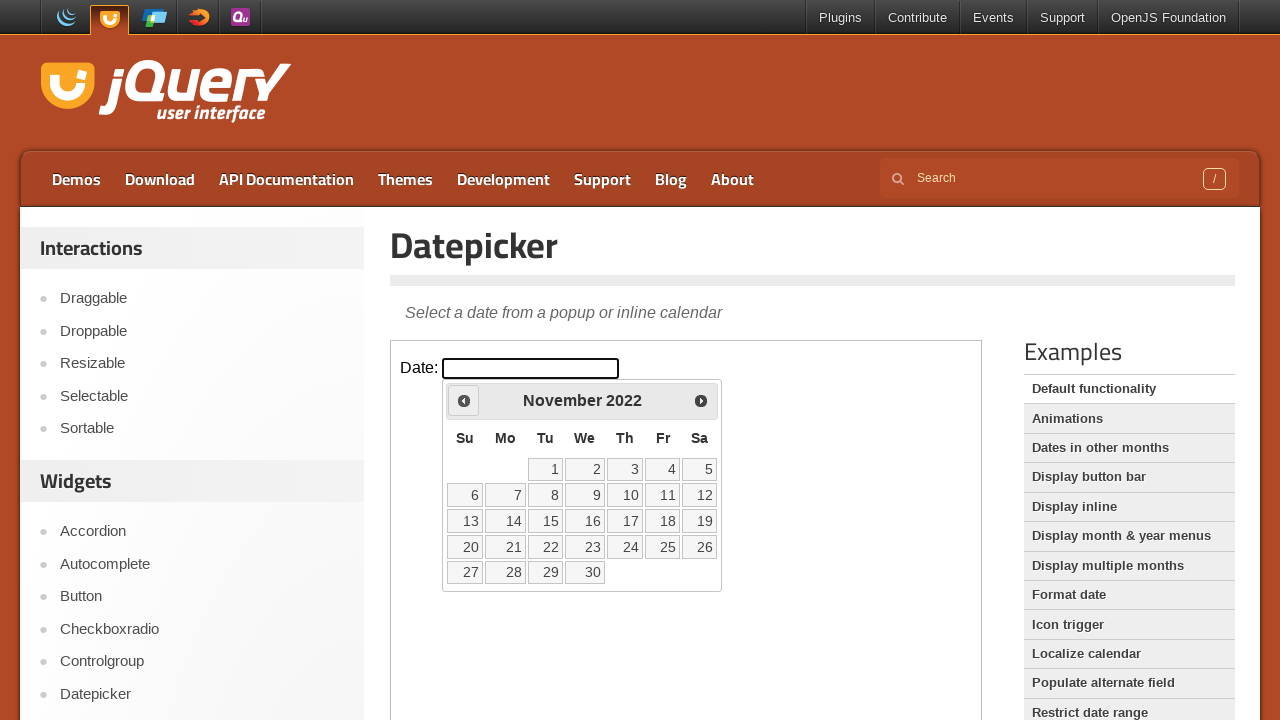

Checked current date: November 2022
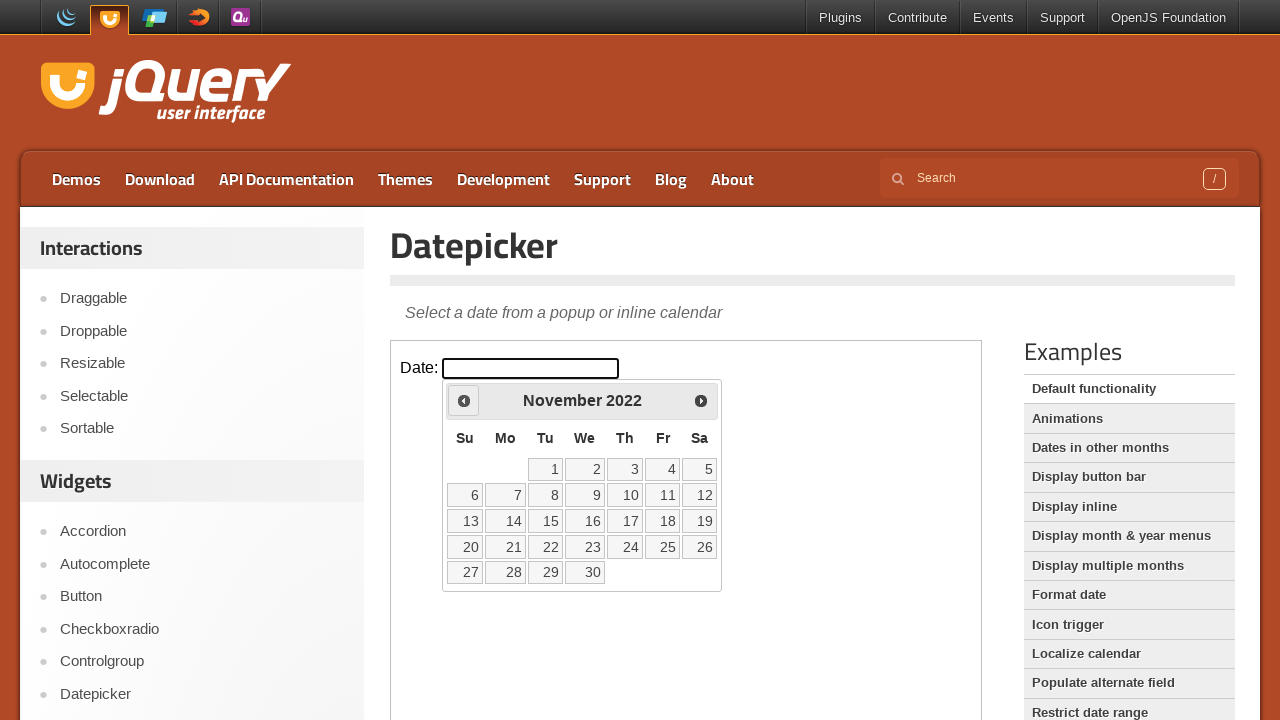

Clicked previous month navigation arrow at (464, 400) on iframe >> nth=0 >> internal:control=enter-frame >> span.ui-icon.ui-icon-circle-t
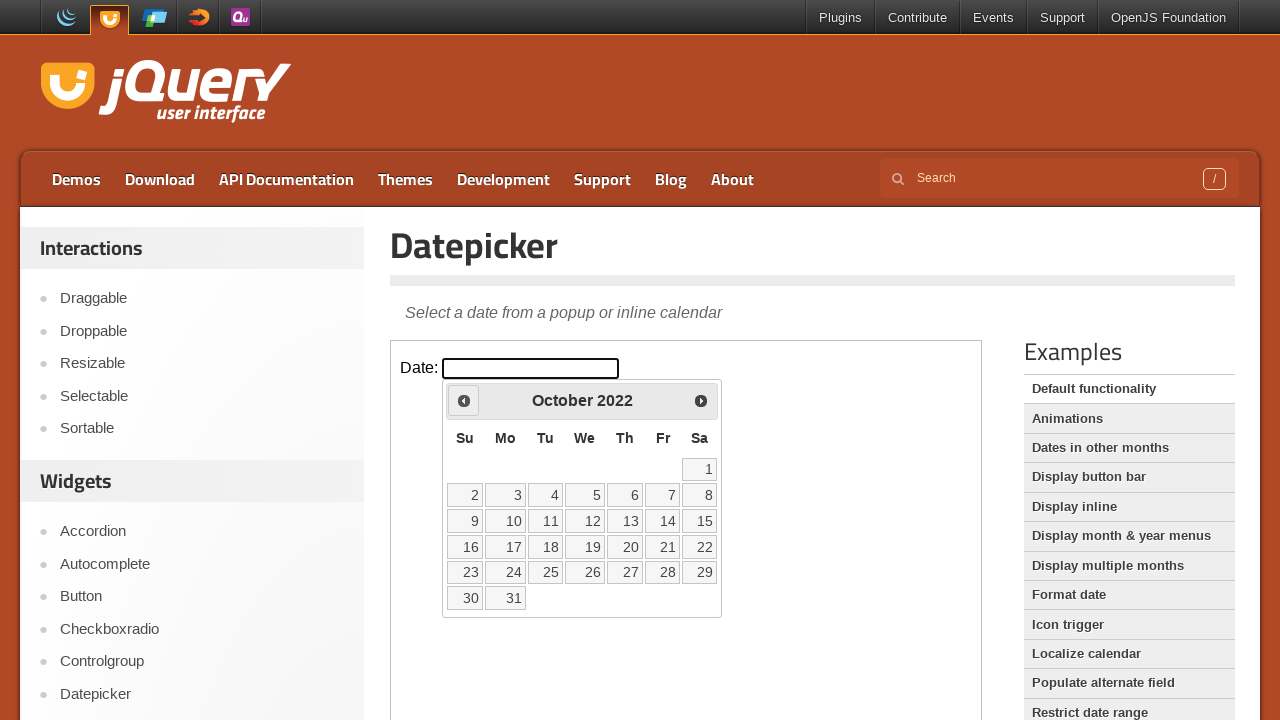

Checked current date: October 2022
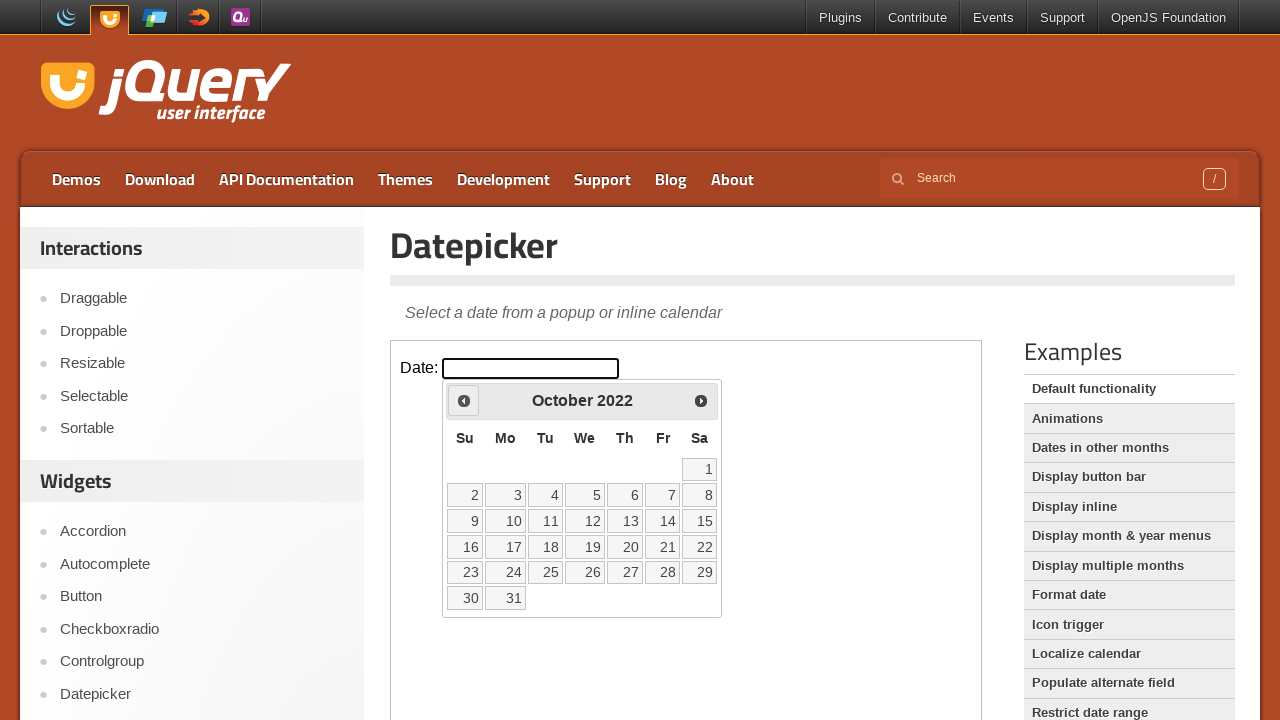

Clicked previous month navigation arrow at (464, 400) on iframe >> nth=0 >> internal:control=enter-frame >> span.ui-icon.ui-icon-circle-t
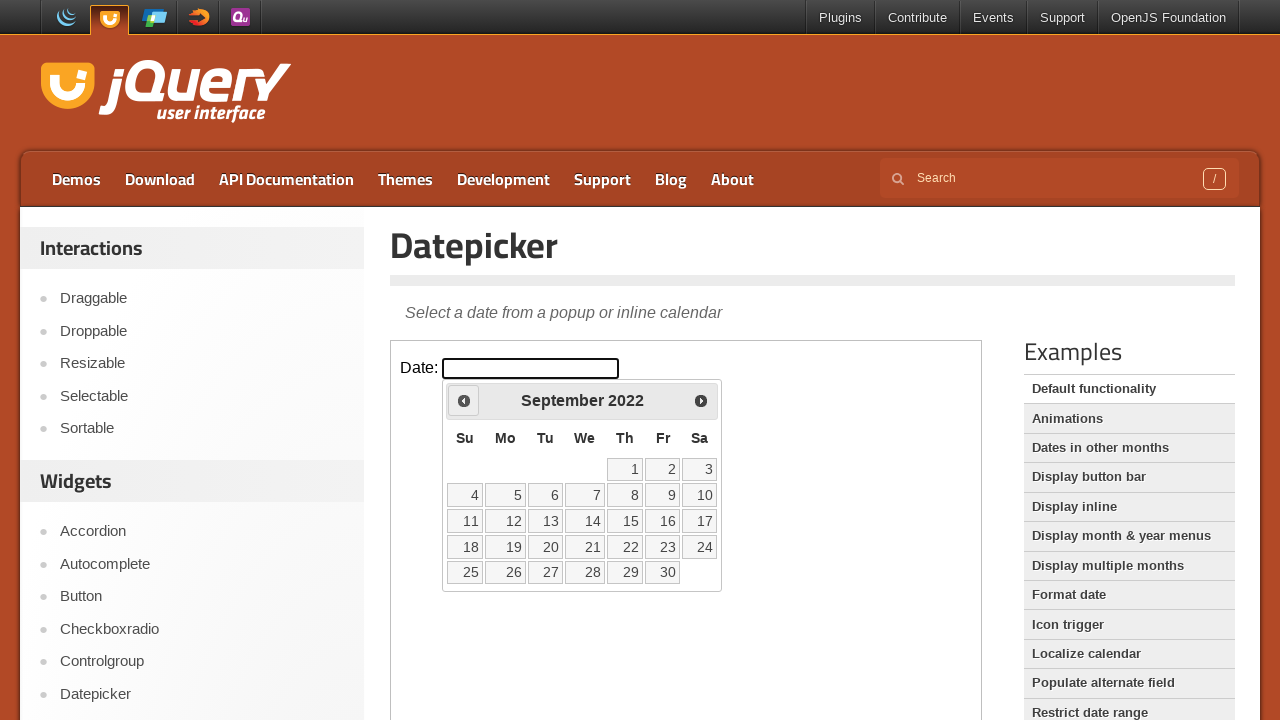

Checked current date: September 2022
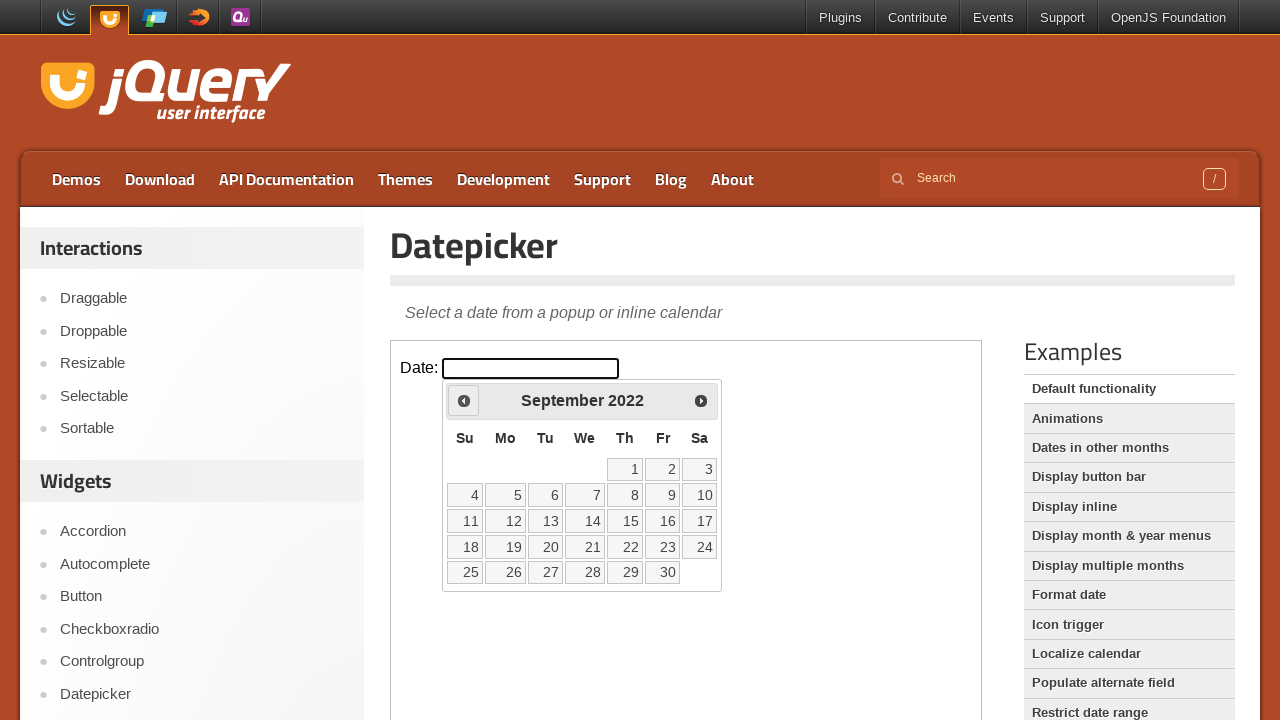

Clicked previous month navigation arrow at (464, 400) on iframe >> nth=0 >> internal:control=enter-frame >> span.ui-icon.ui-icon-circle-t
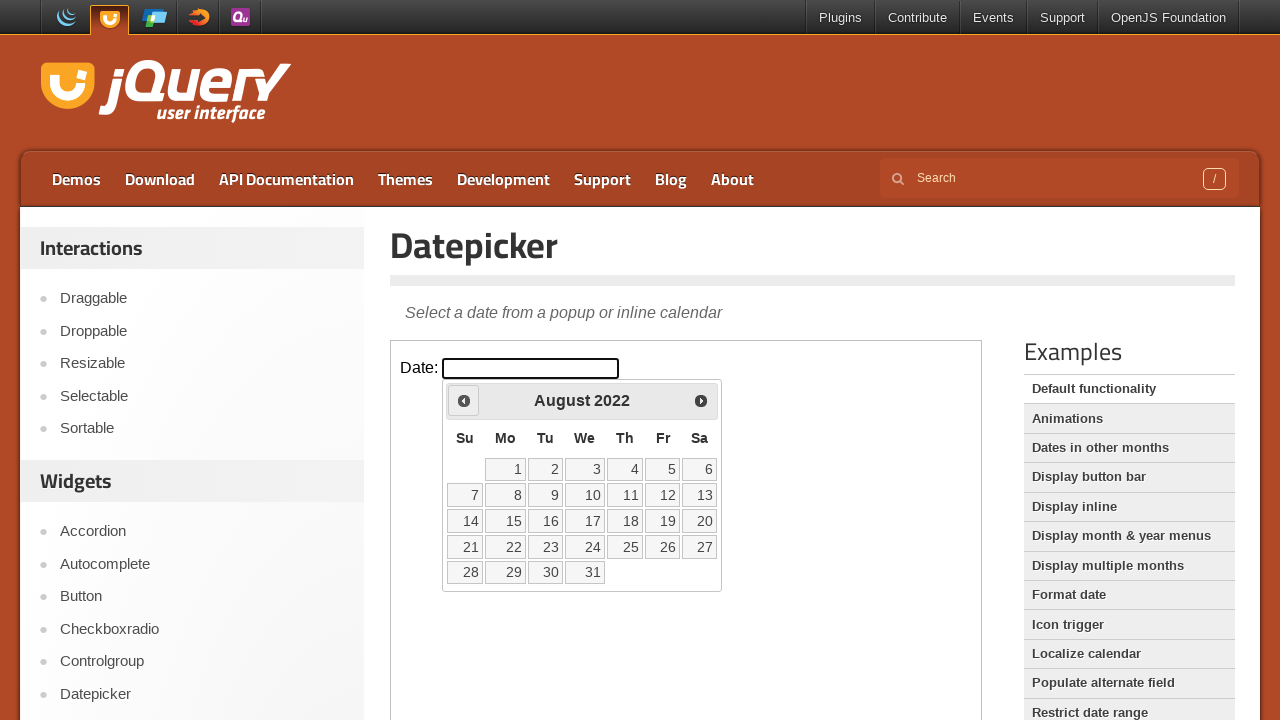

Checked current date: August 2022
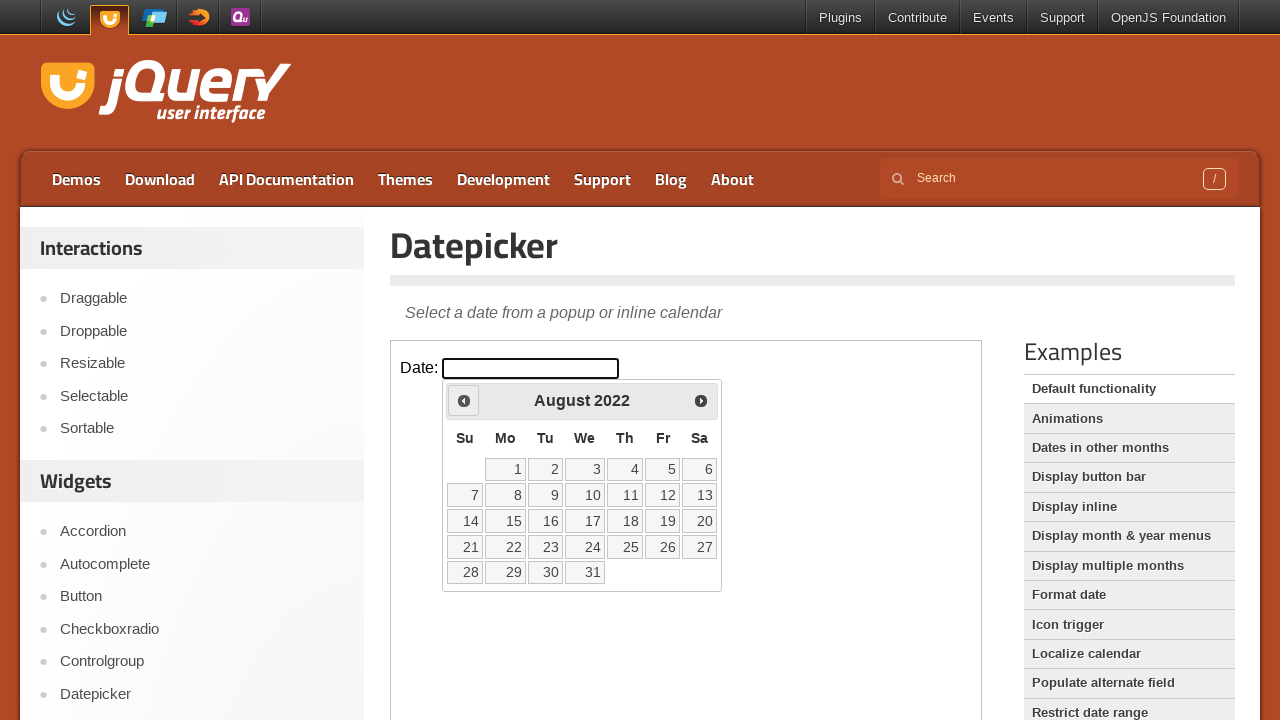

Clicked previous month navigation arrow at (464, 400) on iframe >> nth=0 >> internal:control=enter-frame >> span.ui-icon.ui-icon-circle-t
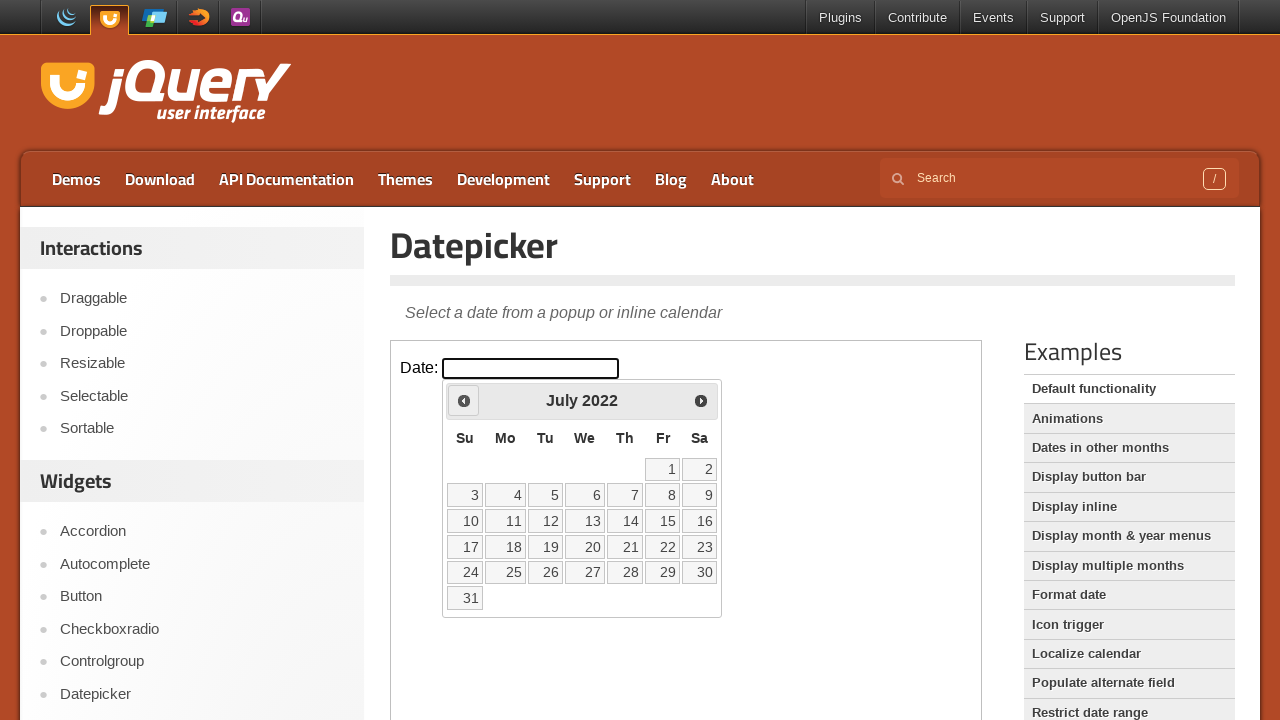

Checked current date: July 2022
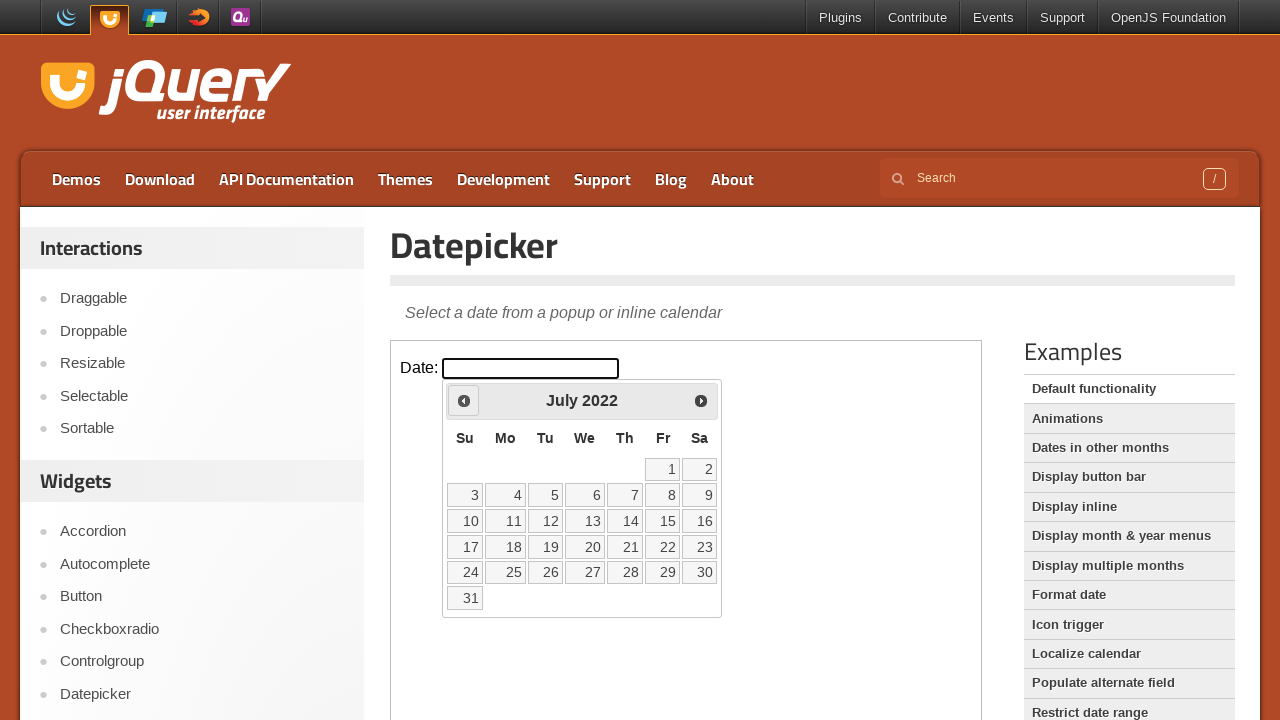

Clicked previous month navigation arrow at (464, 400) on iframe >> nth=0 >> internal:control=enter-frame >> span.ui-icon.ui-icon-circle-t
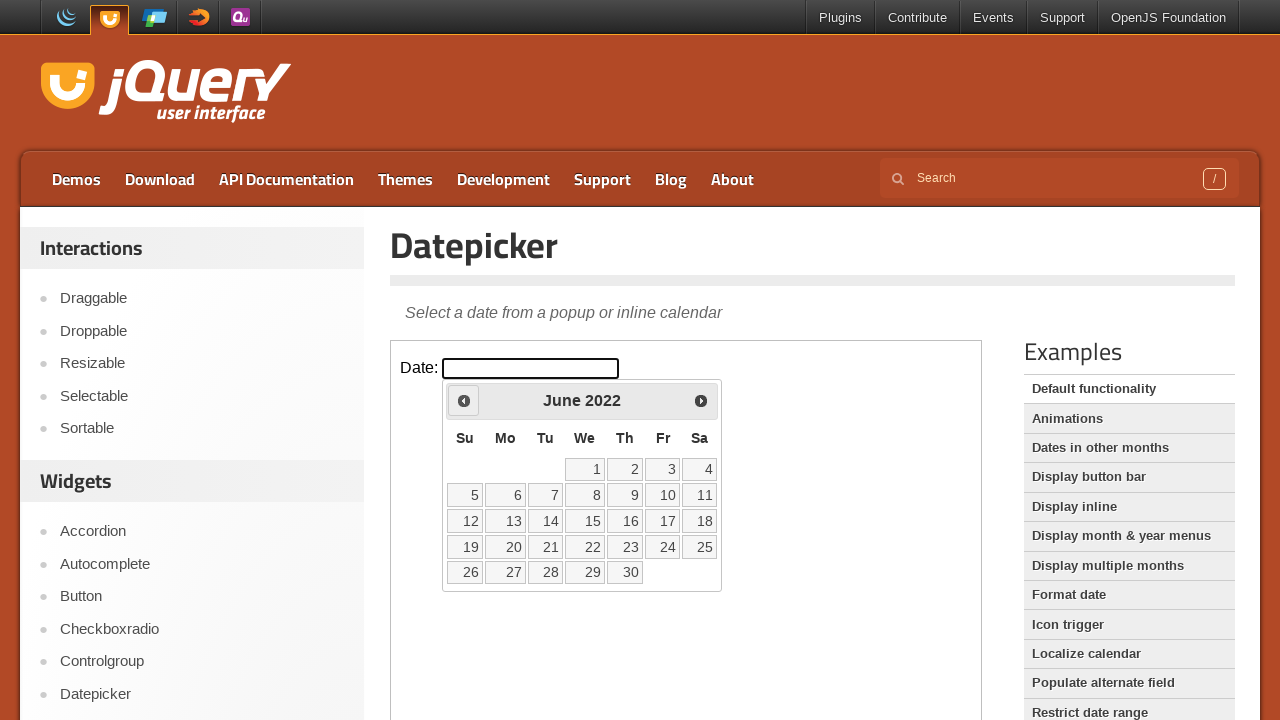

Checked current date: June 2022
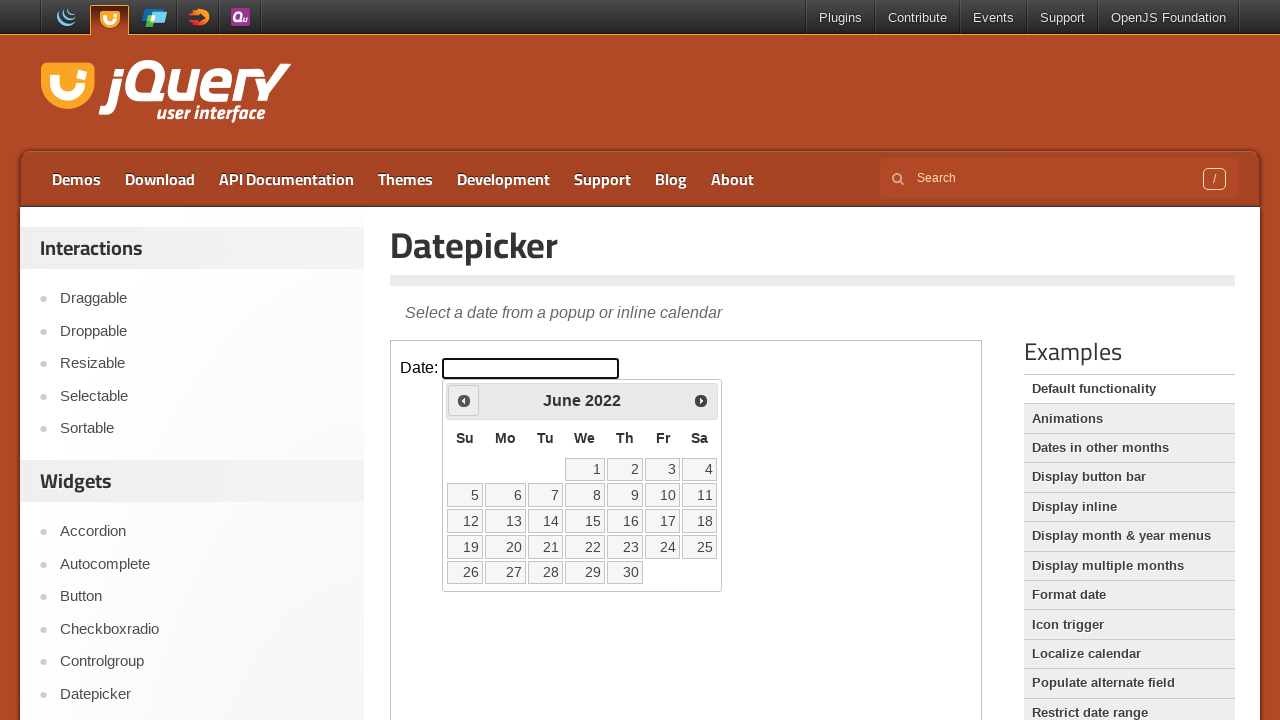

Clicked previous month navigation arrow at (464, 400) on iframe >> nth=0 >> internal:control=enter-frame >> span.ui-icon.ui-icon-circle-t
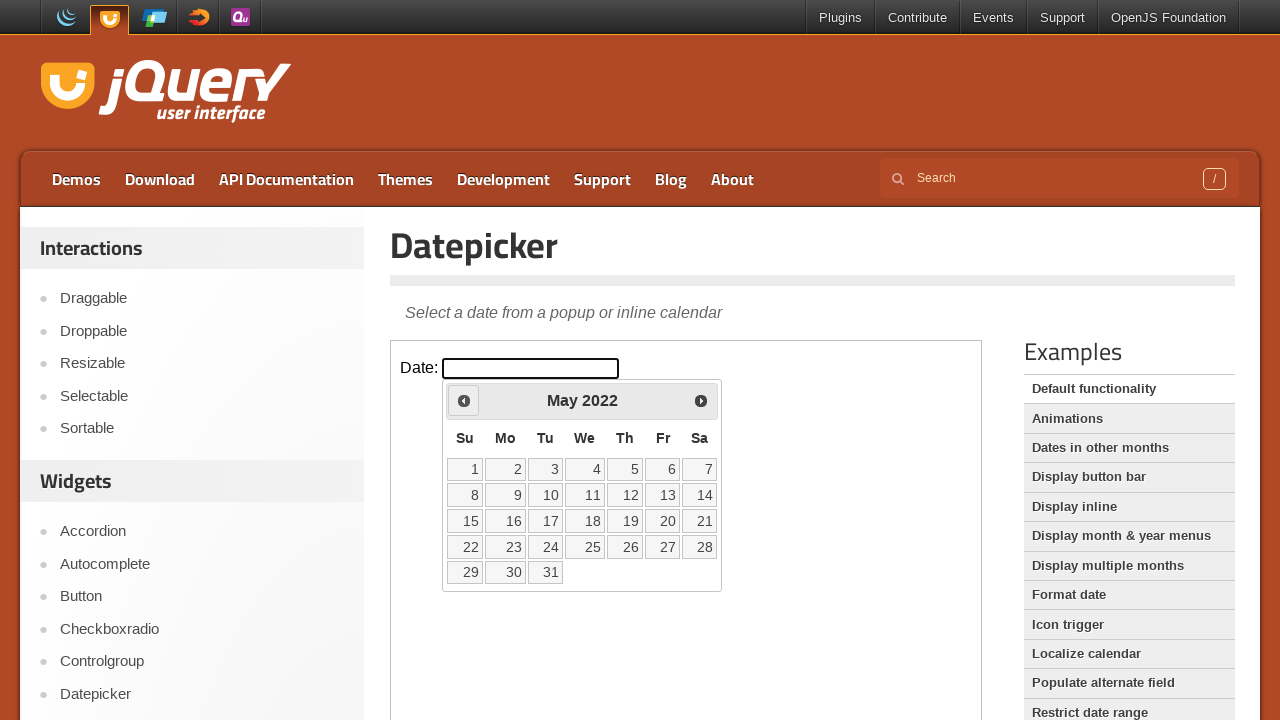

Checked current date: May 2022
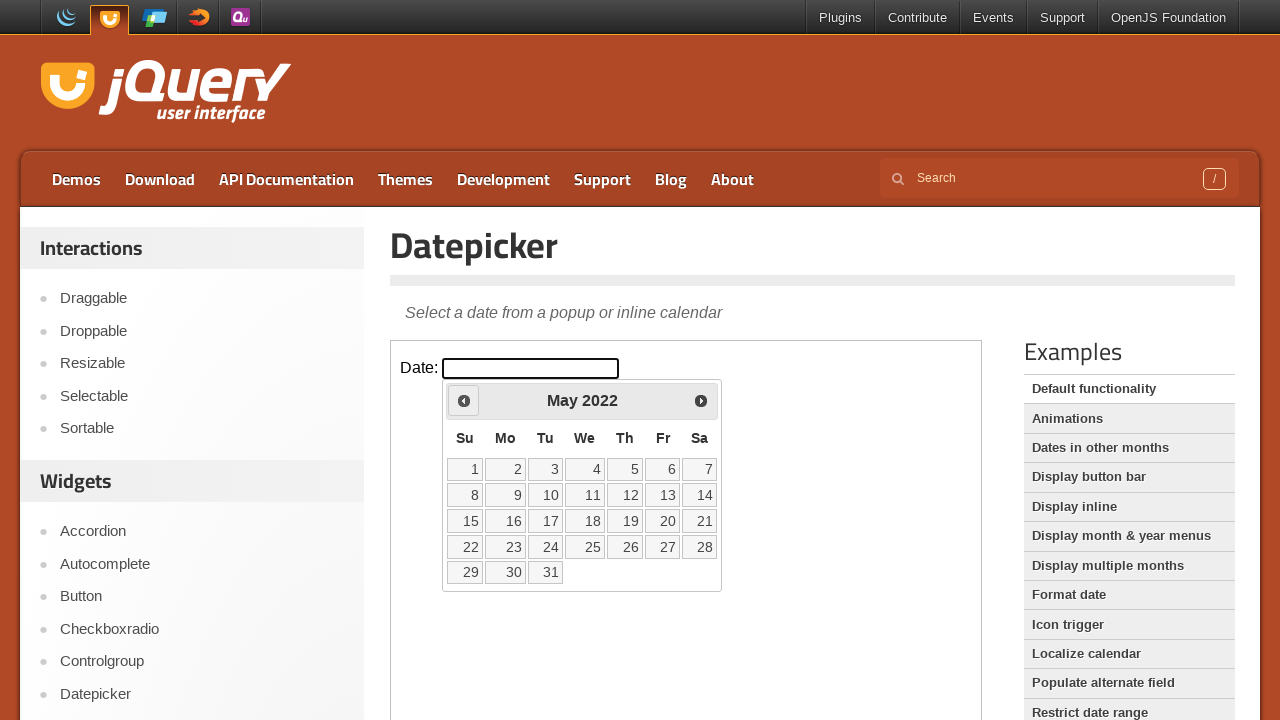

Clicked previous month navigation arrow at (464, 400) on iframe >> nth=0 >> internal:control=enter-frame >> span.ui-icon.ui-icon-circle-t
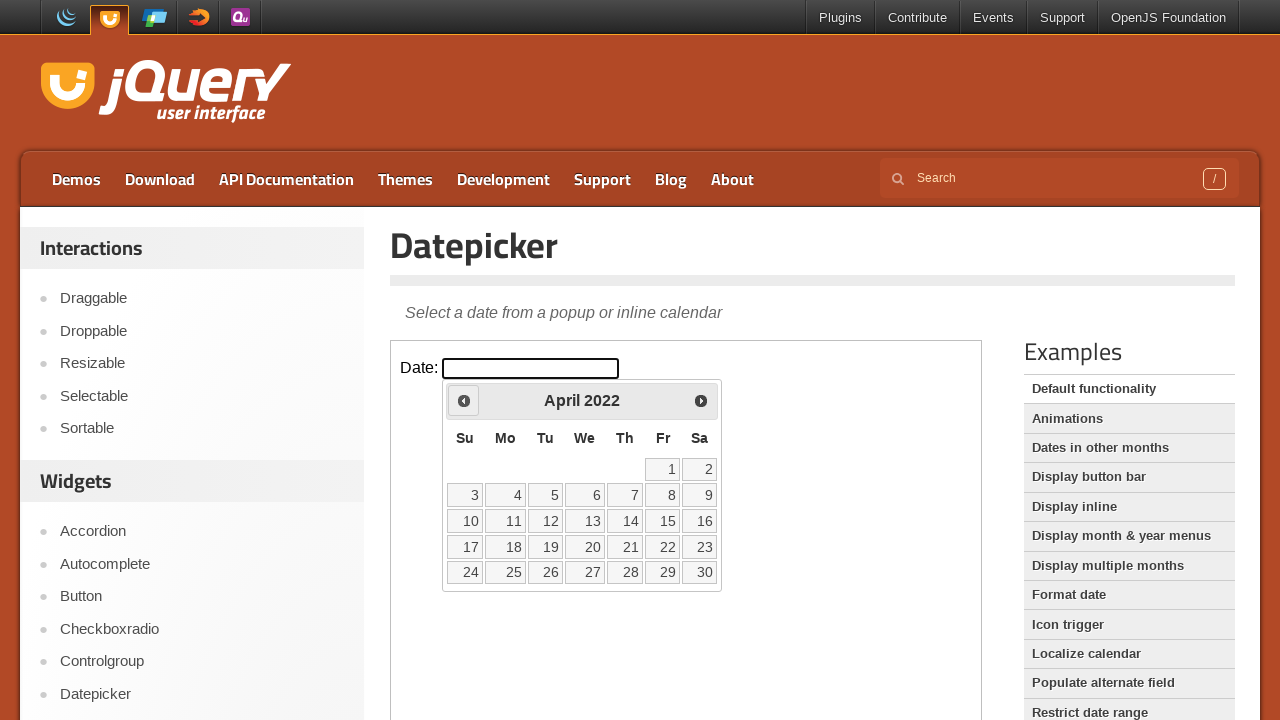

Checked current date: April 2022
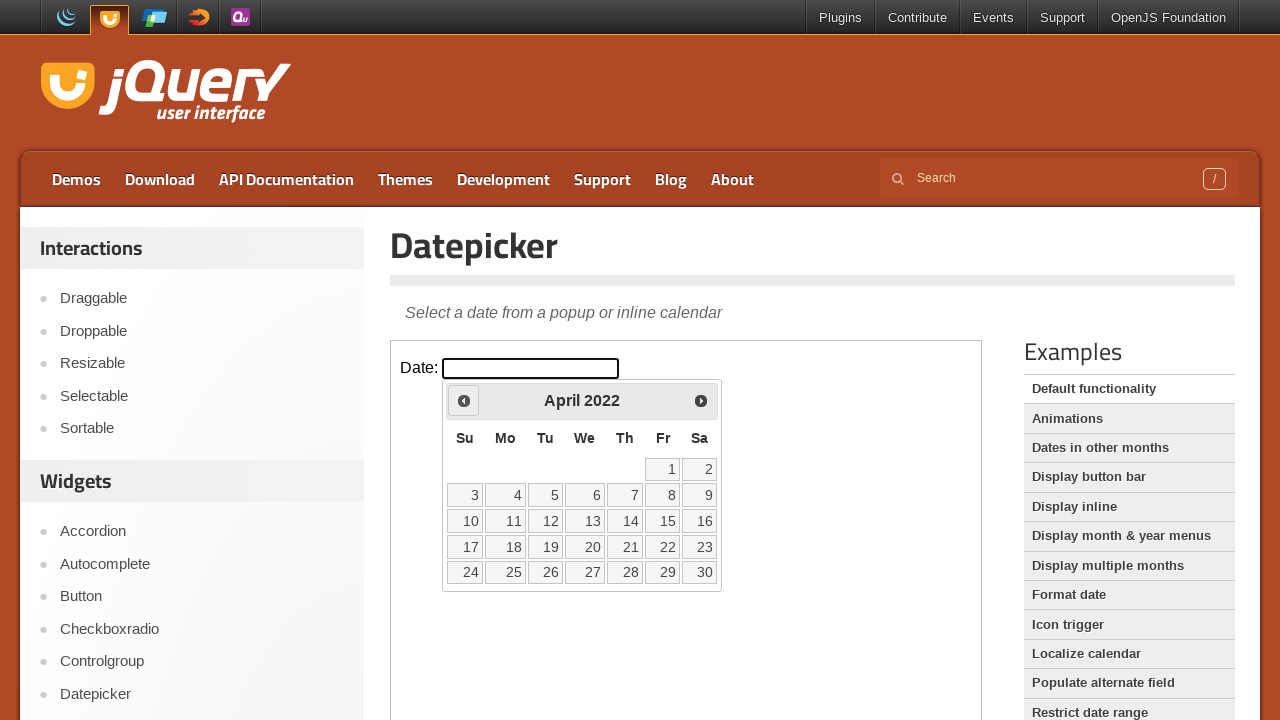

Clicked previous month navigation arrow at (464, 400) on iframe >> nth=0 >> internal:control=enter-frame >> span.ui-icon.ui-icon-circle-t
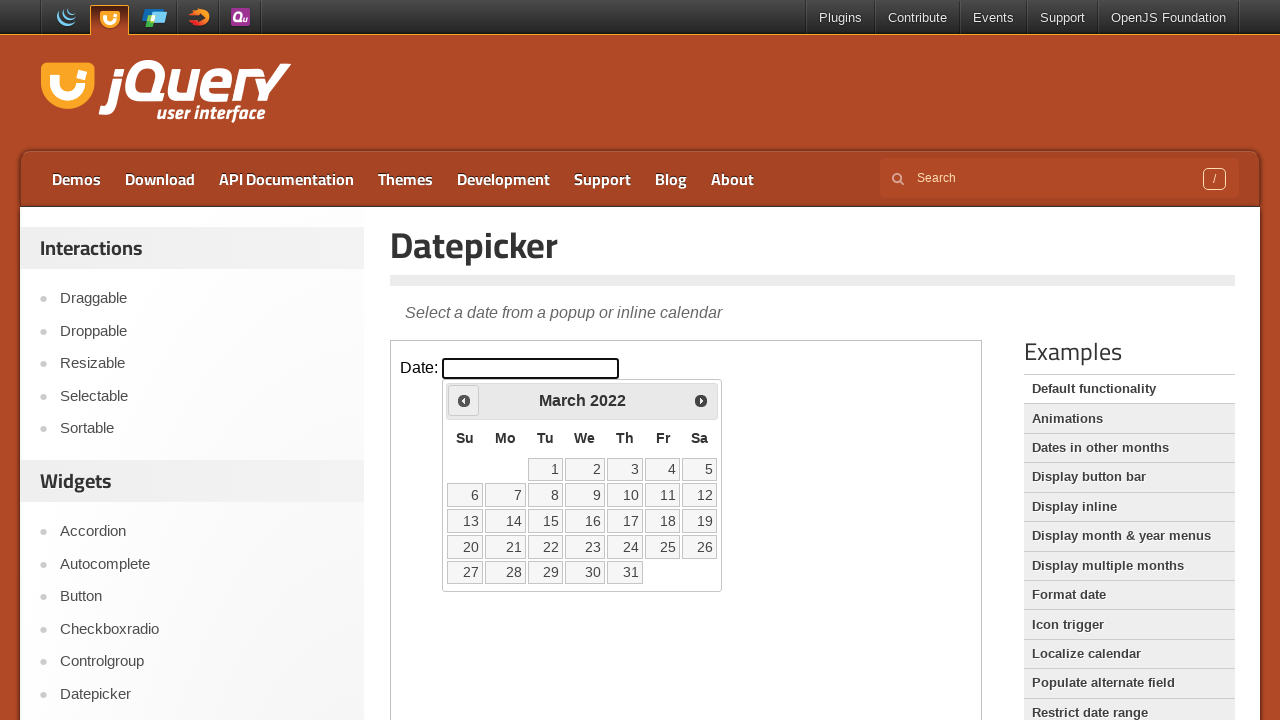

Checked current date: March 2022
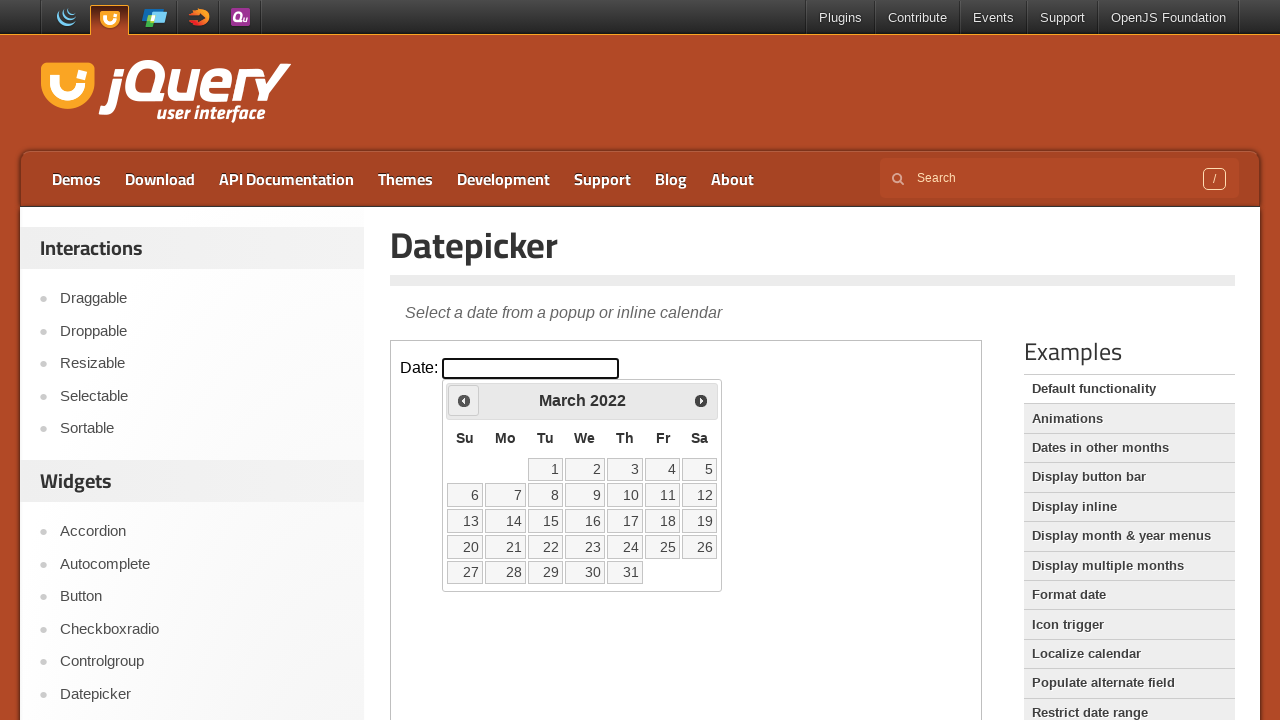

Clicked previous month navigation arrow at (464, 400) on iframe >> nth=0 >> internal:control=enter-frame >> span.ui-icon.ui-icon-circle-t
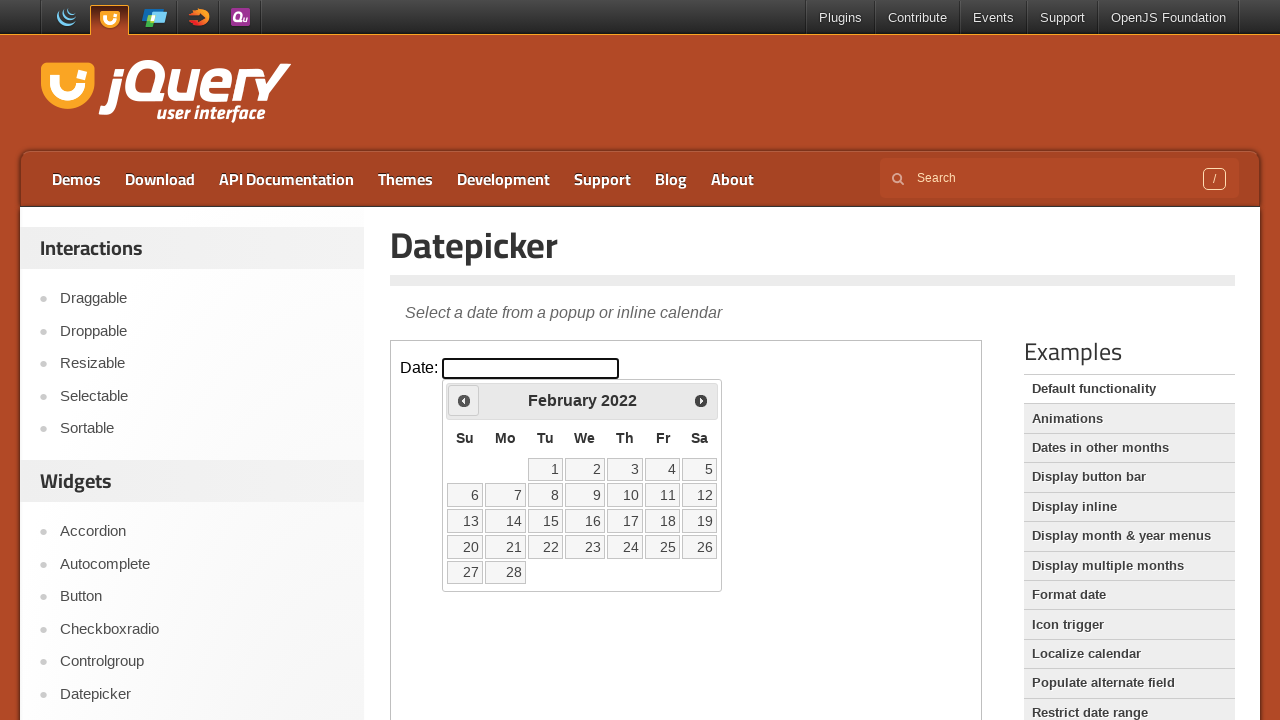

Checked current date: February 2022
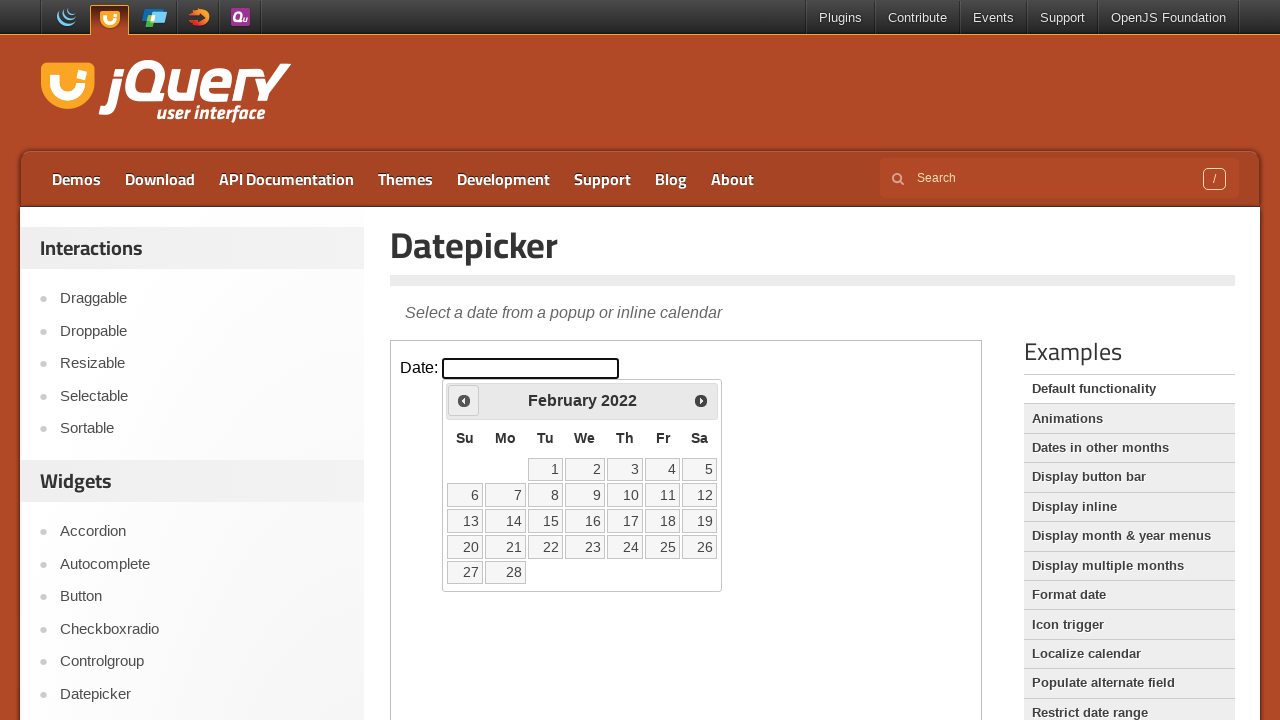

Clicked previous month navigation arrow at (464, 400) on iframe >> nth=0 >> internal:control=enter-frame >> span.ui-icon.ui-icon-circle-t
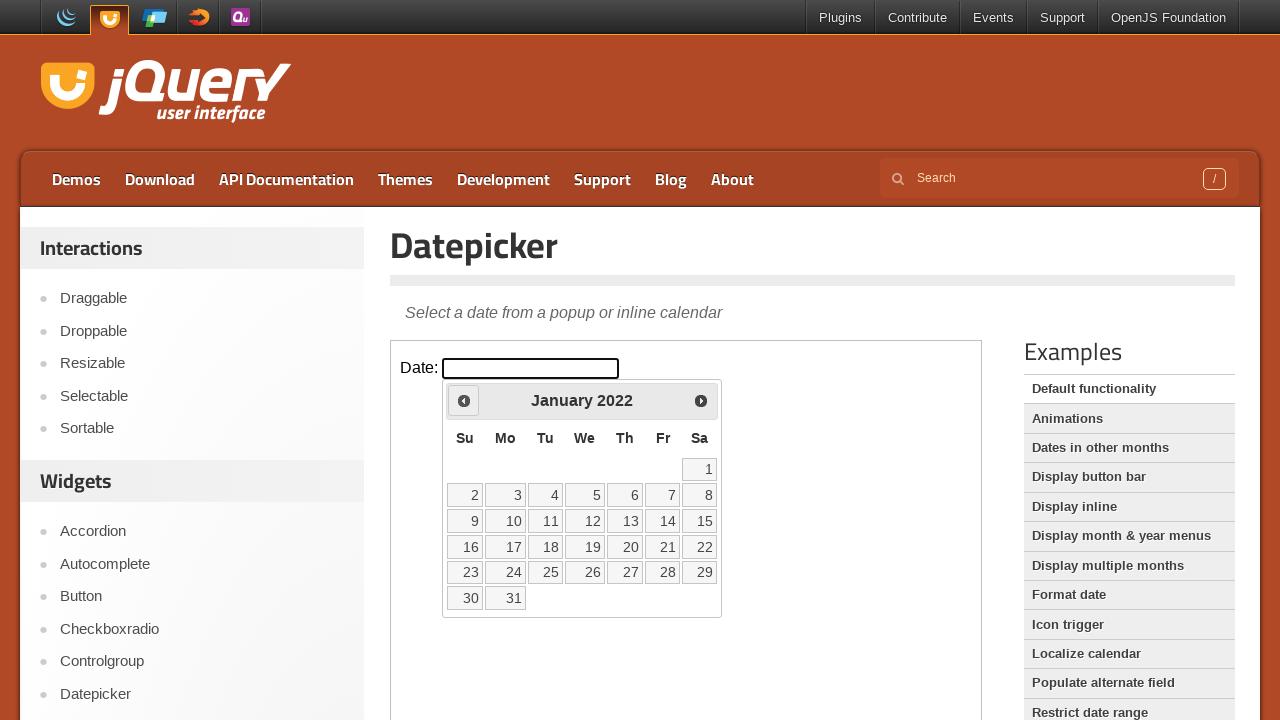

Checked current date: January 2022
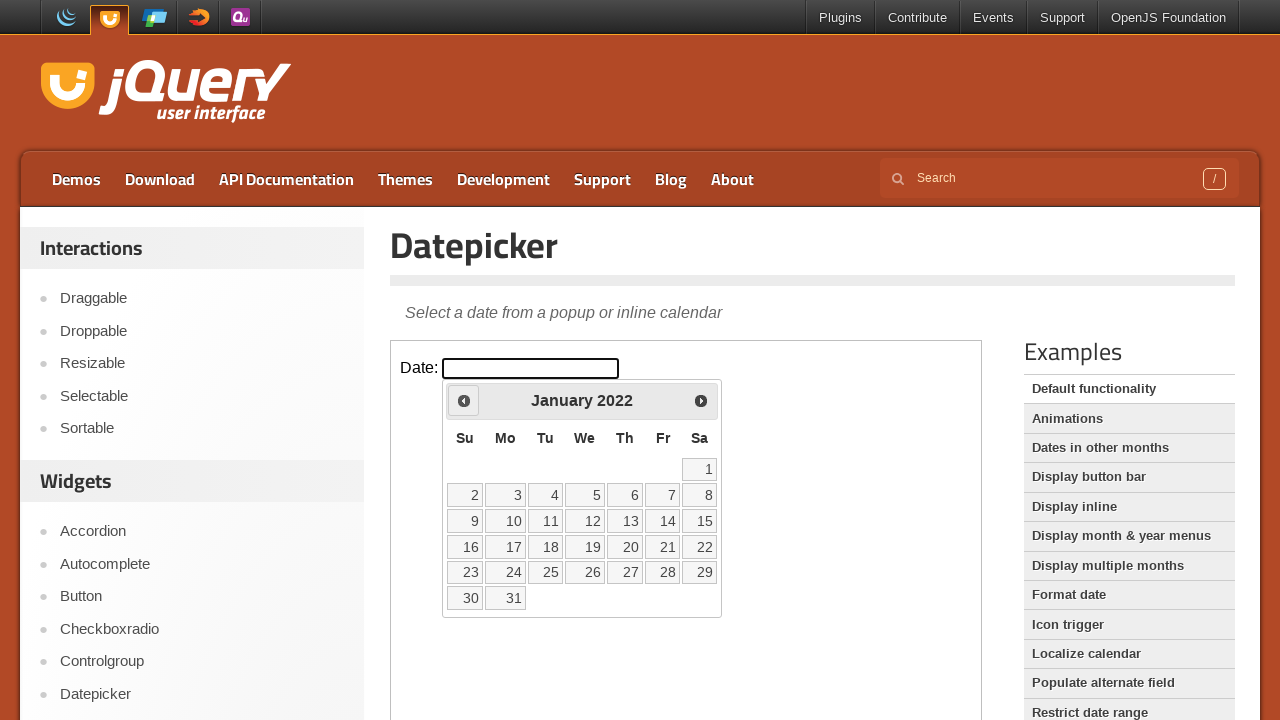

Clicked previous month navigation arrow at (464, 400) on iframe >> nth=0 >> internal:control=enter-frame >> span.ui-icon.ui-icon-circle-t
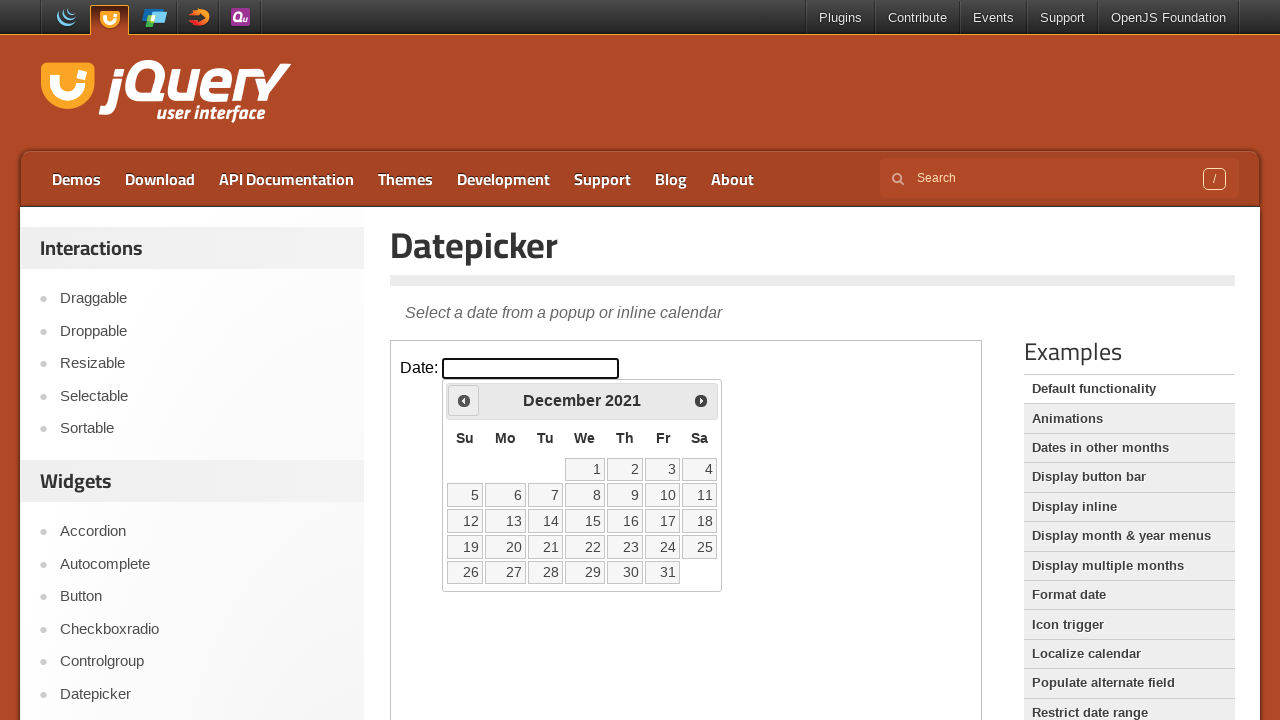

Checked current date: December 2021
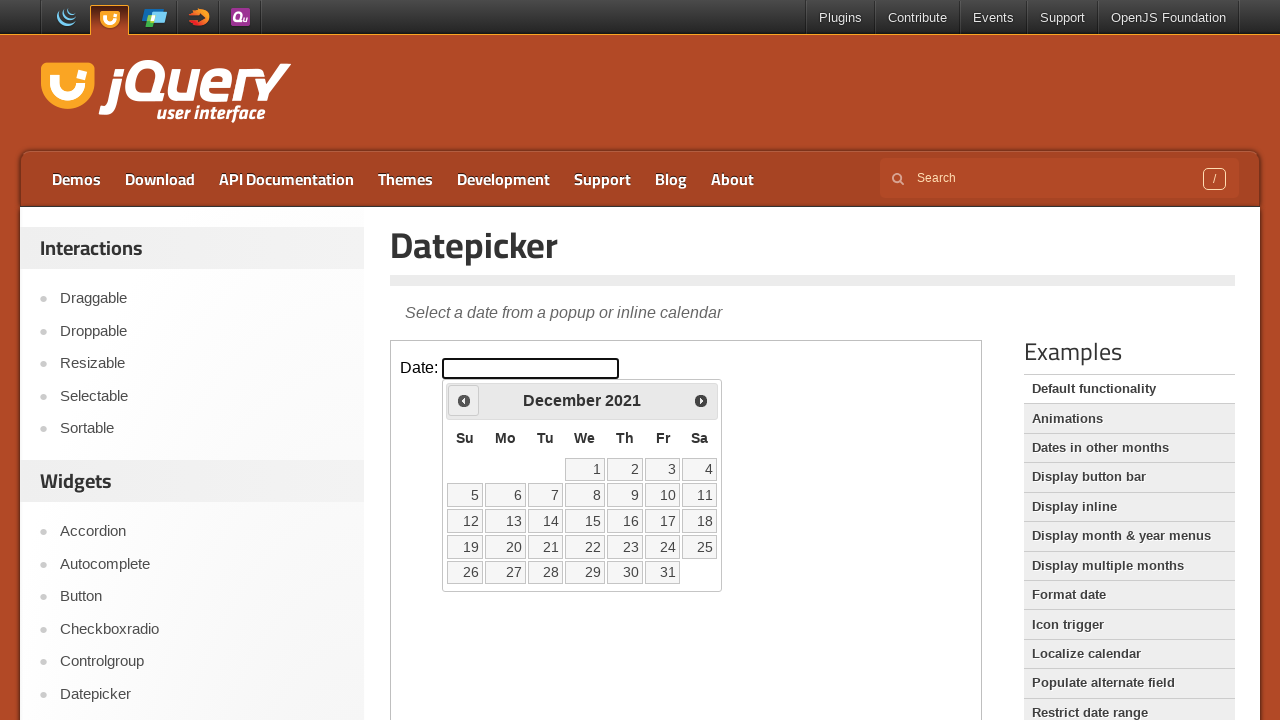

Clicked previous month navigation arrow at (464, 400) on iframe >> nth=0 >> internal:control=enter-frame >> span.ui-icon.ui-icon-circle-t
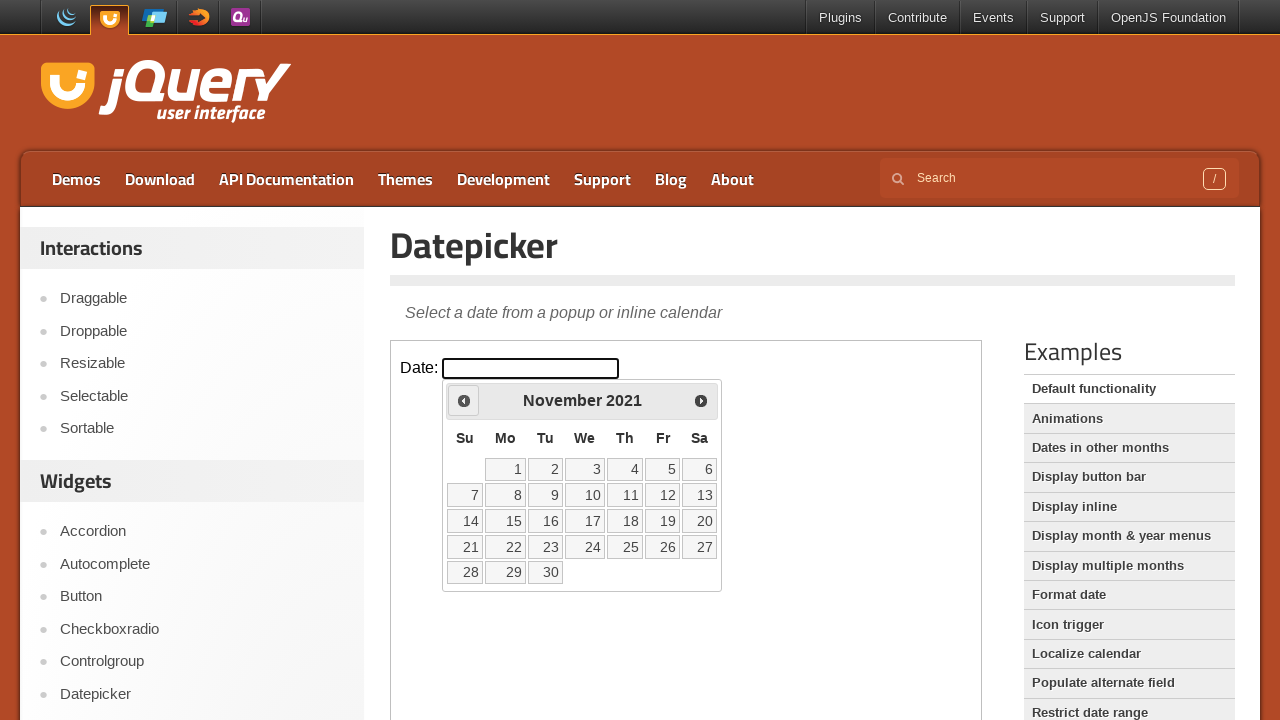

Checked current date: November 2021
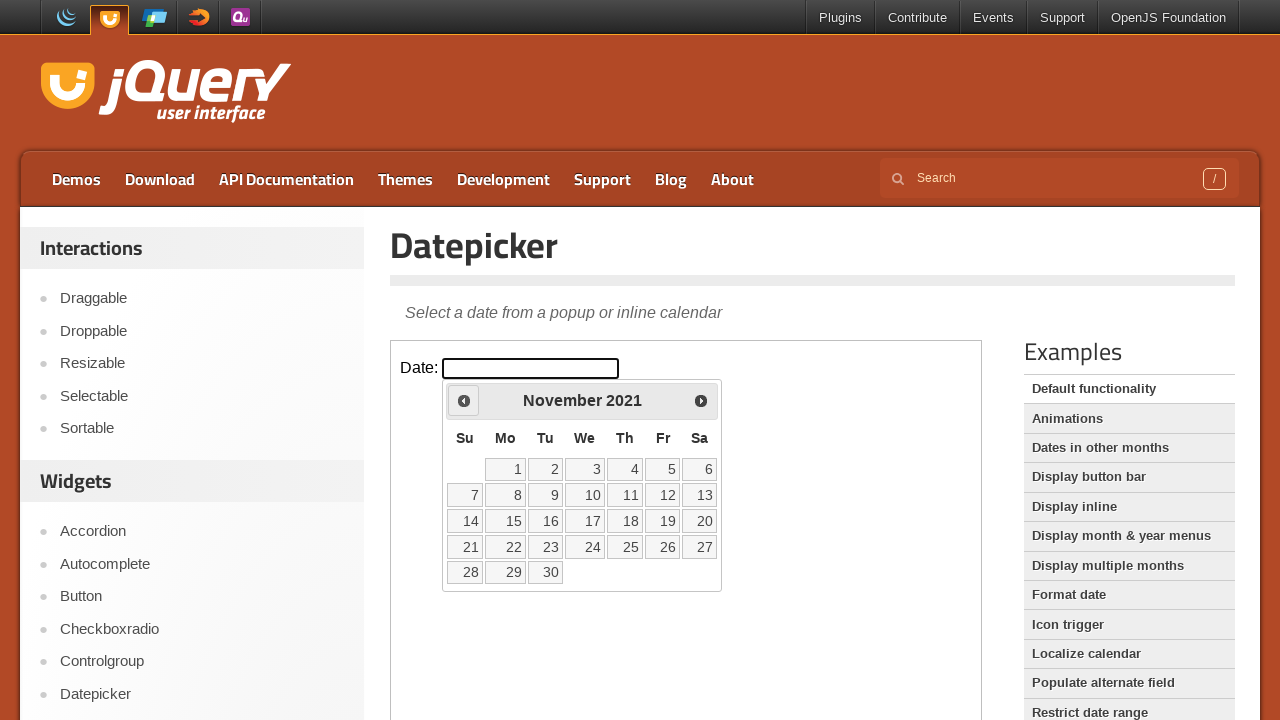

Clicked previous month navigation arrow at (464, 400) on iframe >> nth=0 >> internal:control=enter-frame >> span.ui-icon.ui-icon-circle-t
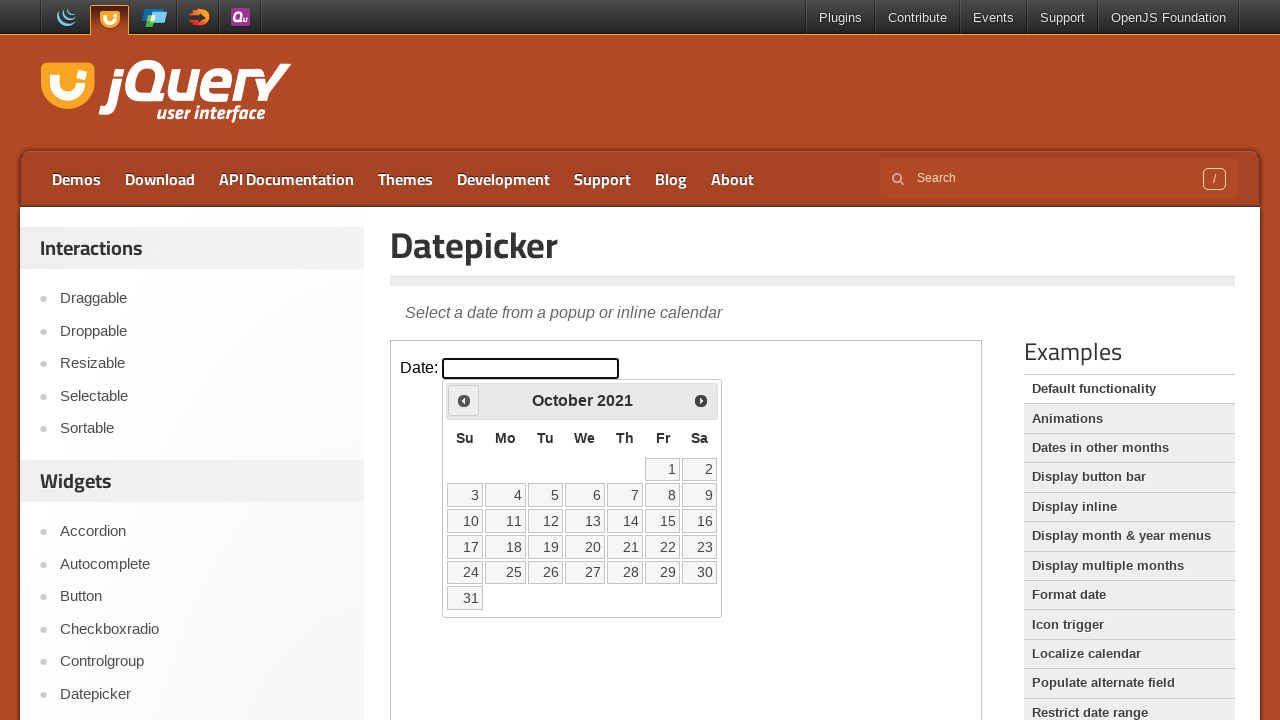

Checked current date: October 2021
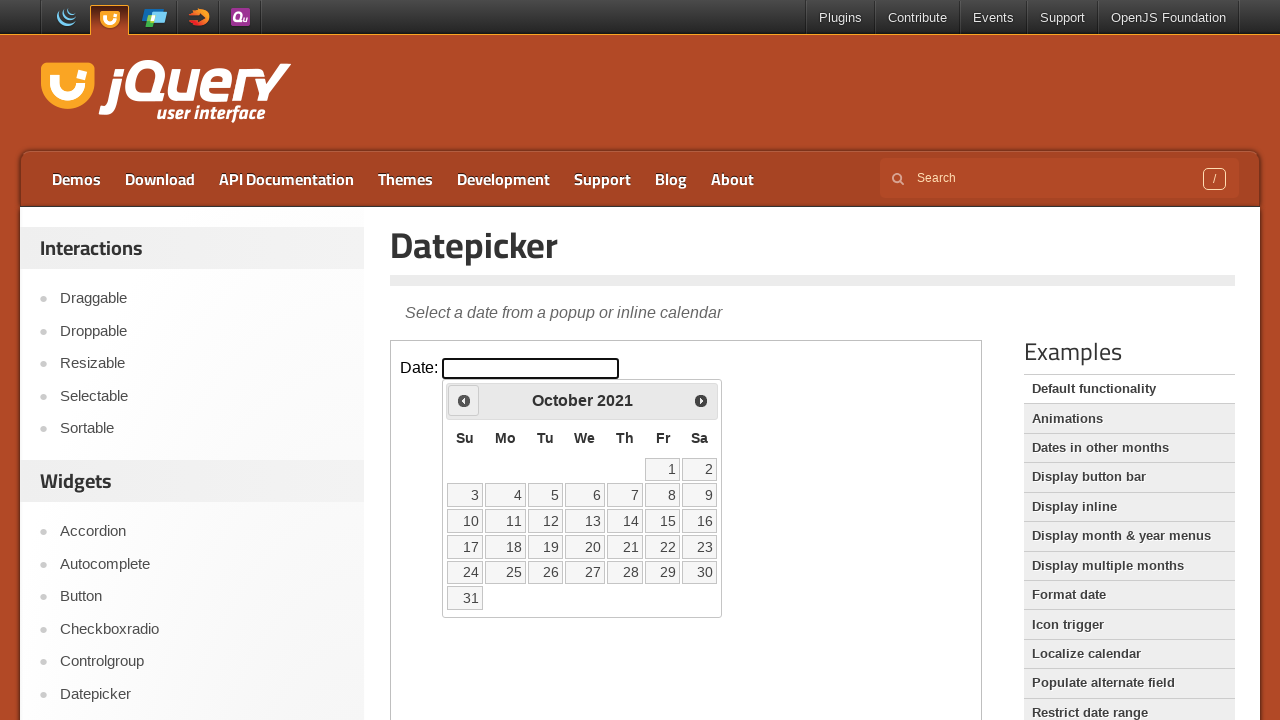

Clicked previous month navigation arrow at (464, 400) on iframe >> nth=0 >> internal:control=enter-frame >> span.ui-icon.ui-icon-circle-t
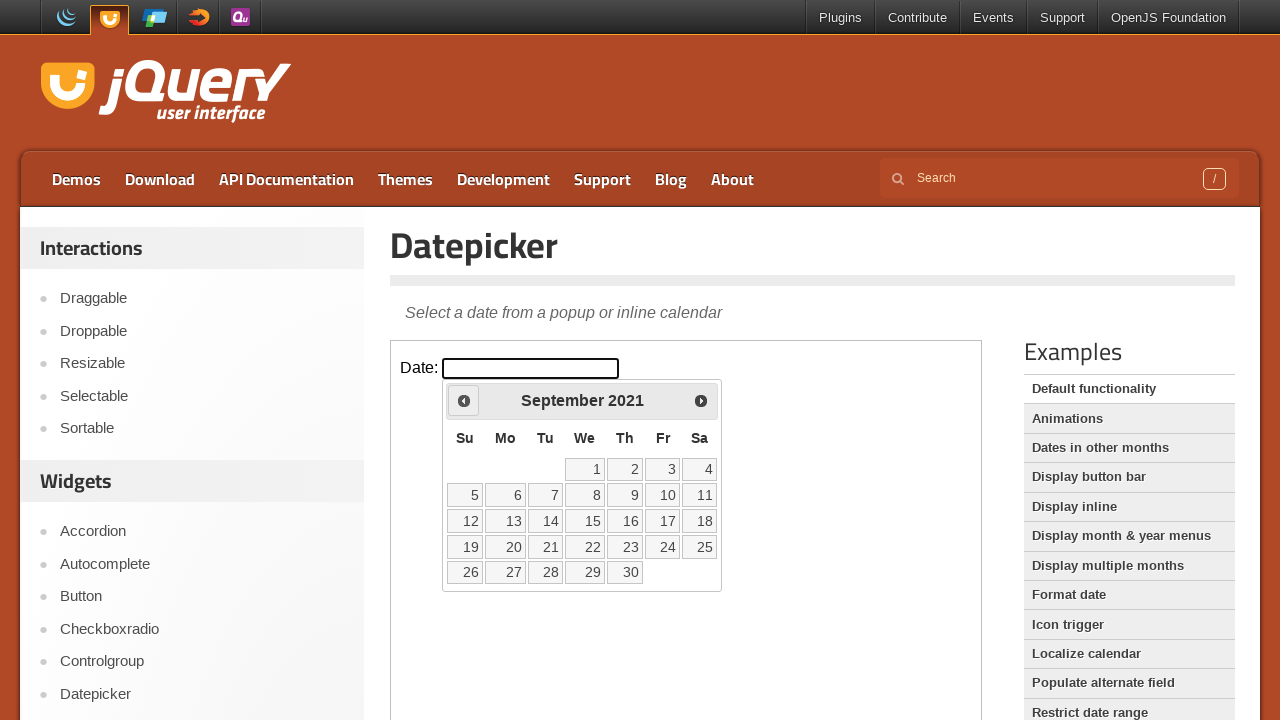

Checked current date: September 2021
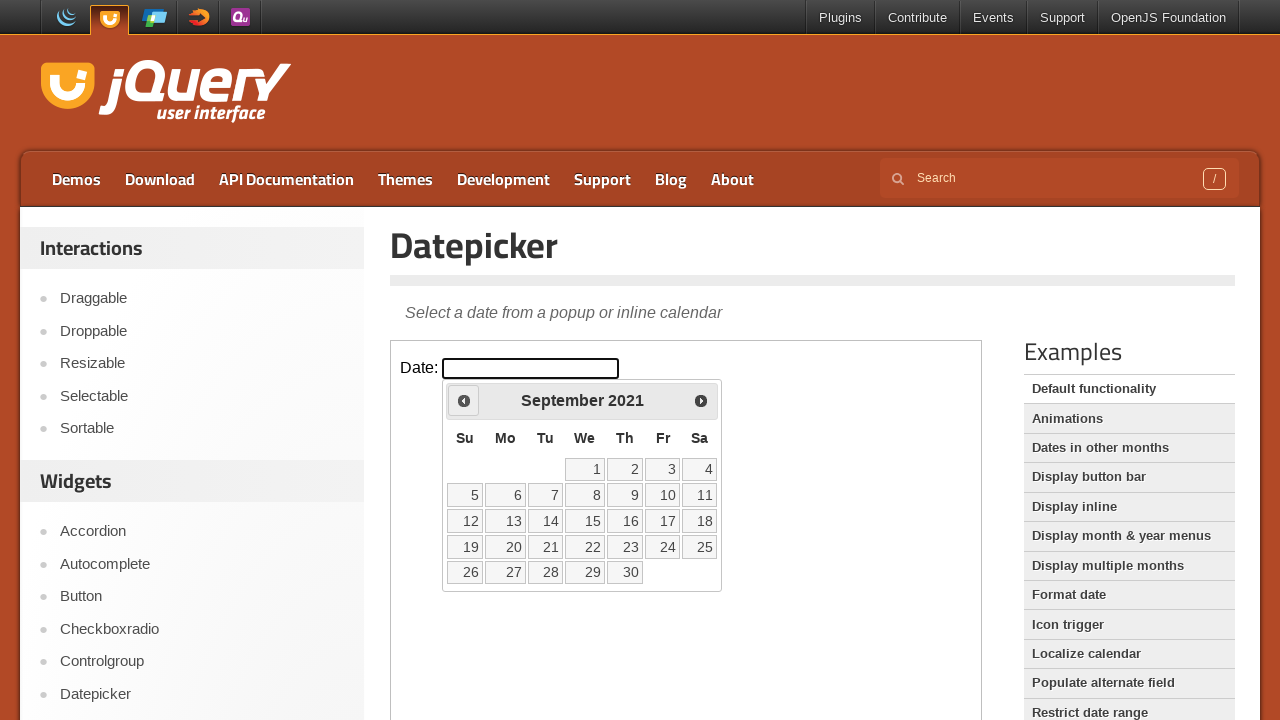

Clicked previous month navigation arrow at (464, 400) on iframe >> nth=0 >> internal:control=enter-frame >> span.ui-icon.ui-icon-circle-t
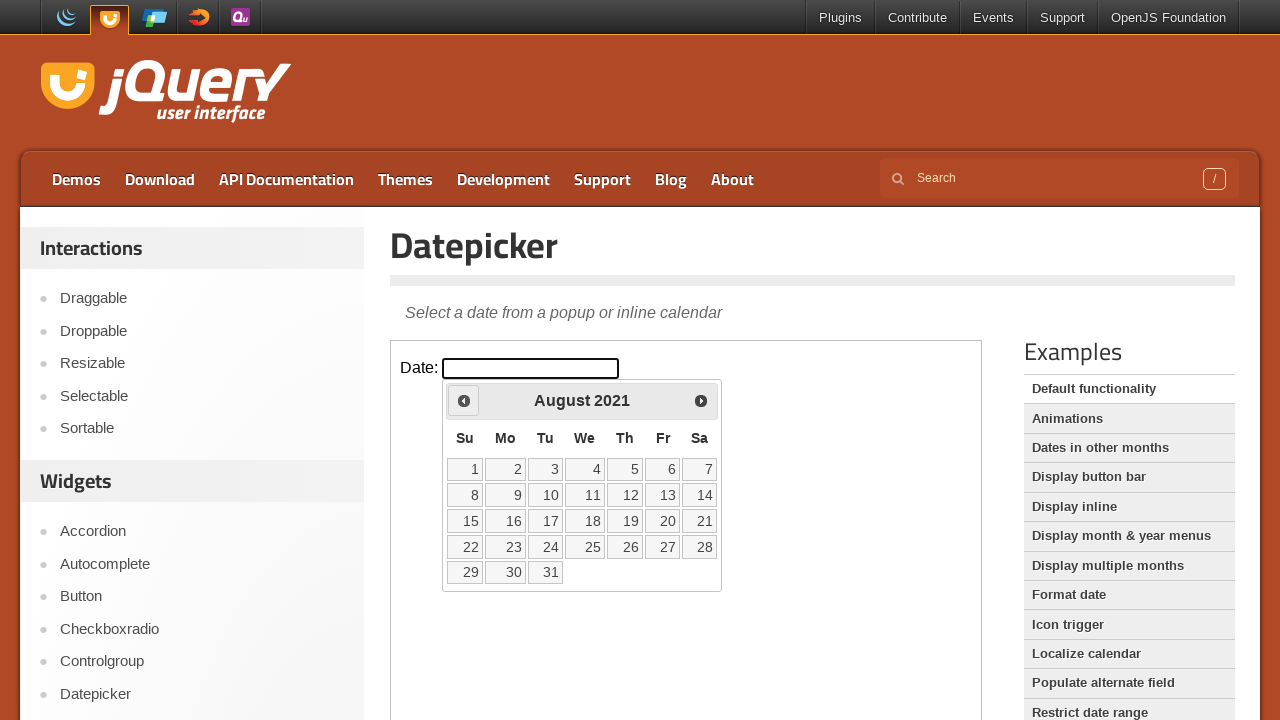

Checked current date: August 2021
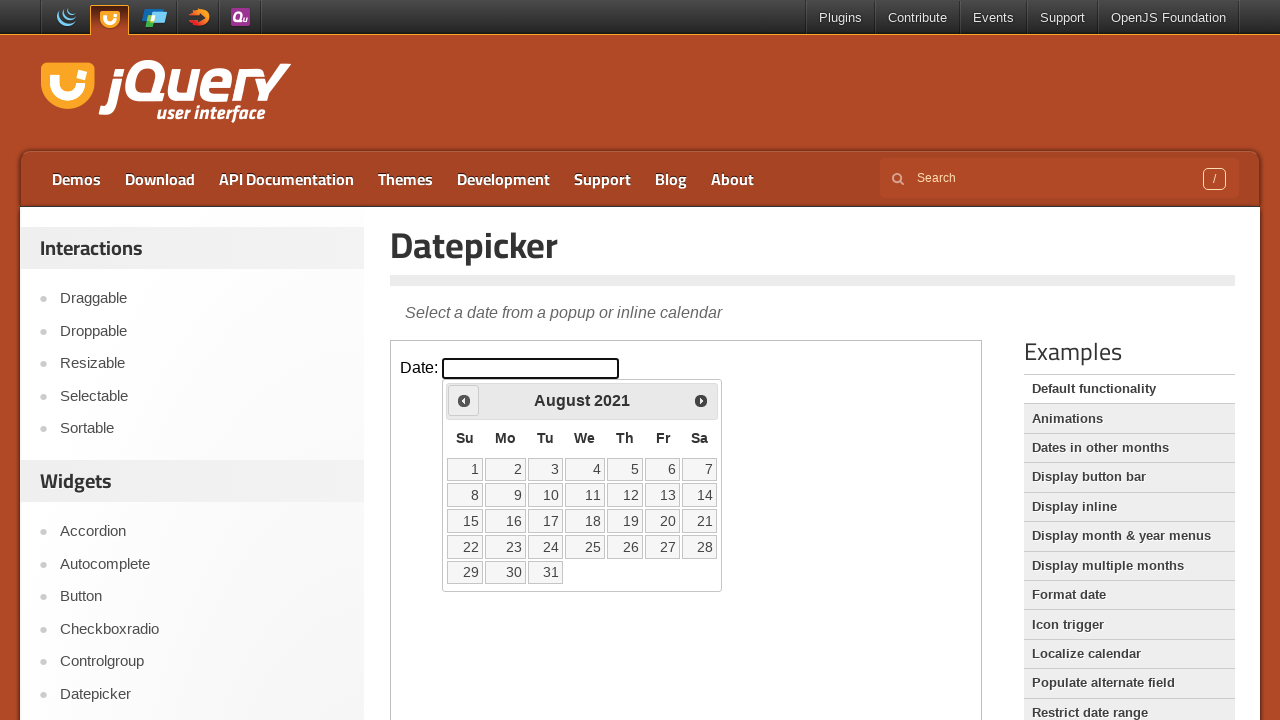

Clicked previous month navigation arrow at (464, 400) on iframe >> nth=0 >> internal:control=enter-frame >> span.ui-icon.ui-icon-circle-t
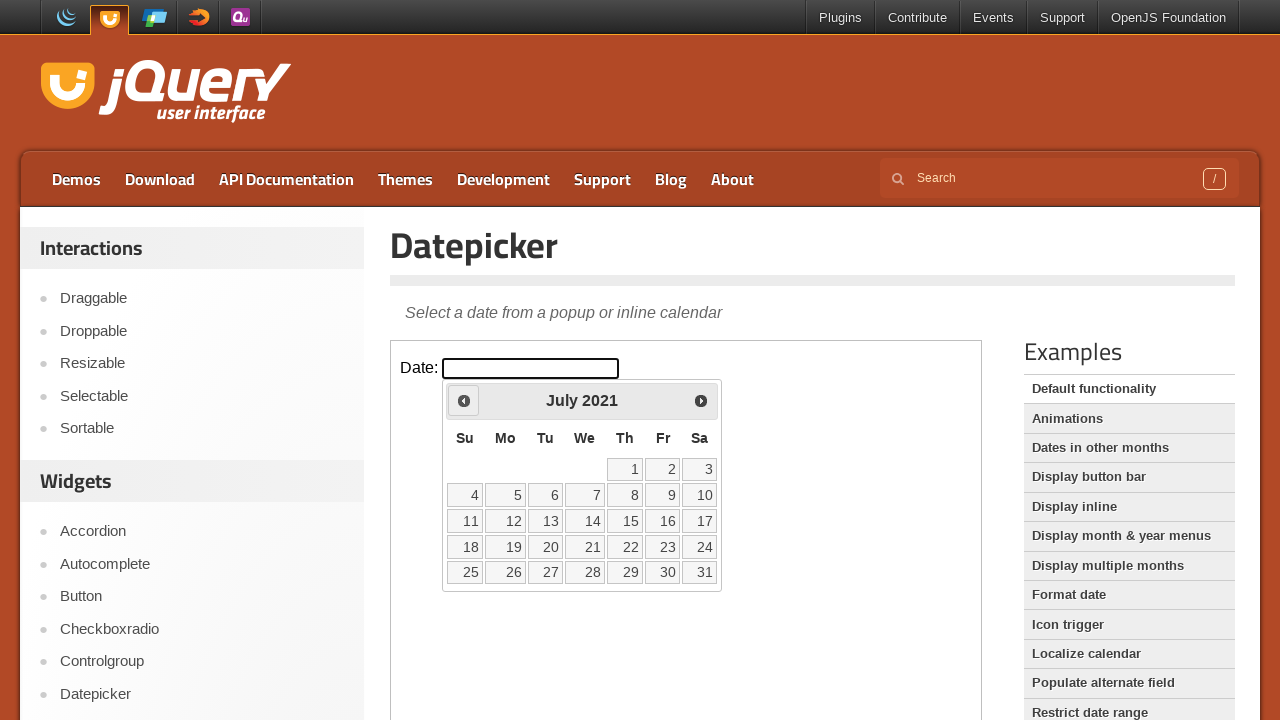

Checked current date: July 2021
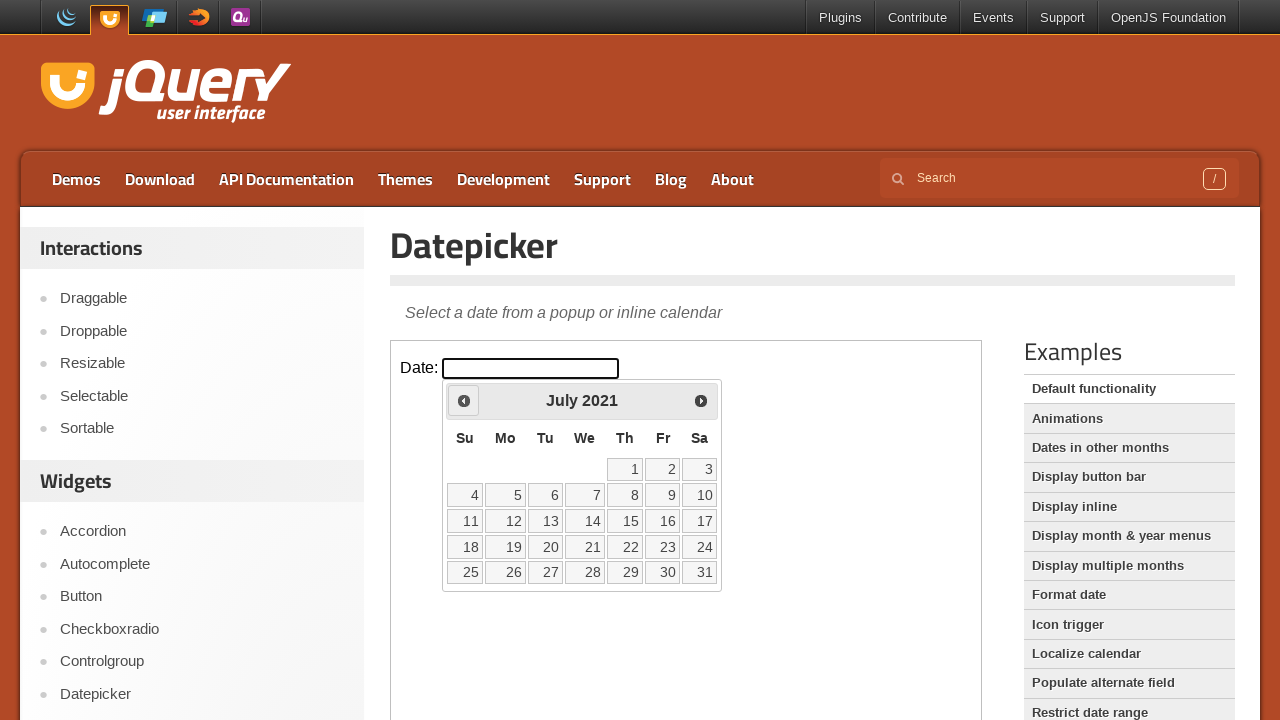

Clicked previous month navigation arrow at (464, 400) on iframe >> nth=0 >> internal:control=enter-frame >> span.ui-icon.ui-icon-circle-t
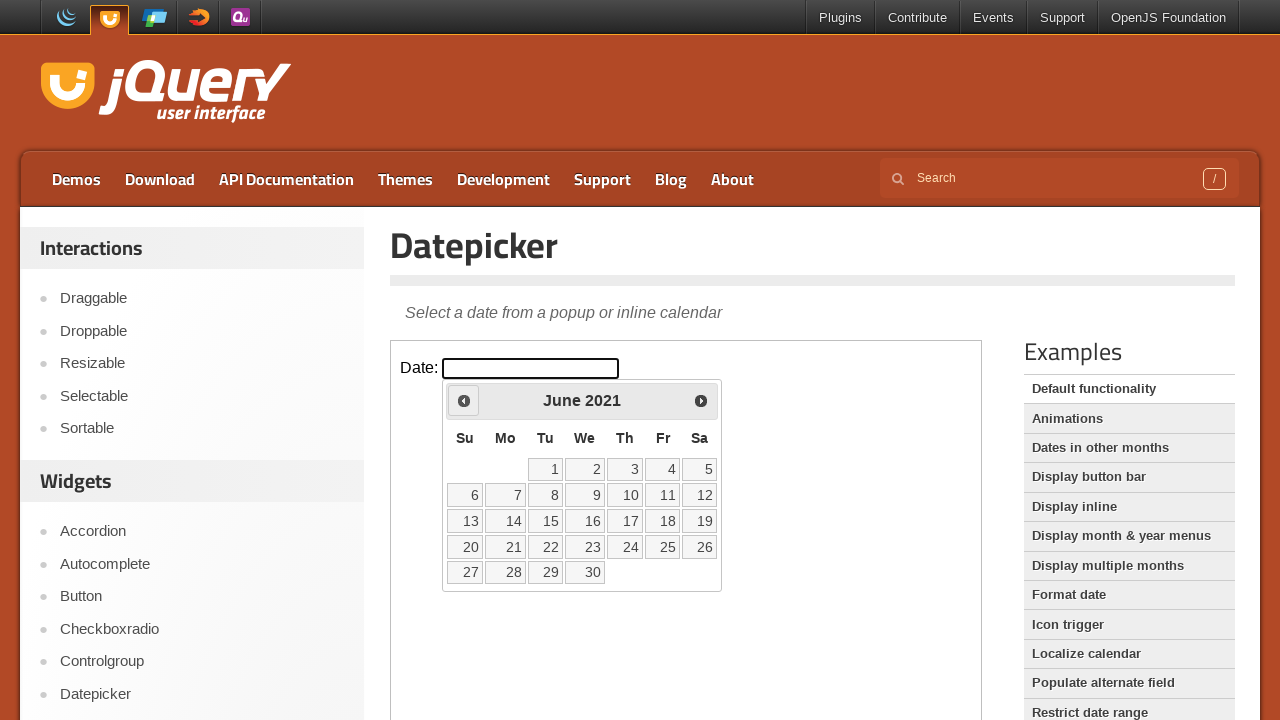

Checked current date: June 2021
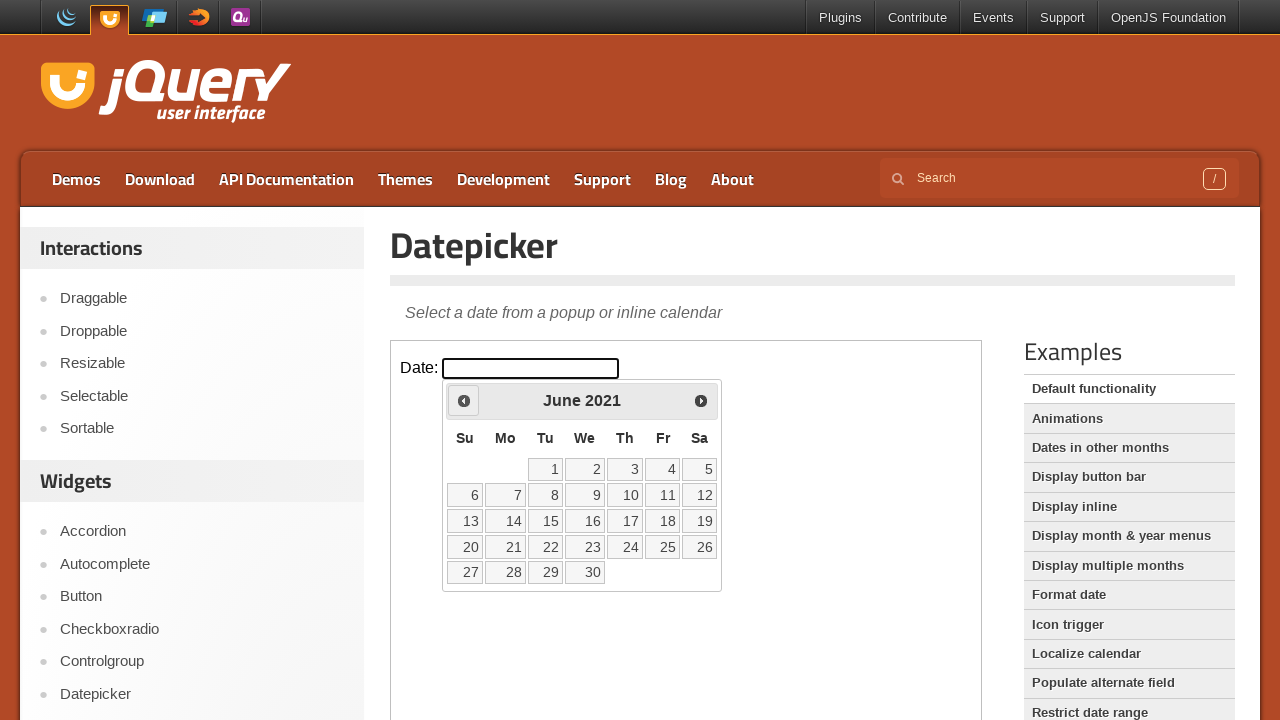

Clicked previous month navigation arrow at (464, 400) on iframe >> nth=0 >> internal:control=enter-frame >> span.ui-icon.ui-icon-circle-t
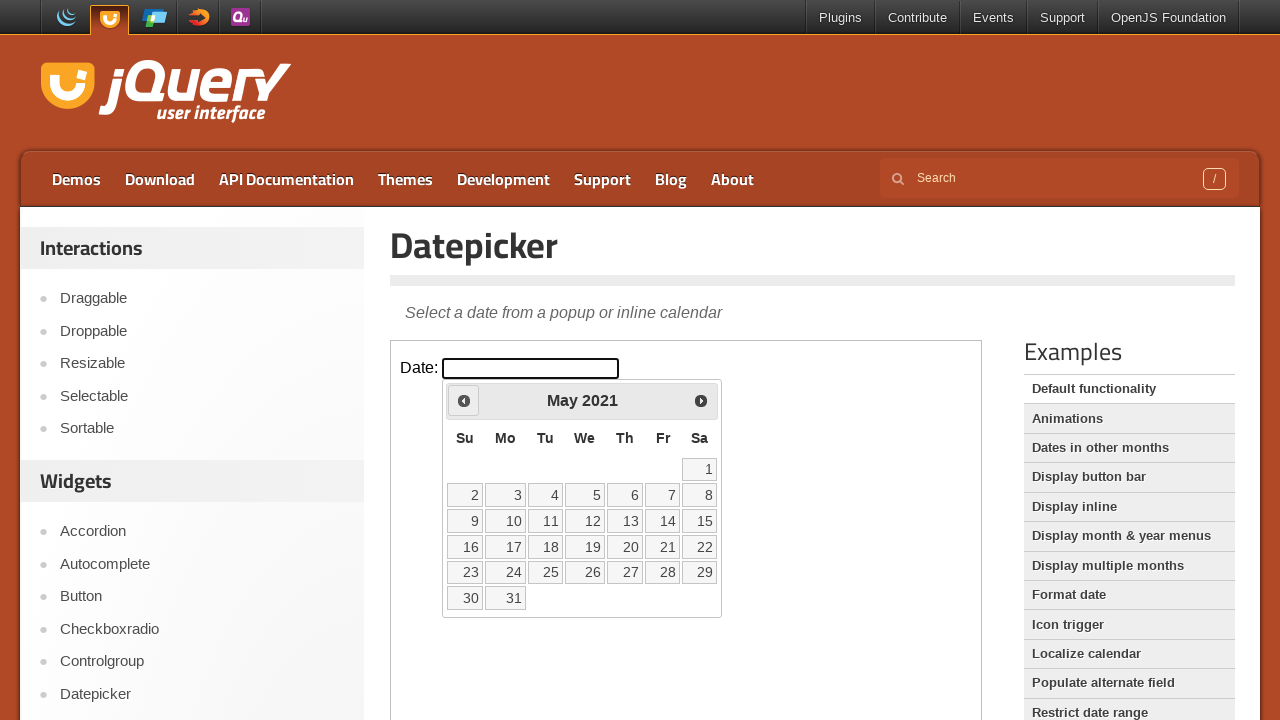

Checked current date: May 2021
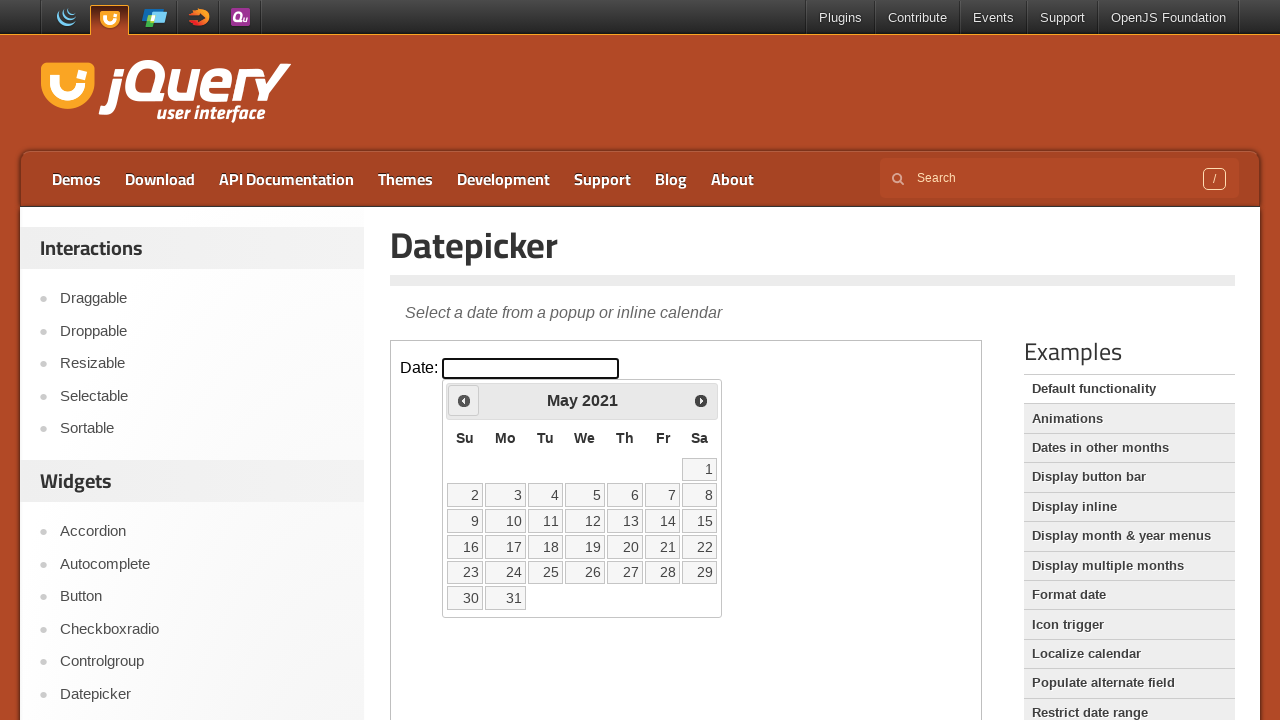

Clicked previous month navigation arrow at (464, 400) on iframe >> nth=0 >> internal:control=enter-frame >> span.ui-icon.ui-icon-circle-t
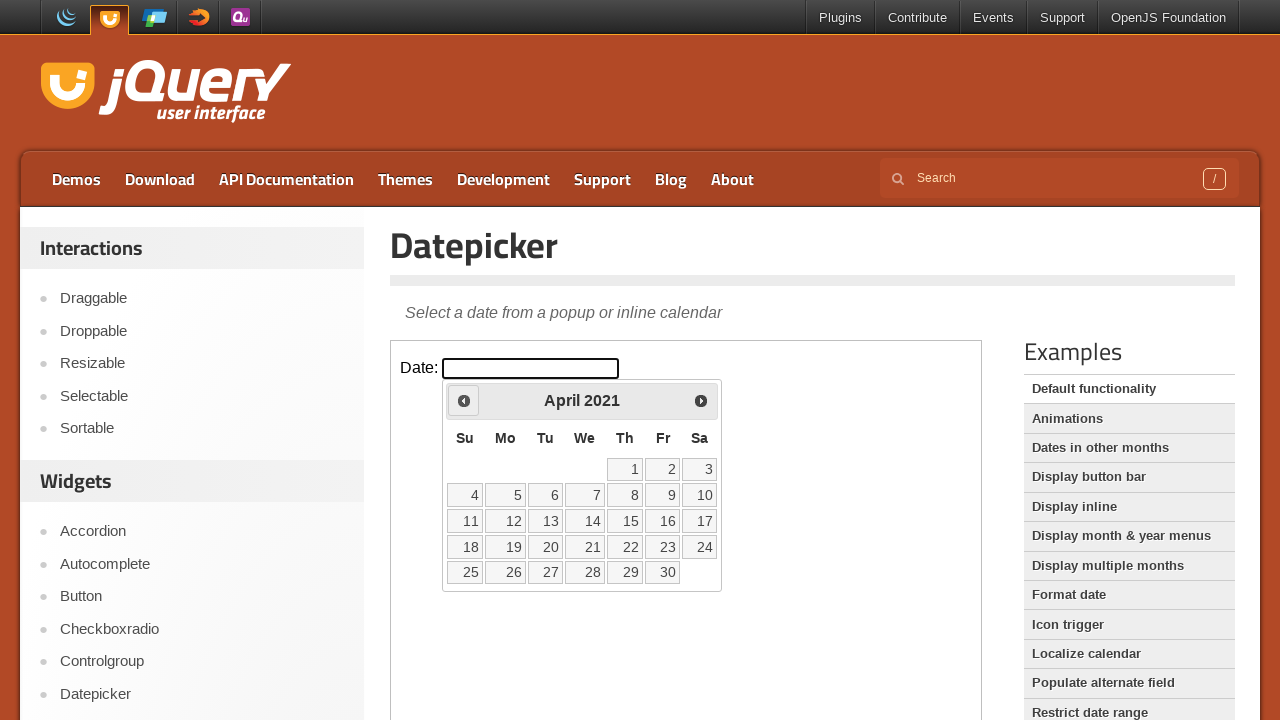

Checked current date: April 2021
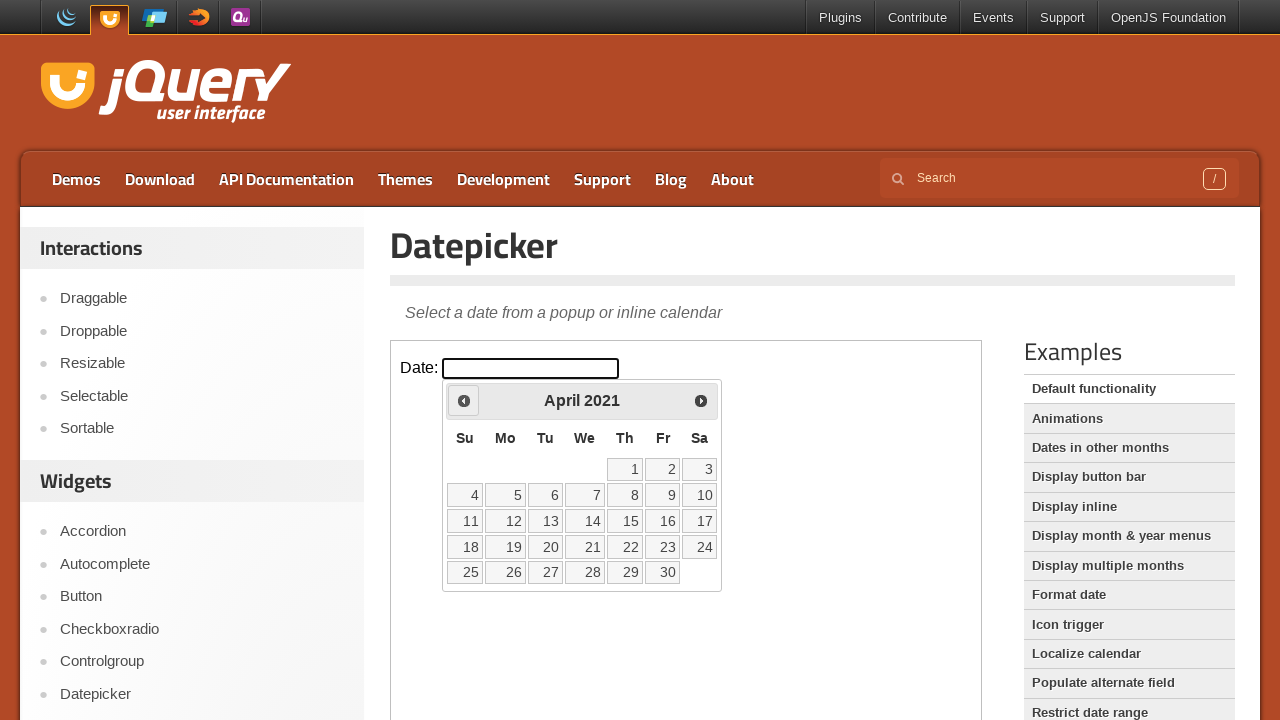

Clicked previous month navigation arrow at (464, 400) on iframe >> nth=0 >> internal:control=enter-frame >> span.ui-icon.ui-icon-circle-t
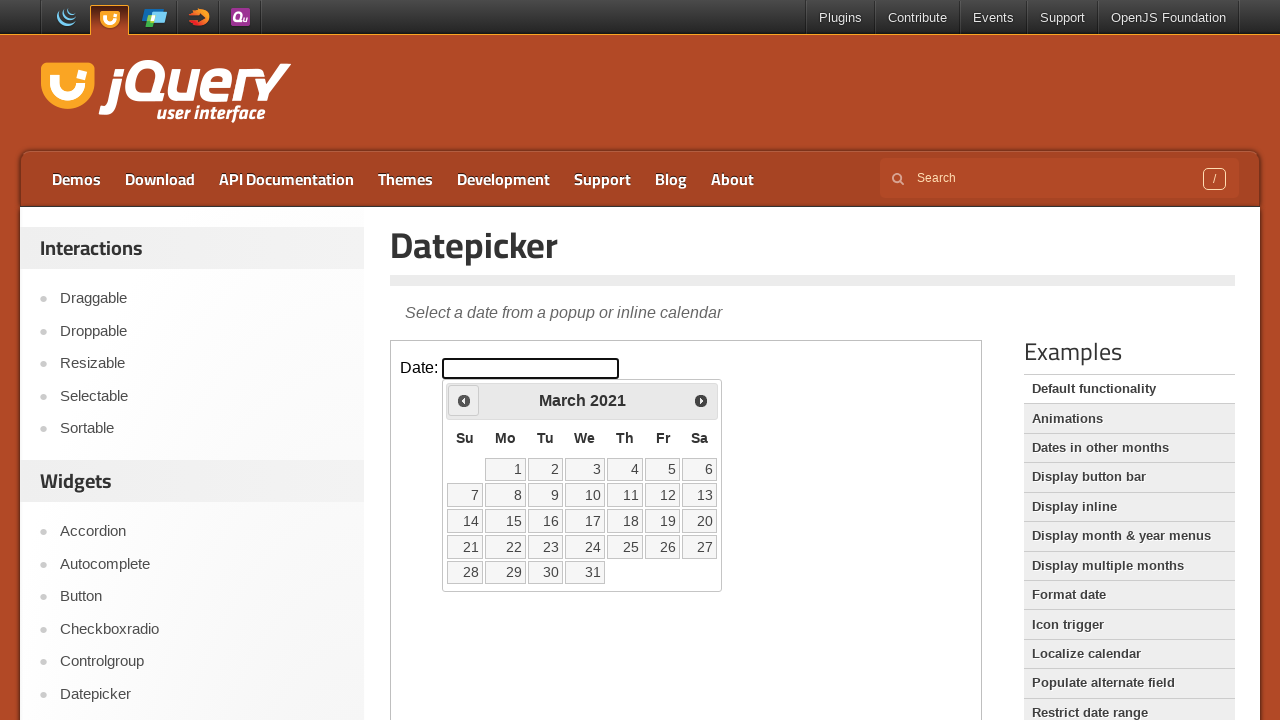

Checked current date: March 2021
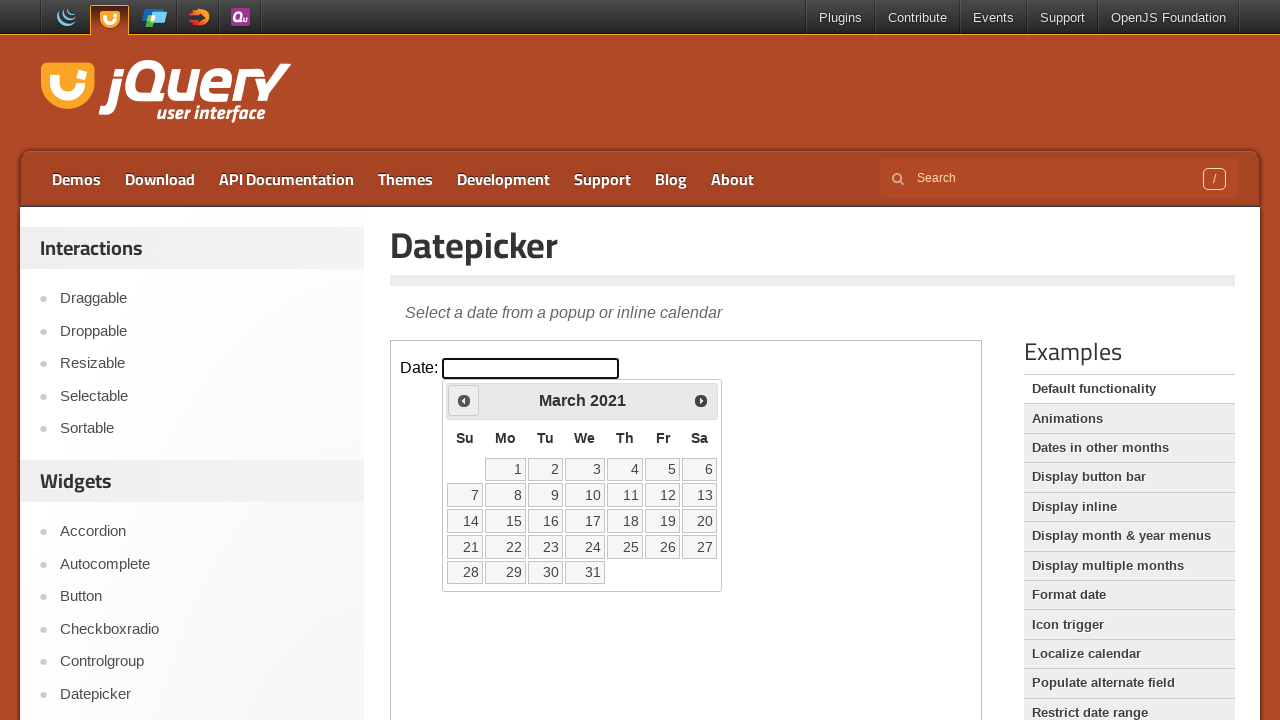

Clicked previous month navigation arrow at (464, 400) on iframe >> nth=0 >> internal:control=enter-frame >> span.ui-icon.ui-icon-circle-t
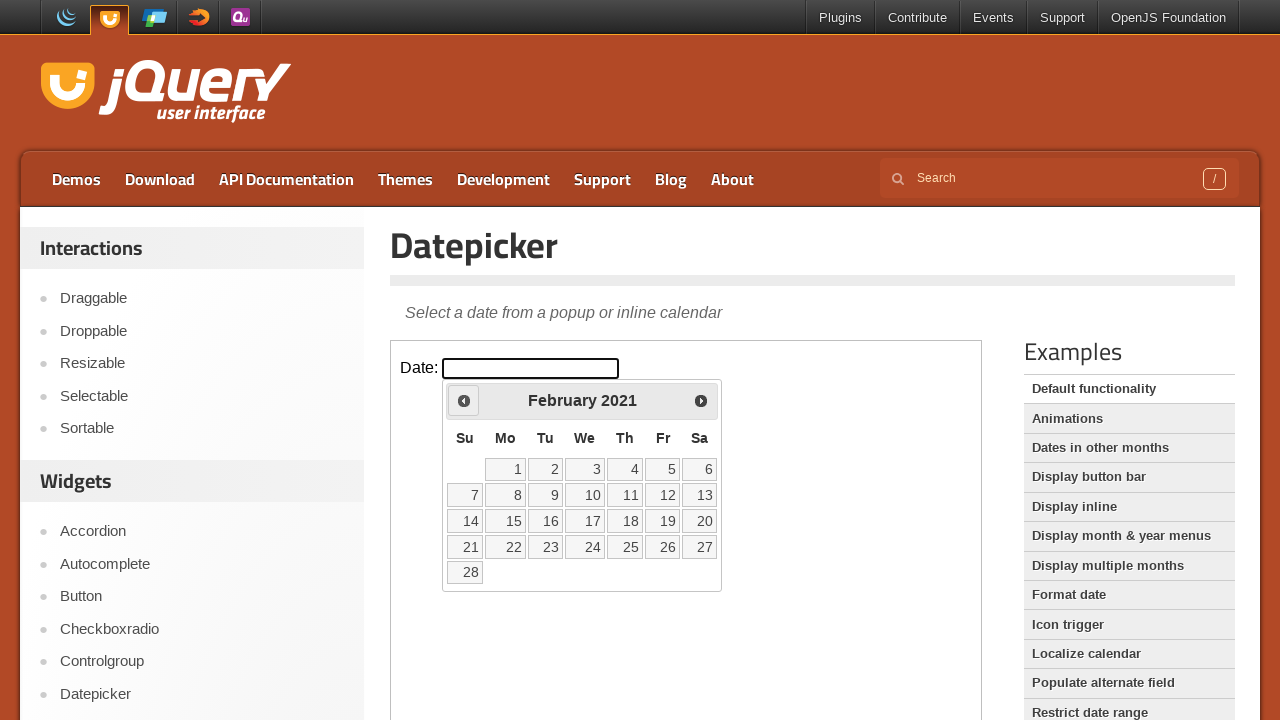

Checked current date: February 2021
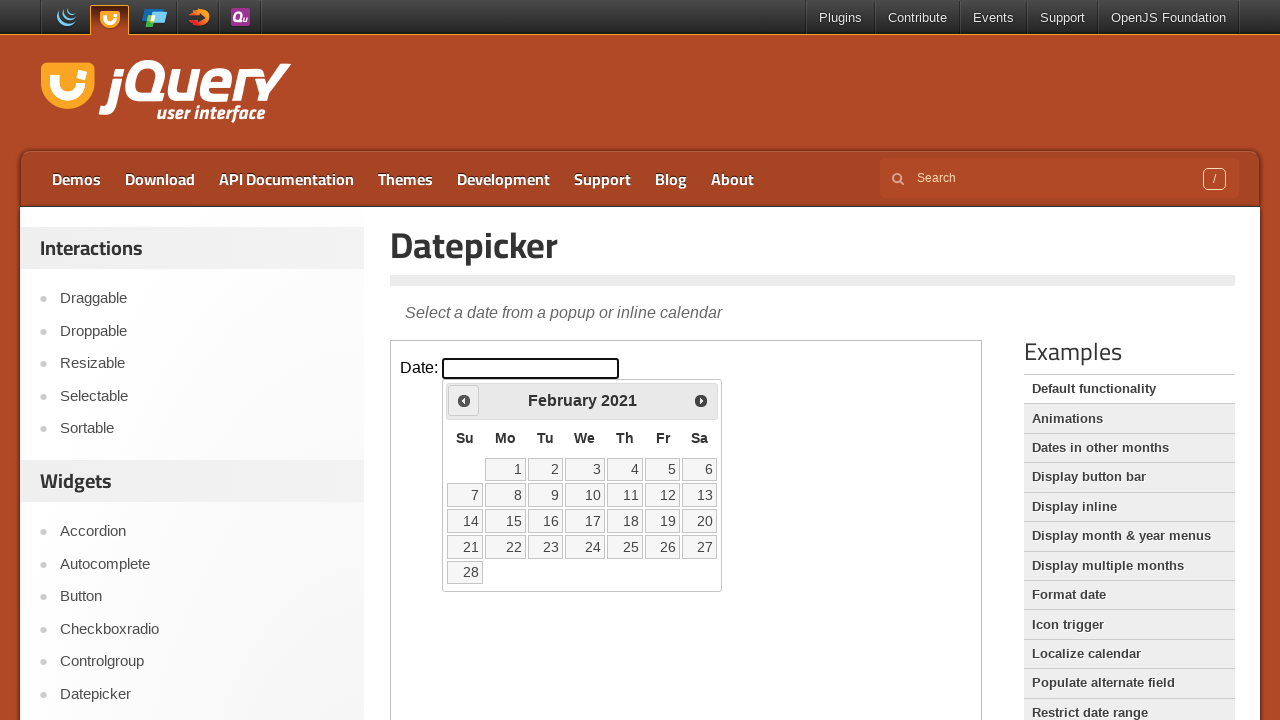

Clicked previous month navigation arrow at (464, 400) on iframe >> nth=0 >> internal:control=enter-frame >> span.ui-icon.ui-icon-circle-t
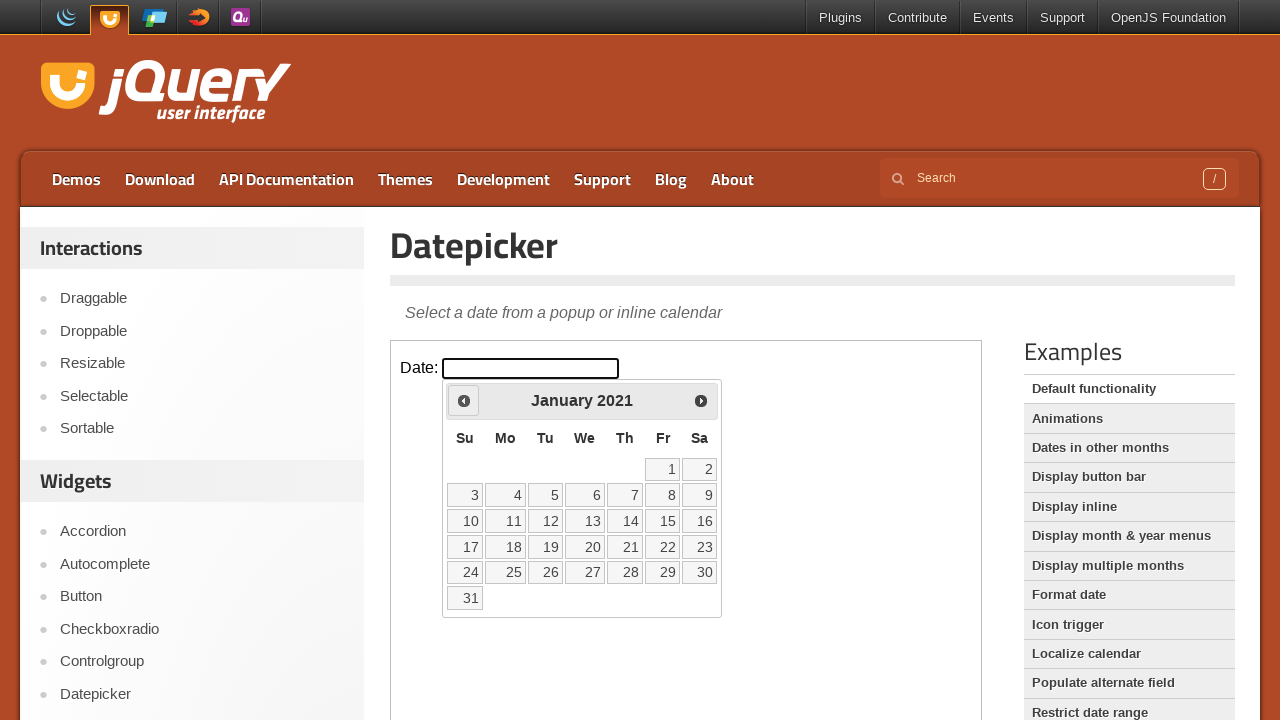

Checked current date: January 2021
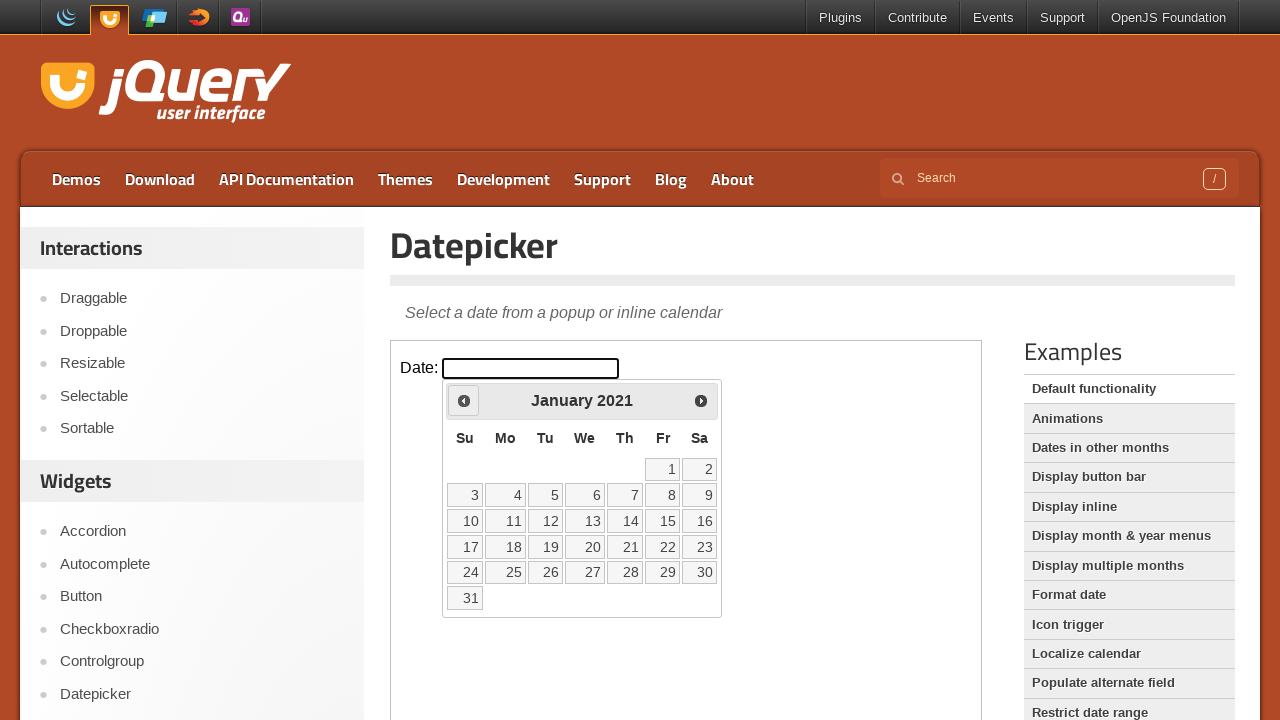

Located all date cells in the calendar
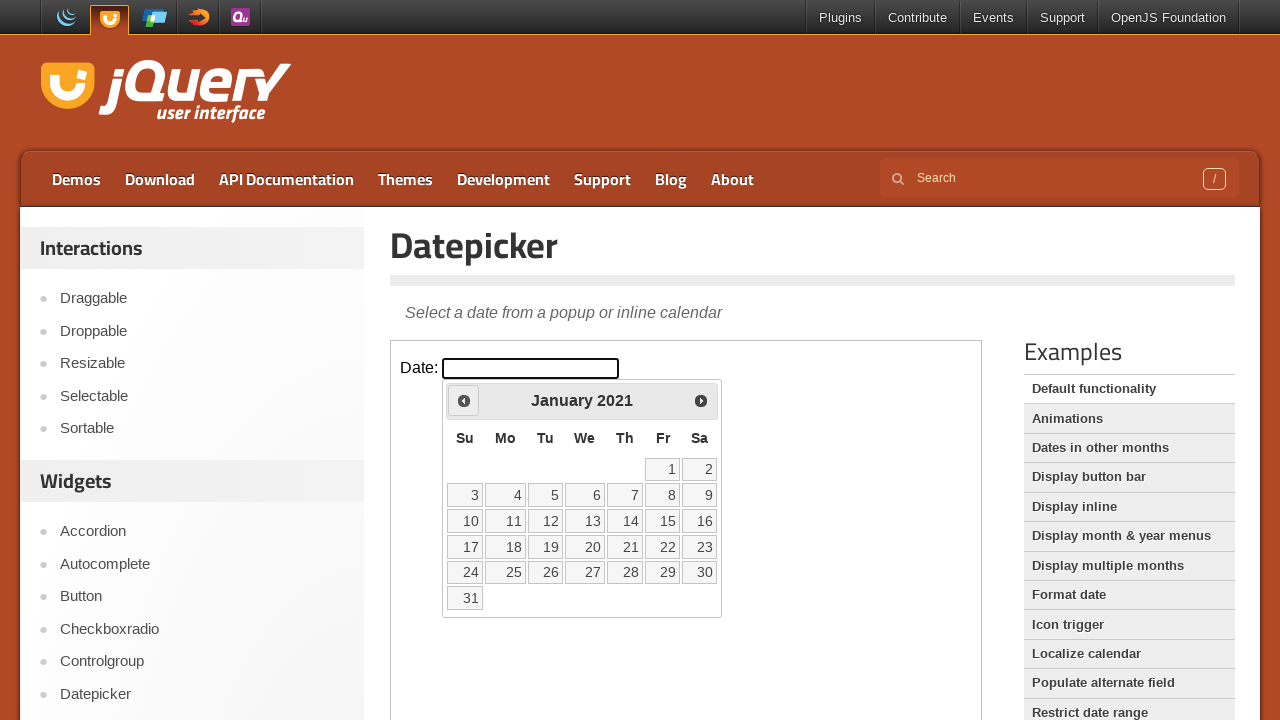

Clicked on date 25 to select January 25, 2021 at (506, 572) on iframe >> nth=0 >> internal:control=enter-frame >> table.ui-datepicker-calendar 
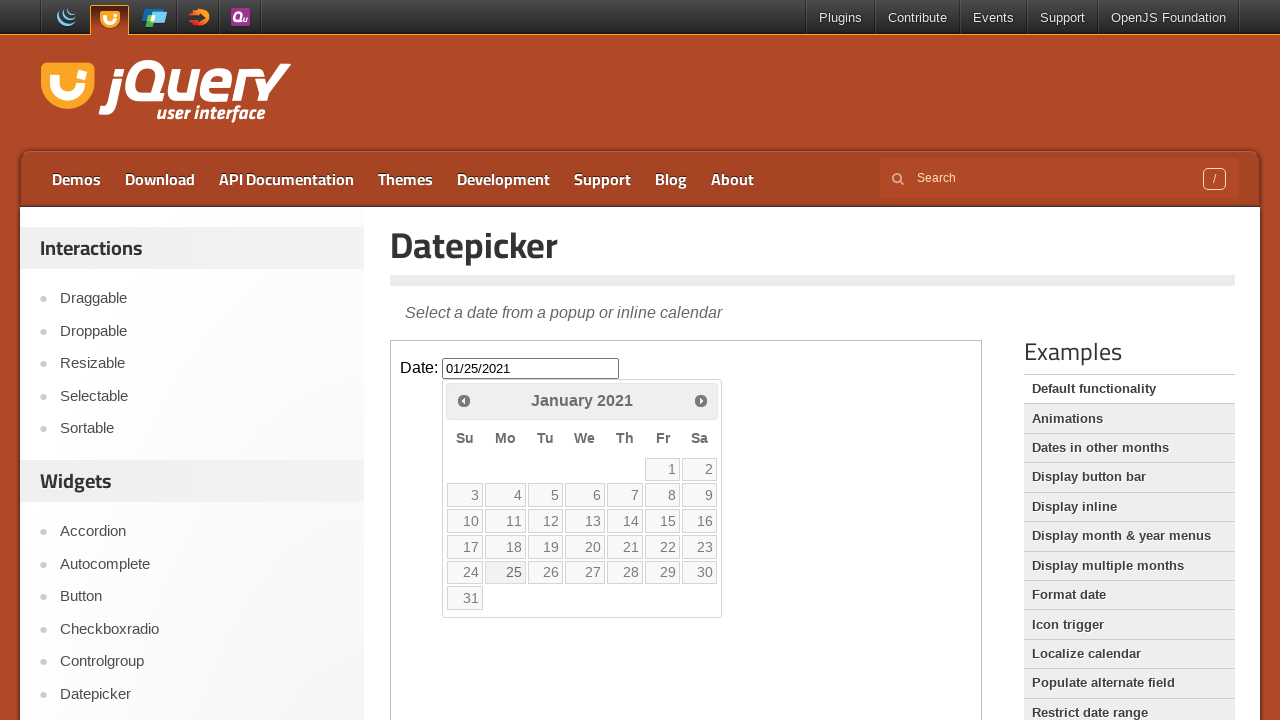

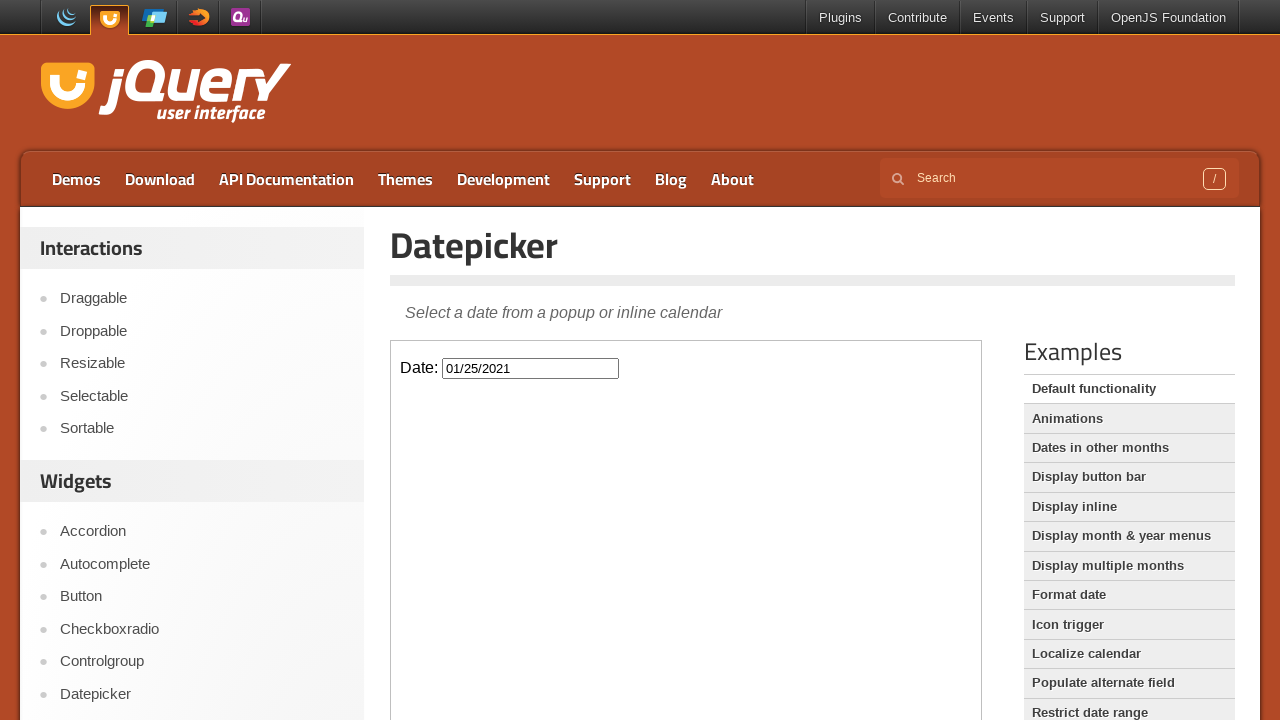